Tests XYZ Bank demo application by adding customers as a bank manager, opening accounts, making deposits and withdrawals as a customer, and then deleting all customers.

Starting URL: https://www.globalsqa.com/angularJs-protractor/BankingProject/#/login

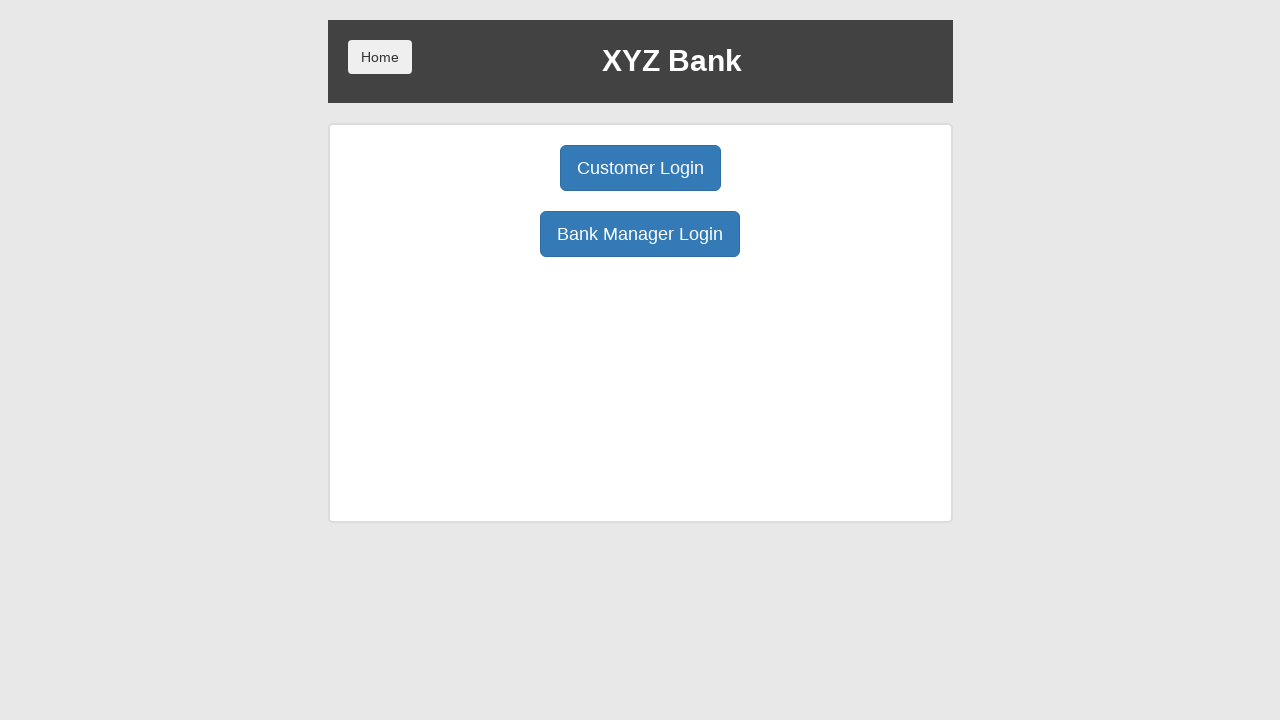

Clicked Bank Manager Login button at (640, 234) on button:has-text('Bank Manager Login')
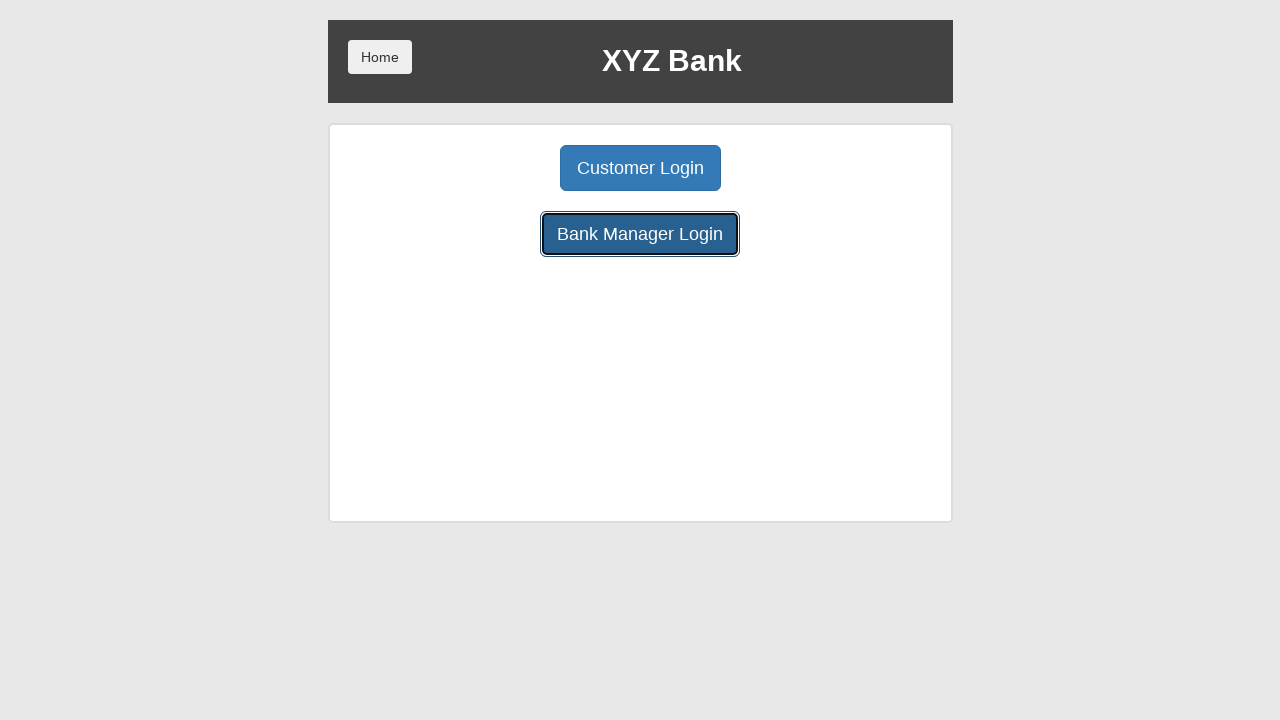

Clicked Add Customer button at (502, 168) on button:has-text('Add Customer')
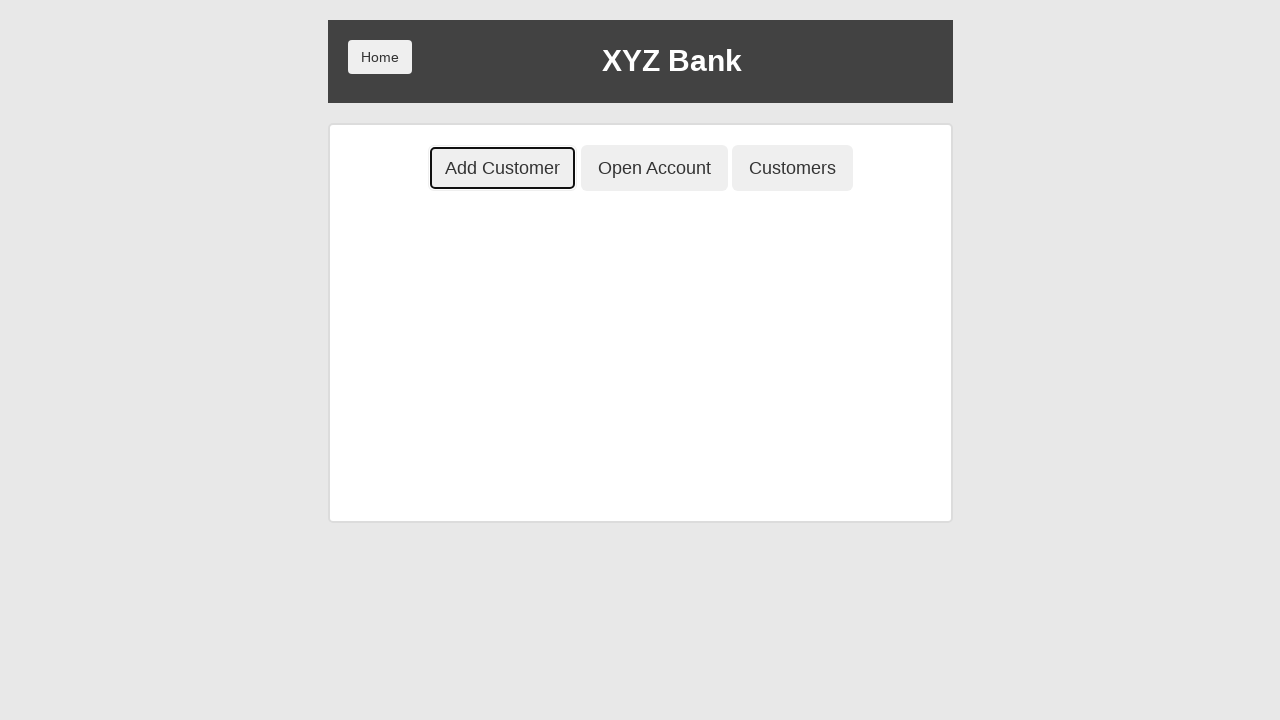

Filled First Name field with 'Ajclnt' on input[placeholder='First Name']
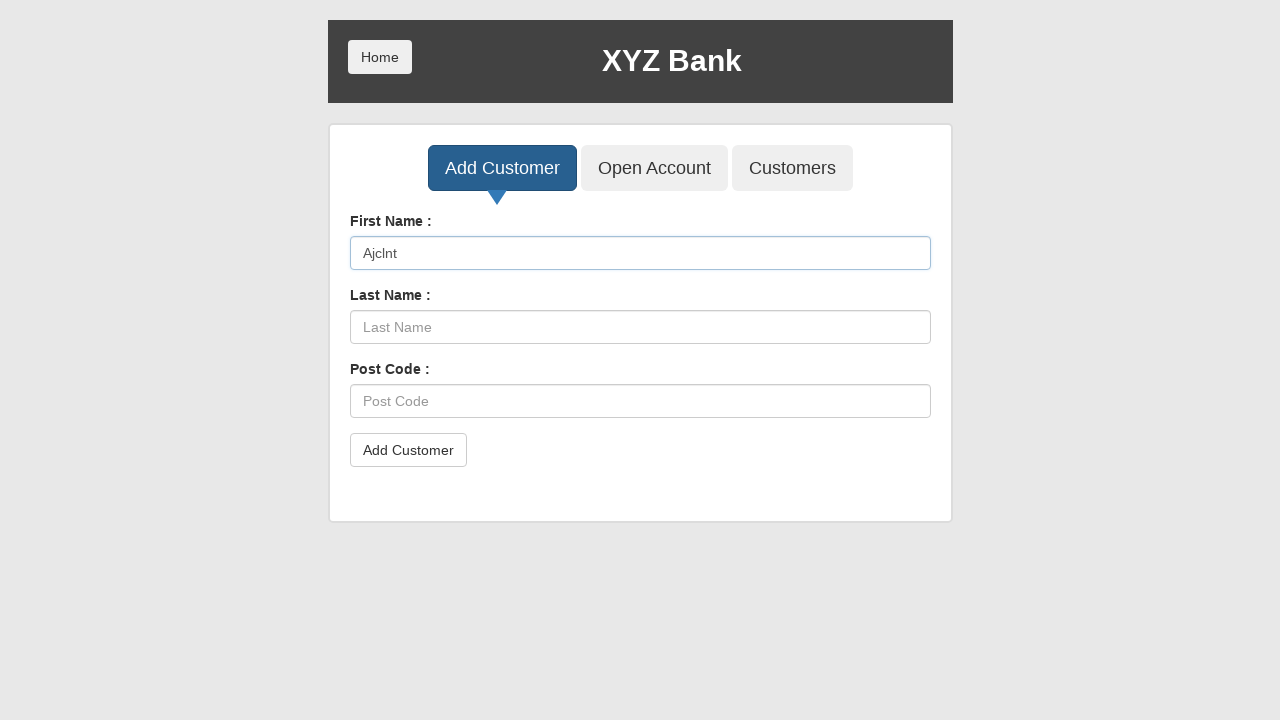

Filled Last Name field with 'Eebrwppy' on input[placeholder='Last Name']
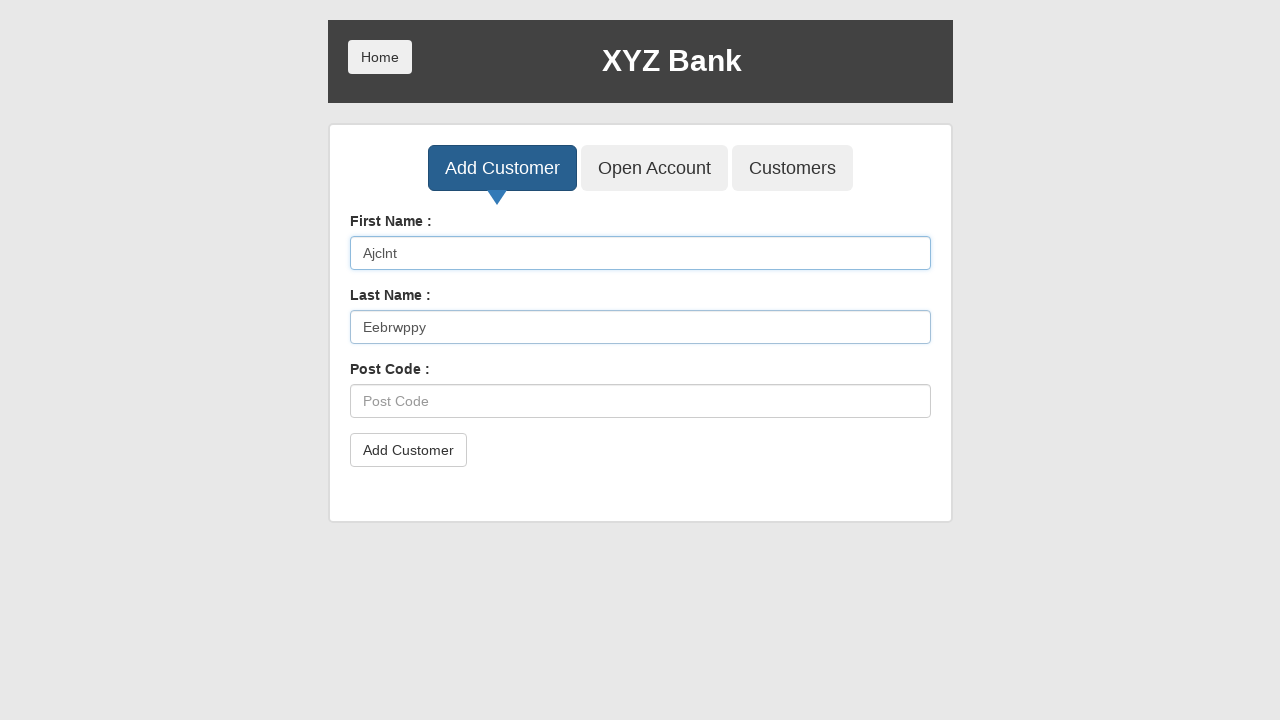

Filled Post Code field with '97920' on input[placeholder='Post Code']
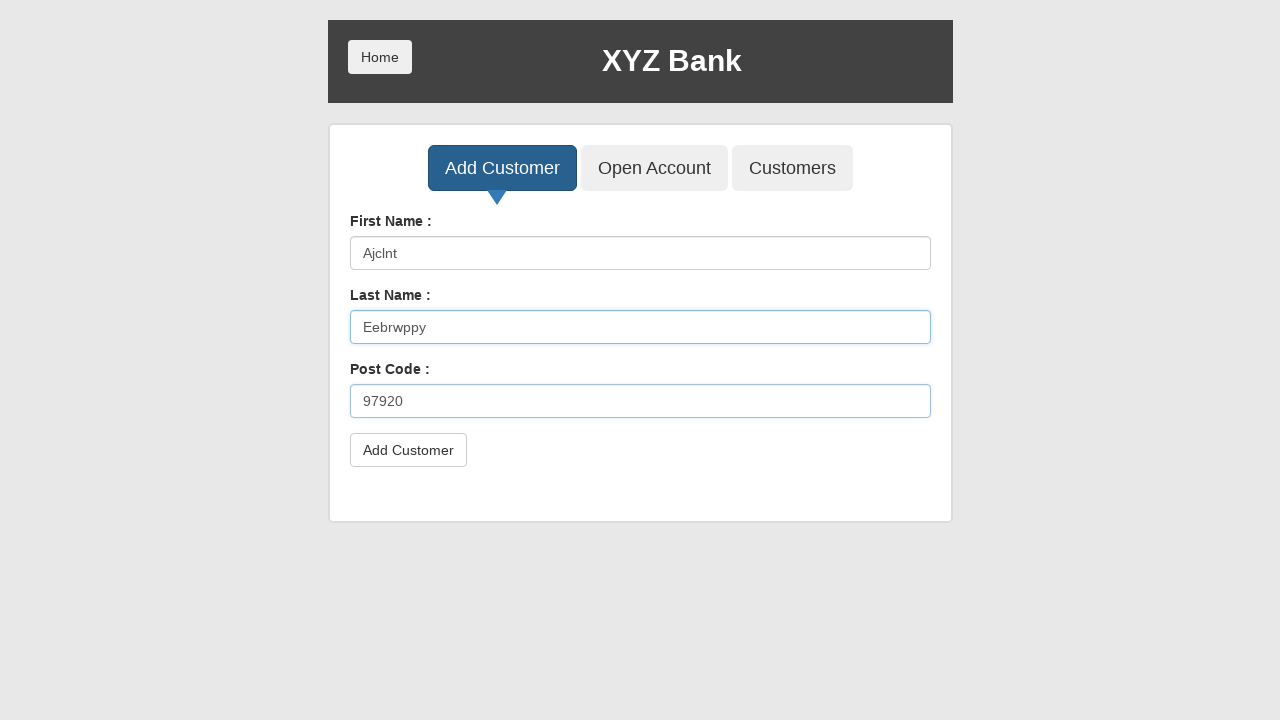

Clicked Add Customer submit button for customer 1 at (408, 450) on button[type='submit']:has-text('Add Customer')
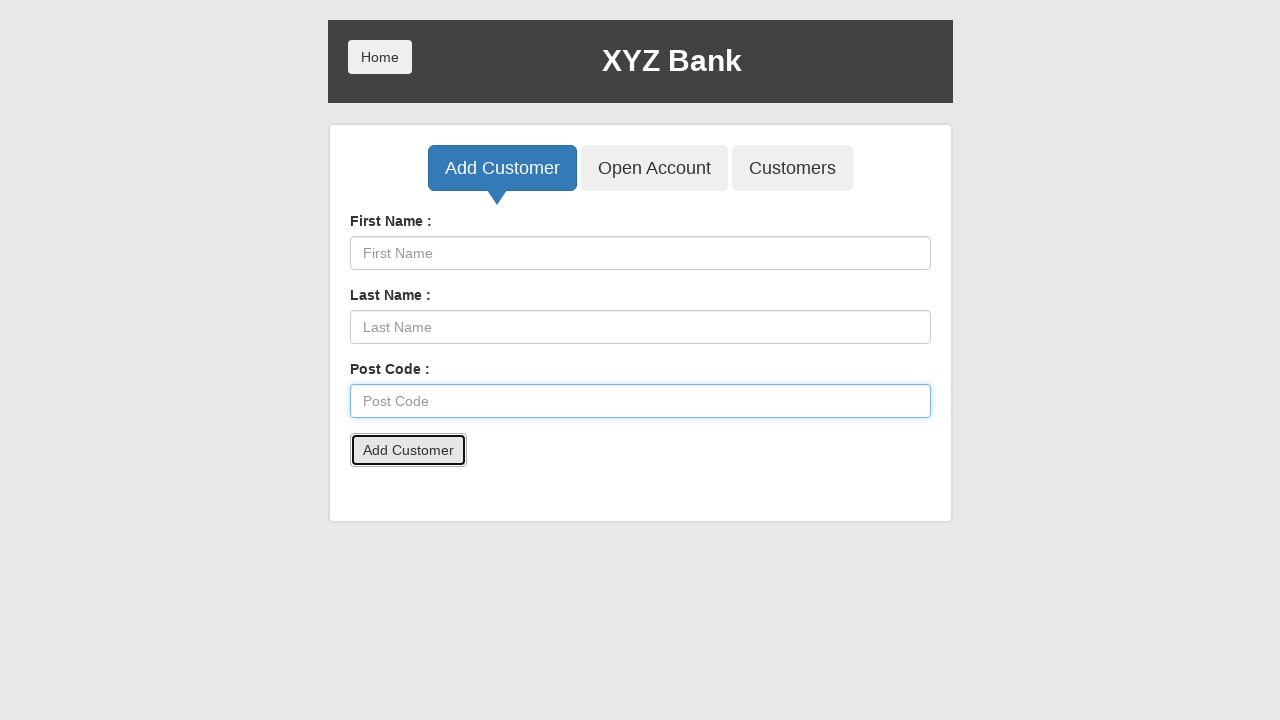

Accepted customer creation alert for customer 1
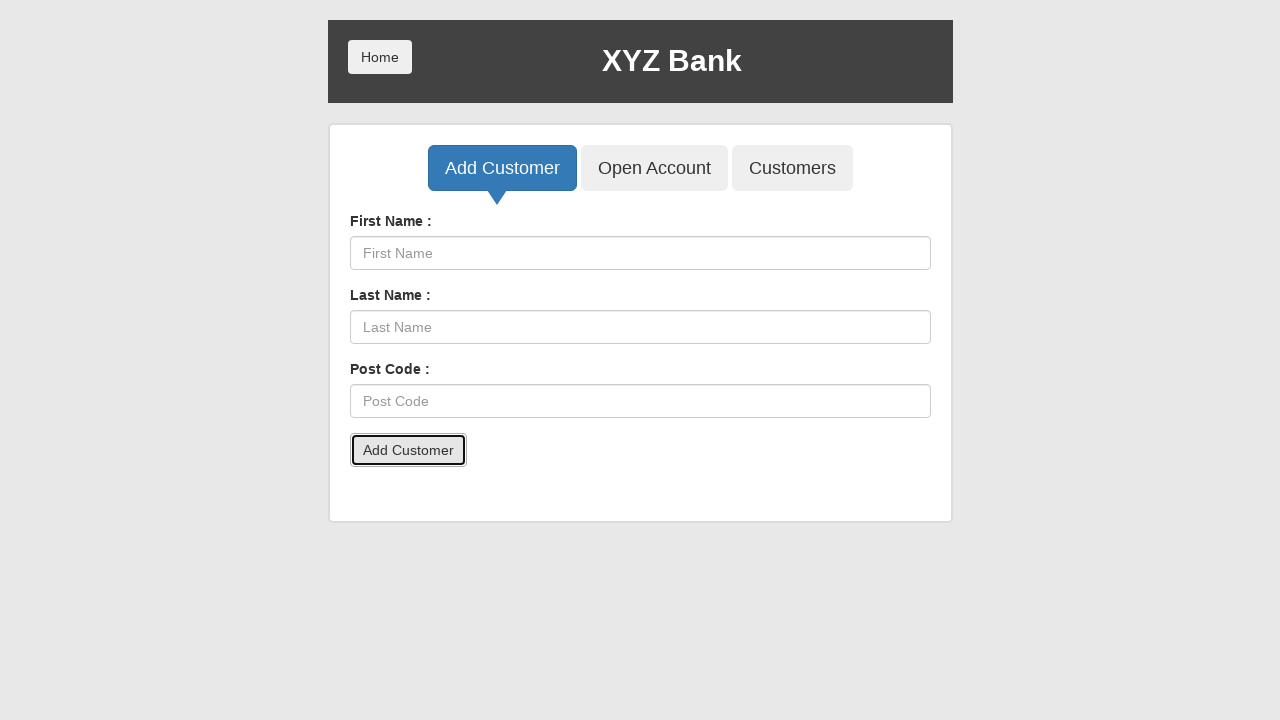

Filled First Name field with 'Gqowon' on input[placeholder='First Name']
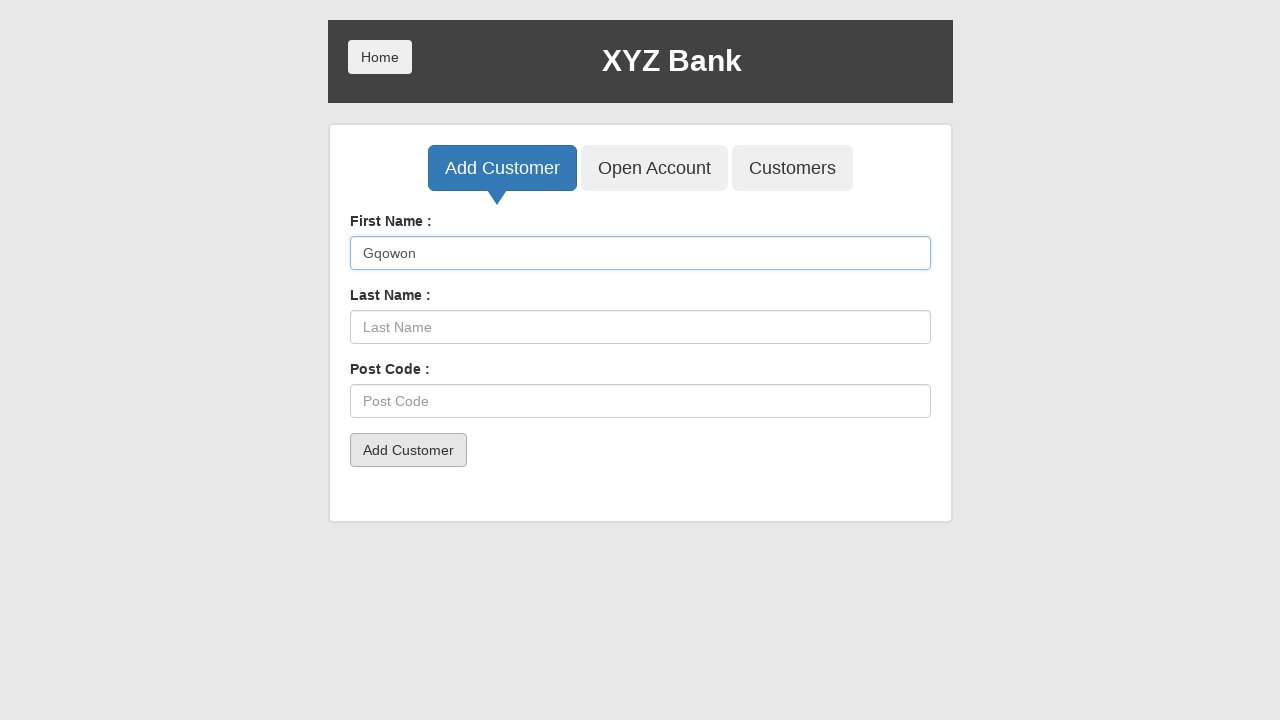

Filled Last Name field with 'Uxkmoeen' on input[placeholder='Last Name']
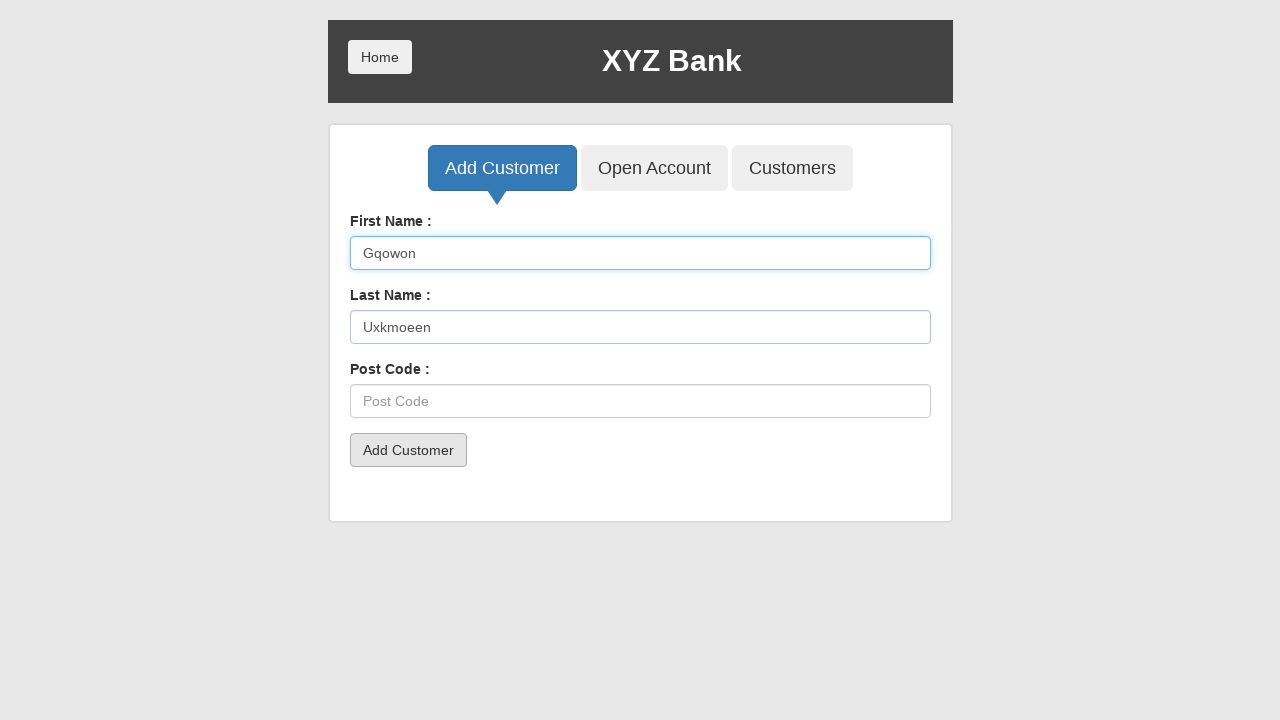

Filled Post Code field with '38242' on input[placeholder='Post Code']
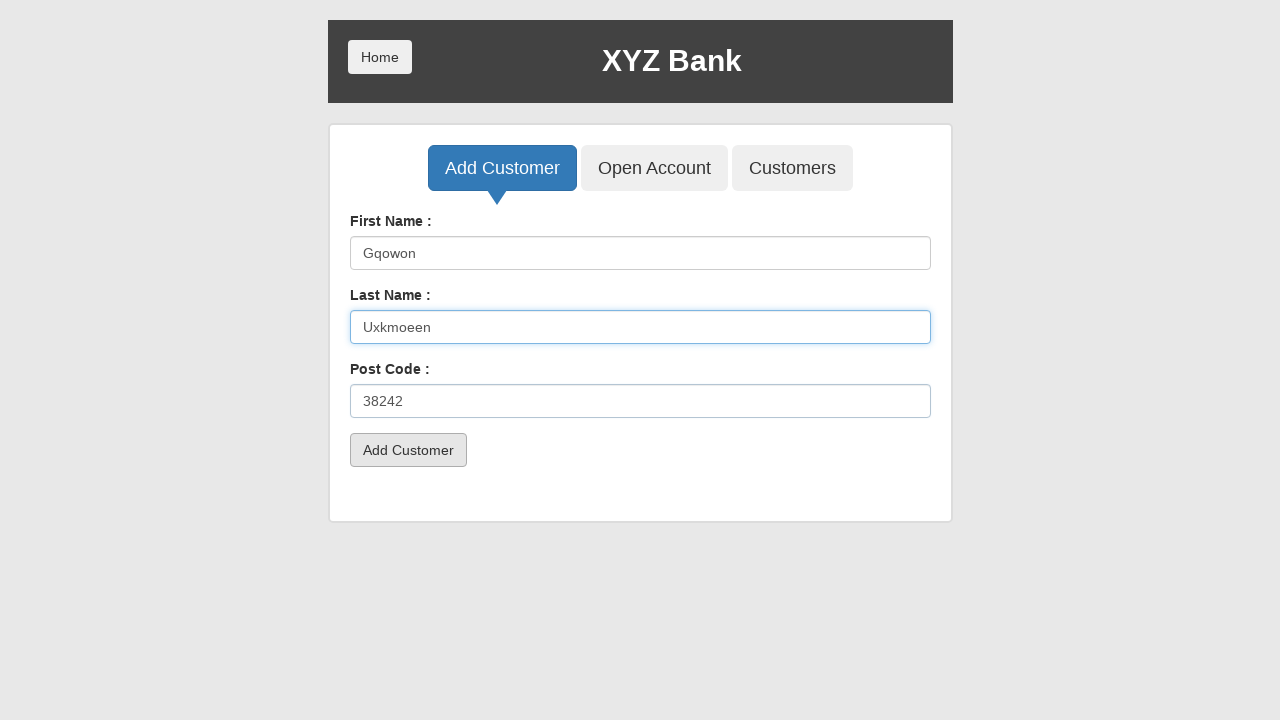

Clicked Add Customer submit button for customer 2 at (408, 450) on button[type='submit']:has-text('Add Customer')
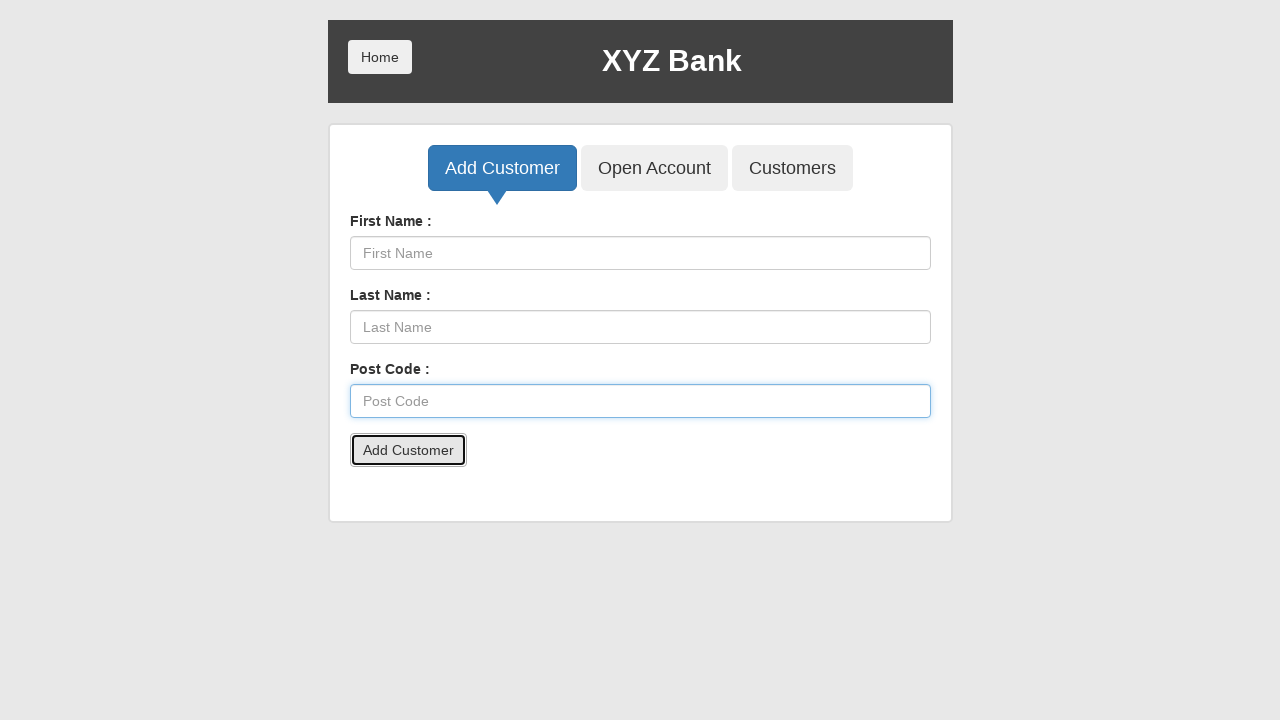

Accepted customer creation alert for customer 2
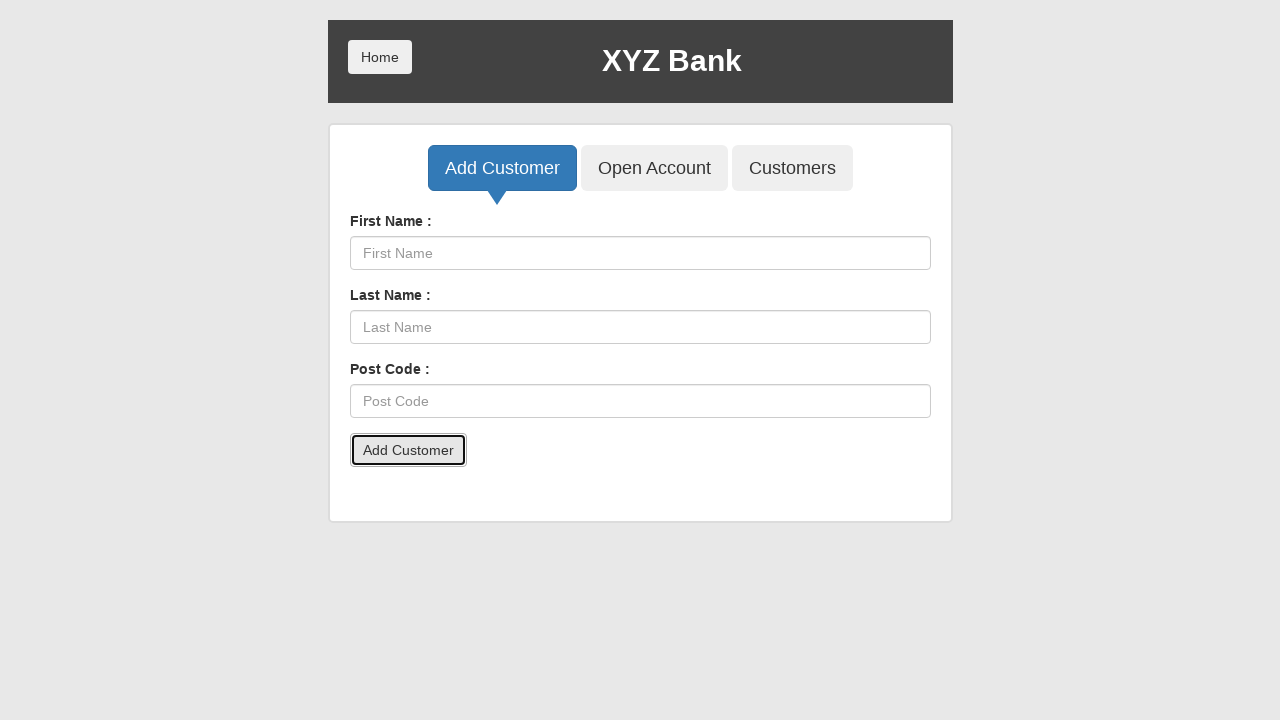

Filled First Name field with 'Ejwkav' on input[placeholder='First Name']
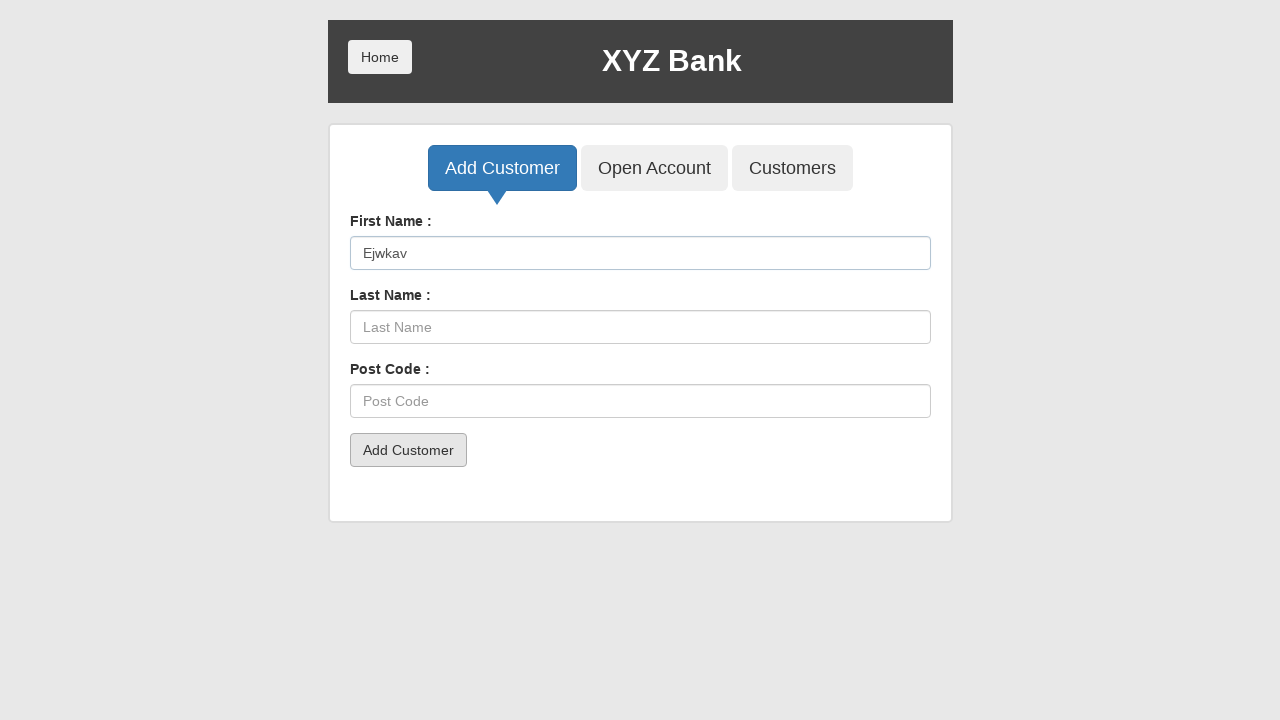

Filled Last Name field with 'Sxrubkpb' on input[placeholder='Last Name']
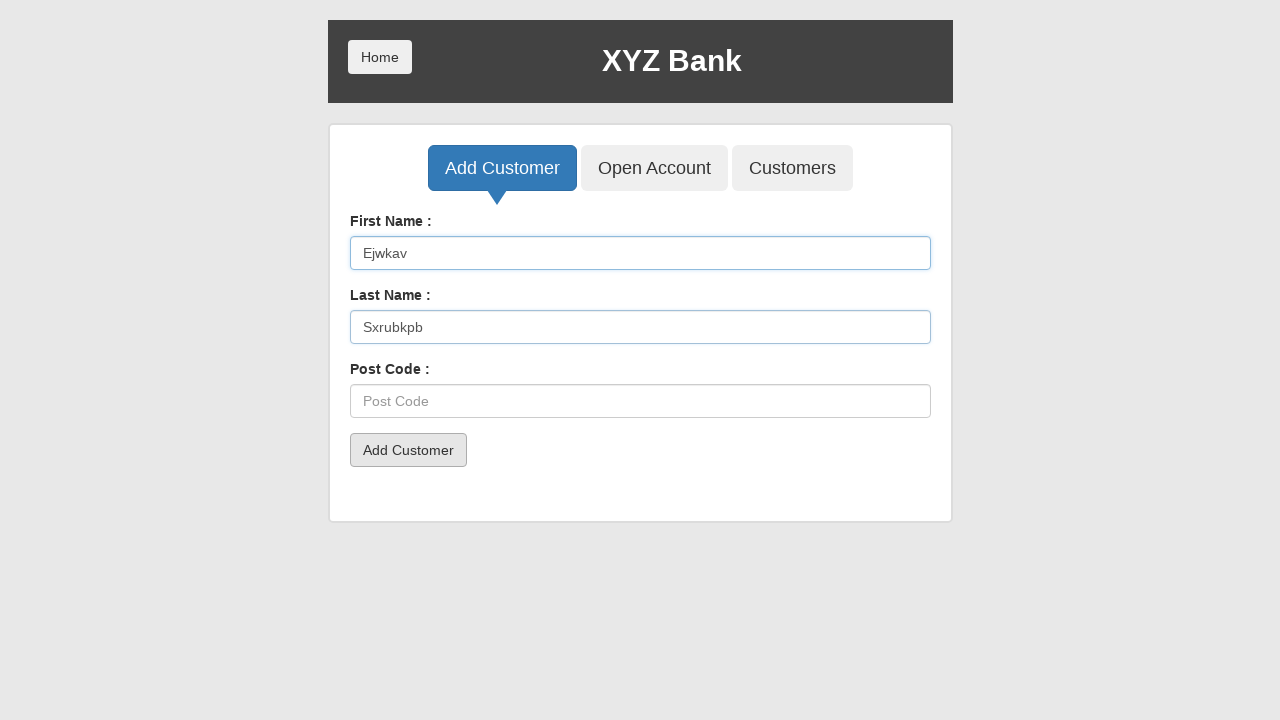

Filled Post Code field with '57686' on input[placeholder='Post Code']
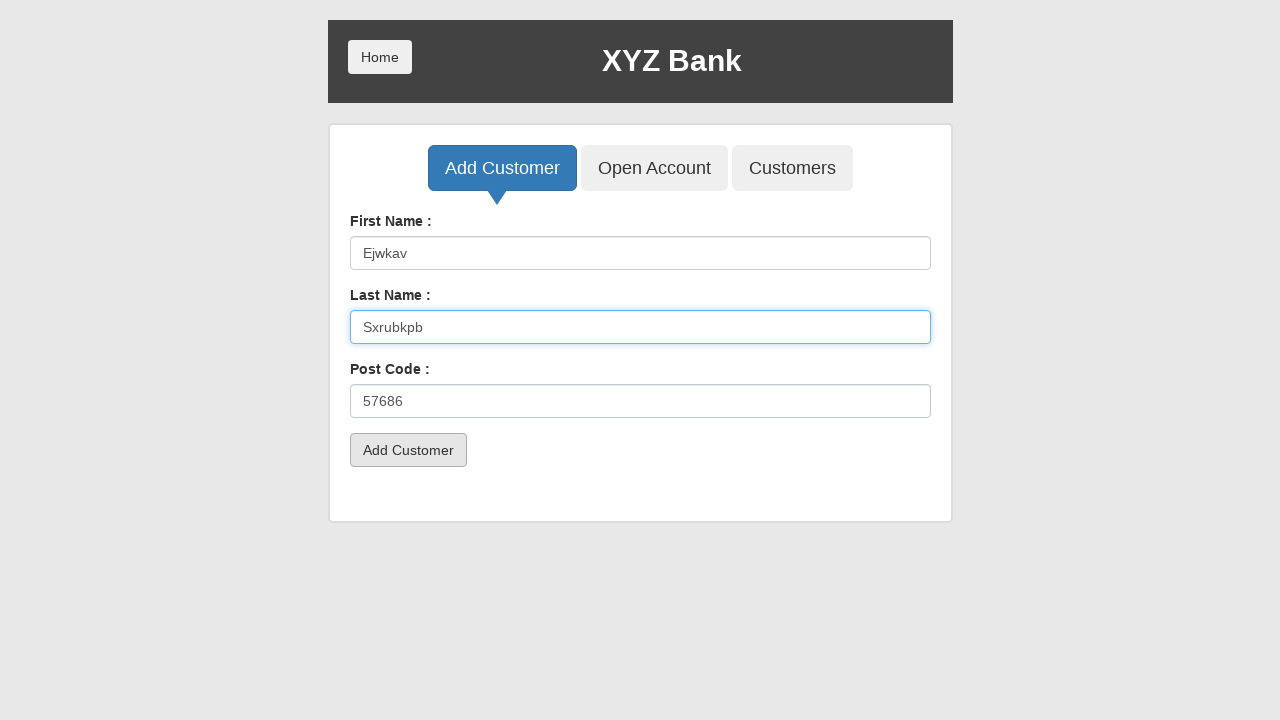

Clicked Add Customer submit button for customer 3 at (408, 450) on button[type='submit']:has-text('Add Customer')
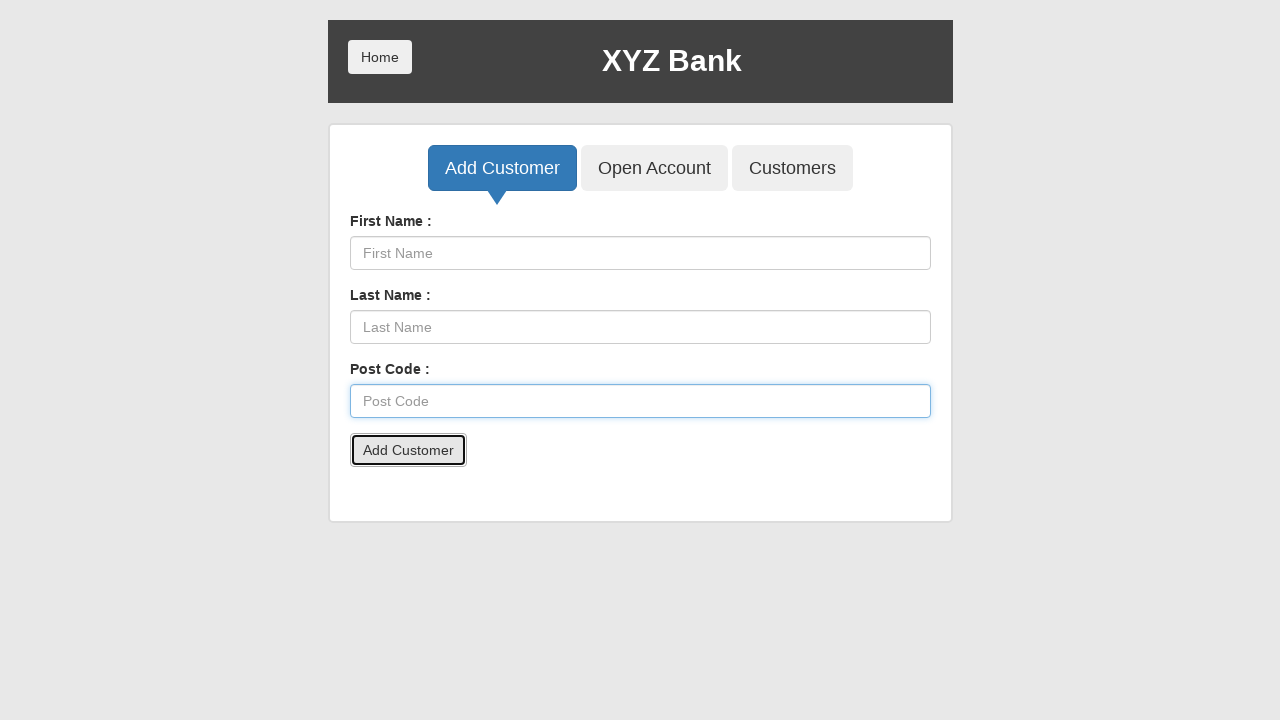

Accepted customer creation alert for customer 3
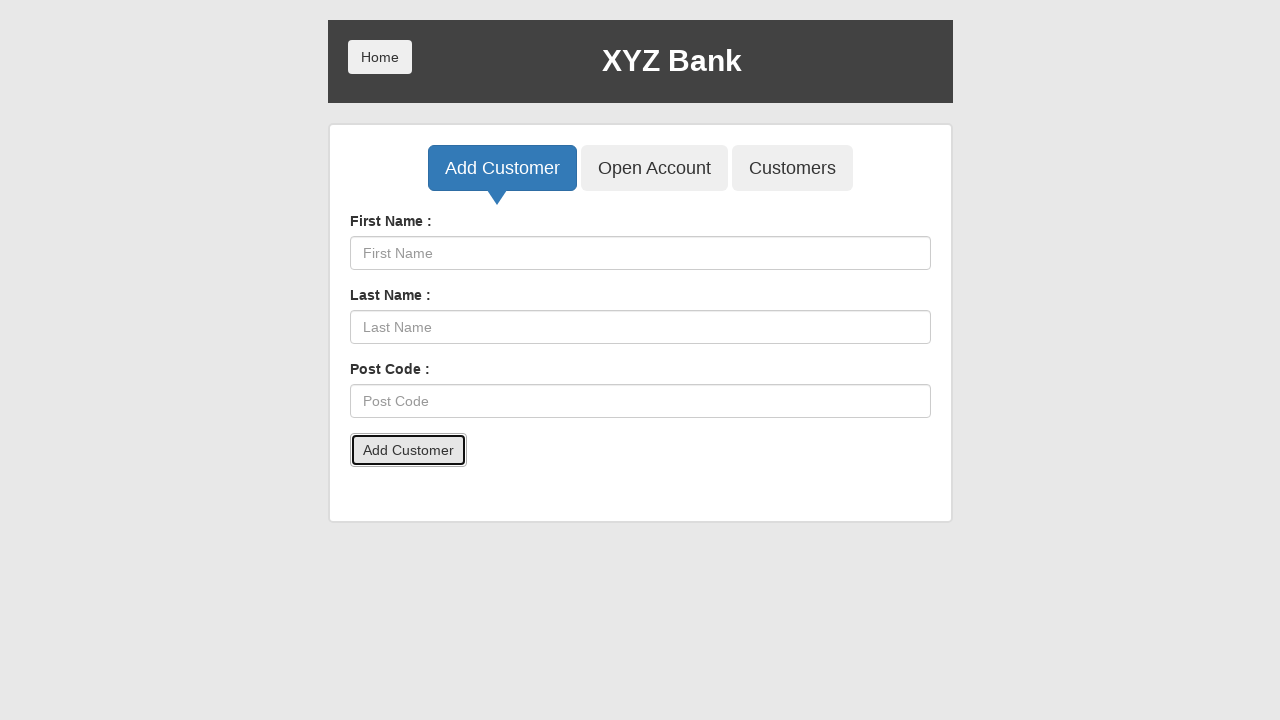

Filled First Name field with 'Koovyt' on input[placeholder='First Name']
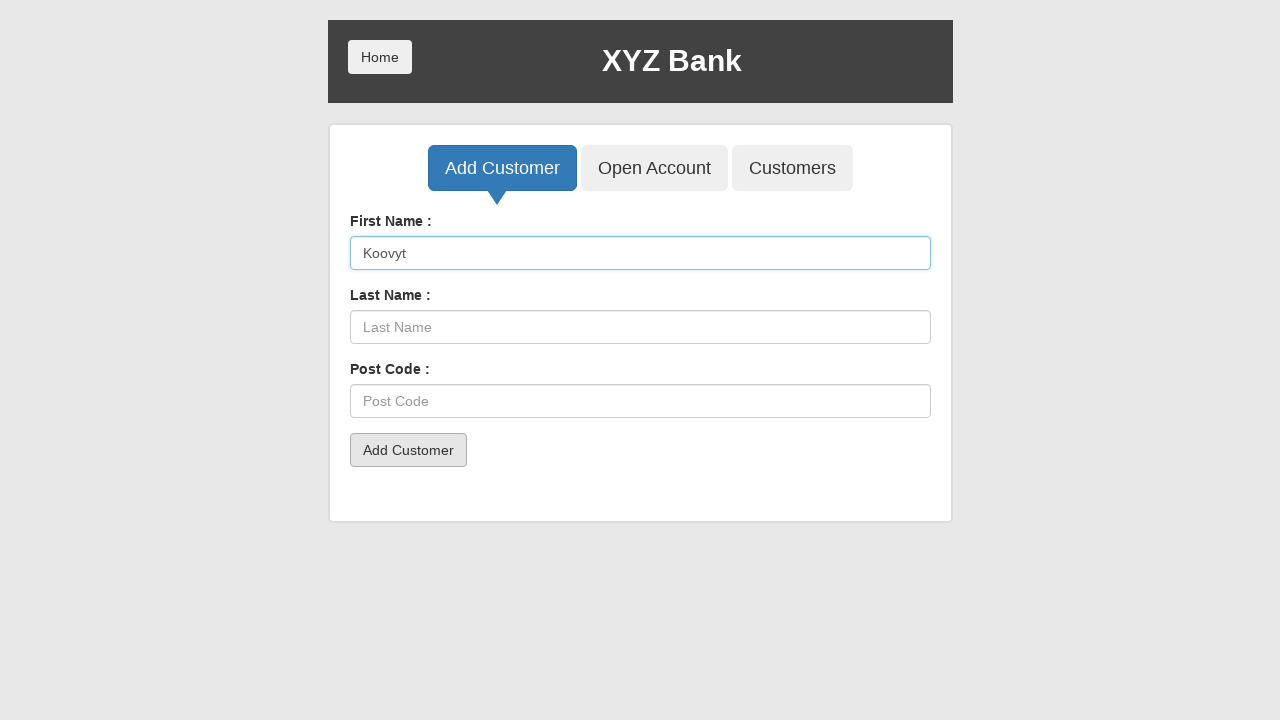

Filled Last Name field with 'Ovekttpp' on input[placeholder='Last Name']
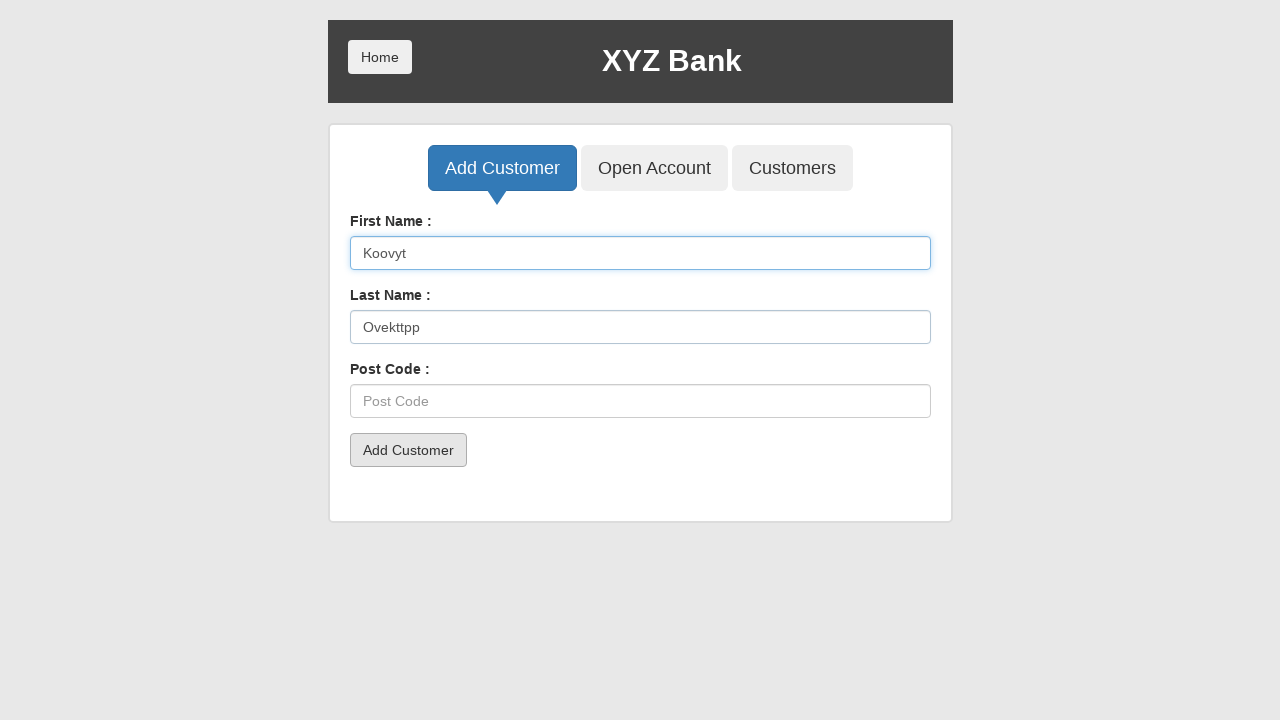

Filled Post Code field with '95423' on input[placeholder='Post Code']
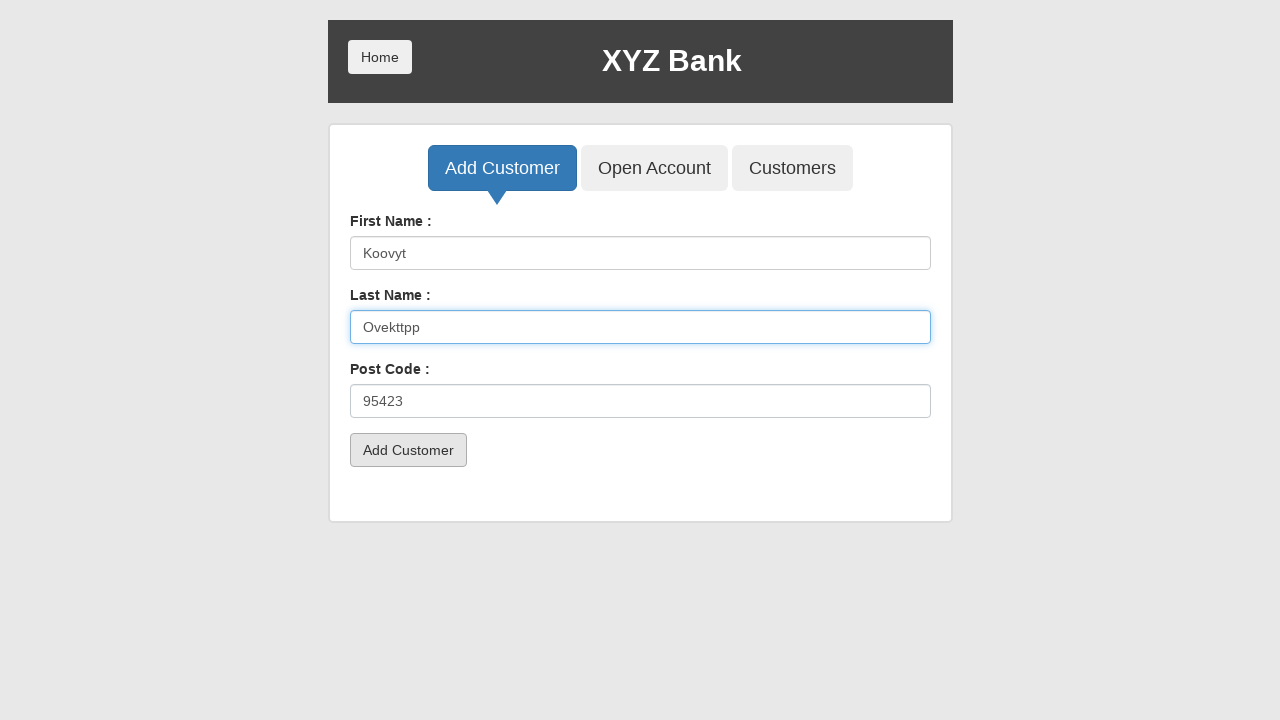

Clicked Add Customer submit button for customer 4 at (408, 450) on button[type='submit']:has-text('Add Customer')
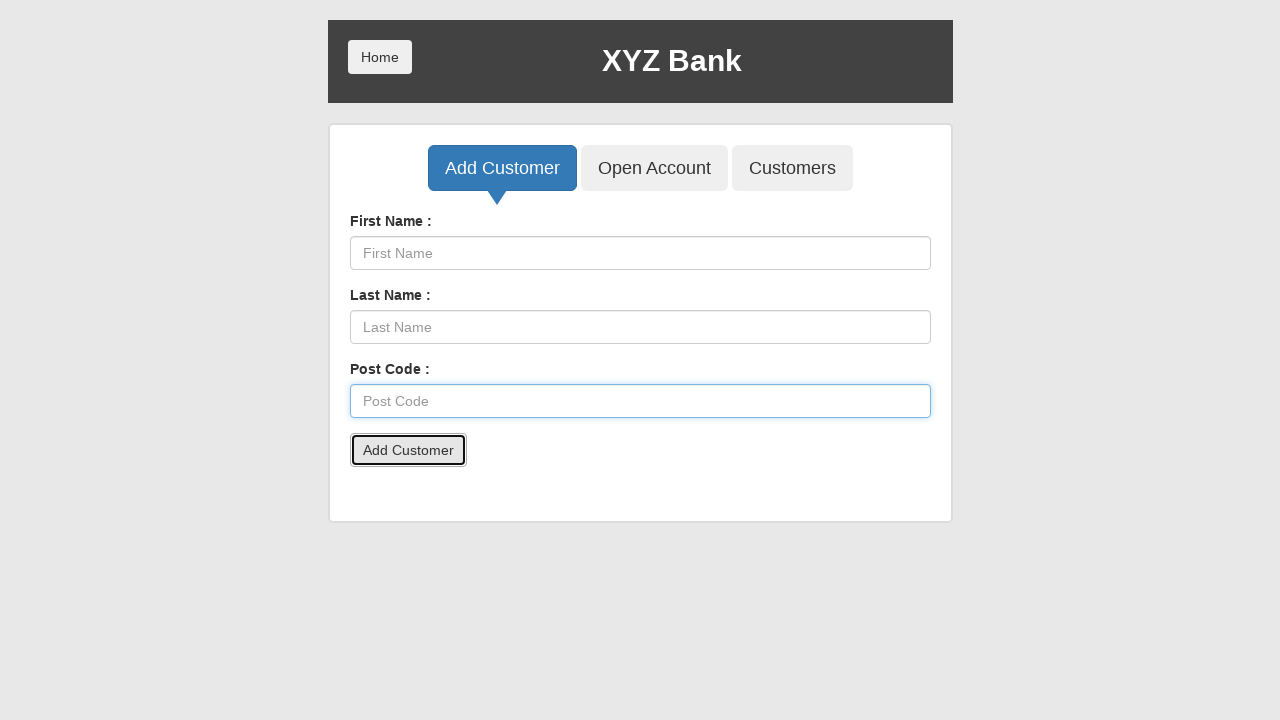

Accepted customer creation alert for customer 4
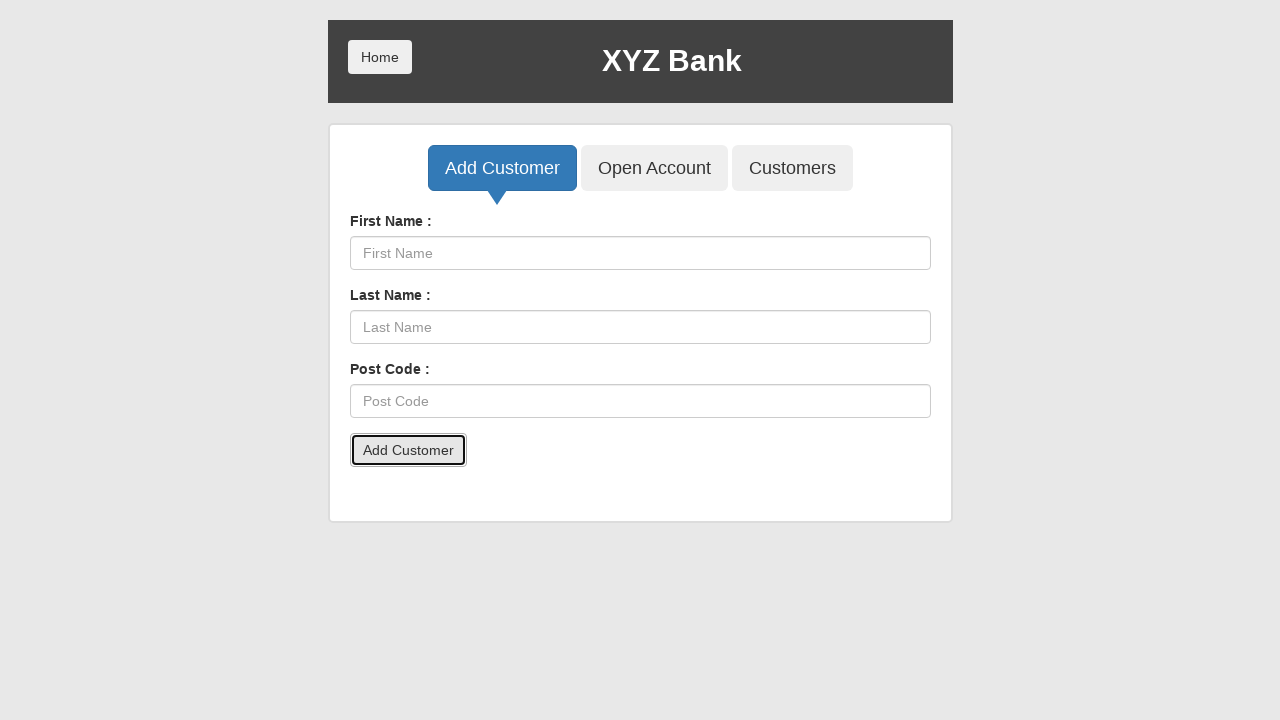

Filled First Name field with 'Tdmpzv' on input[placeholder='First Name']
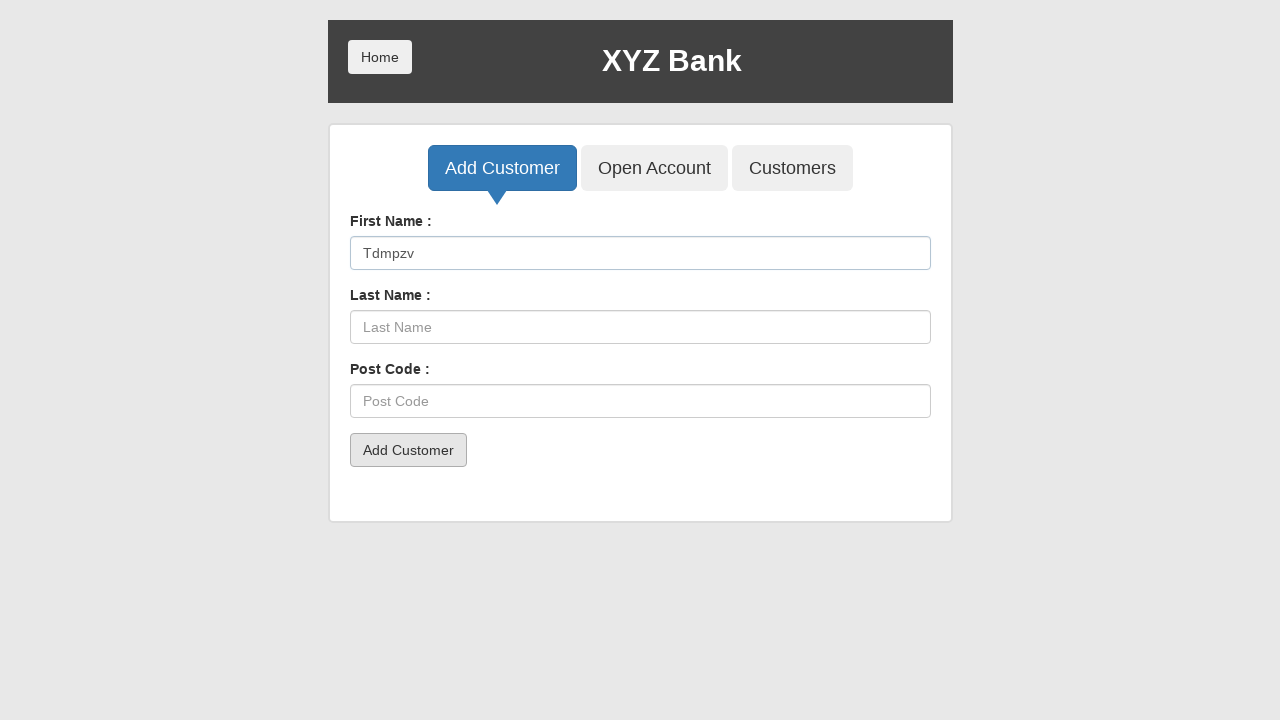

Filled Last Name field with 'Nkgxkbch' on input[placeholder='Last Name']
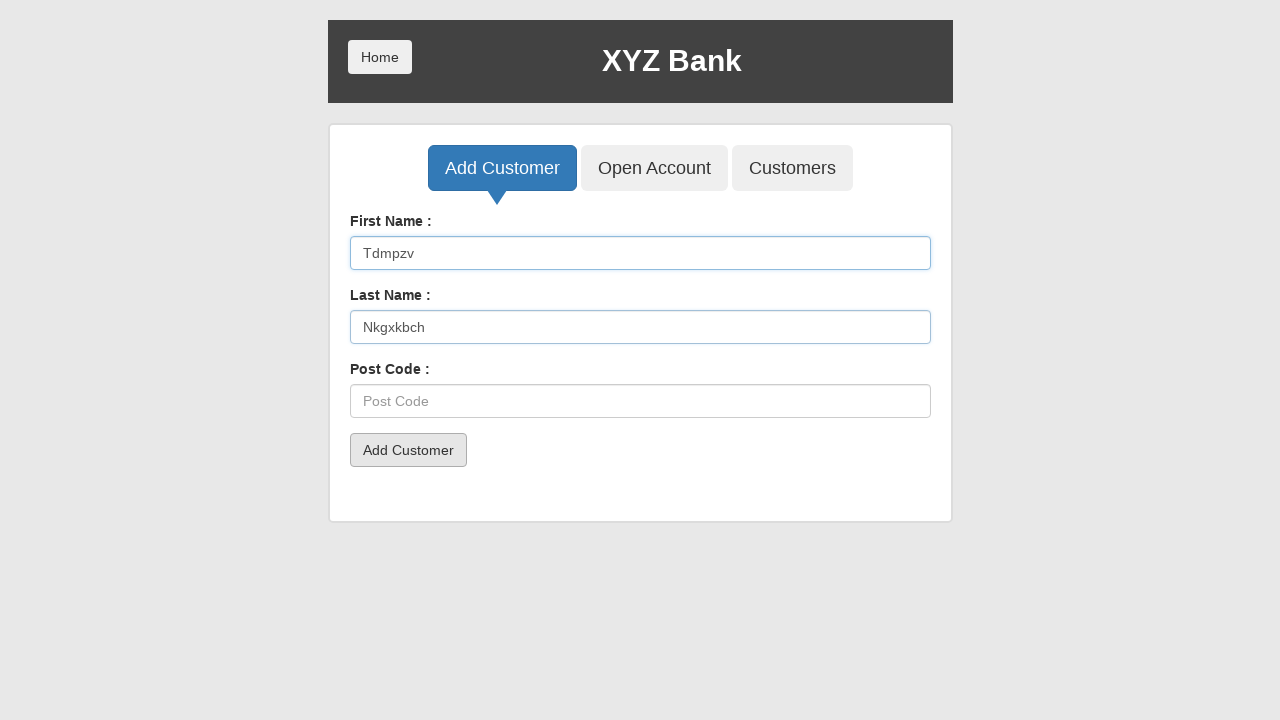

Filled Post Code field with '68848' on input[placeholder='Post Code']
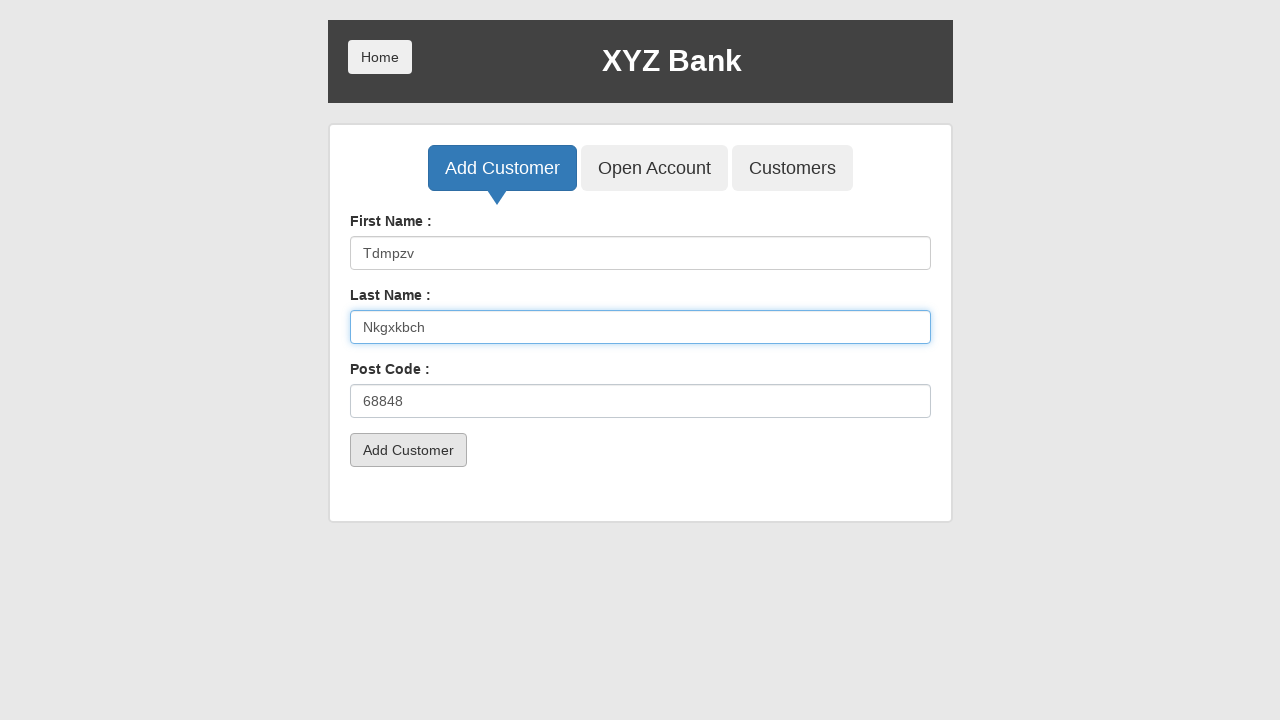

Clicked Add Customer submit button for customer 5 at (408, 450) on button[type='submit']:has-text('Add Customer')
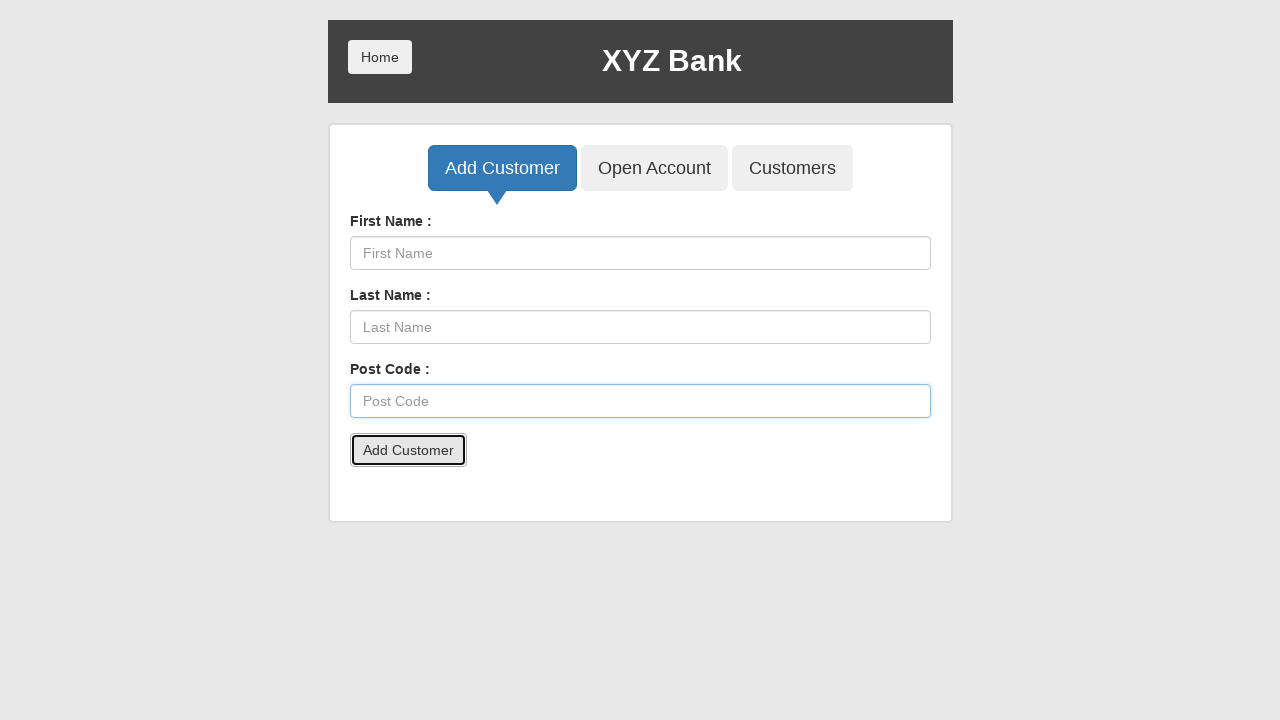

Accepted customer creation alert for customer 5
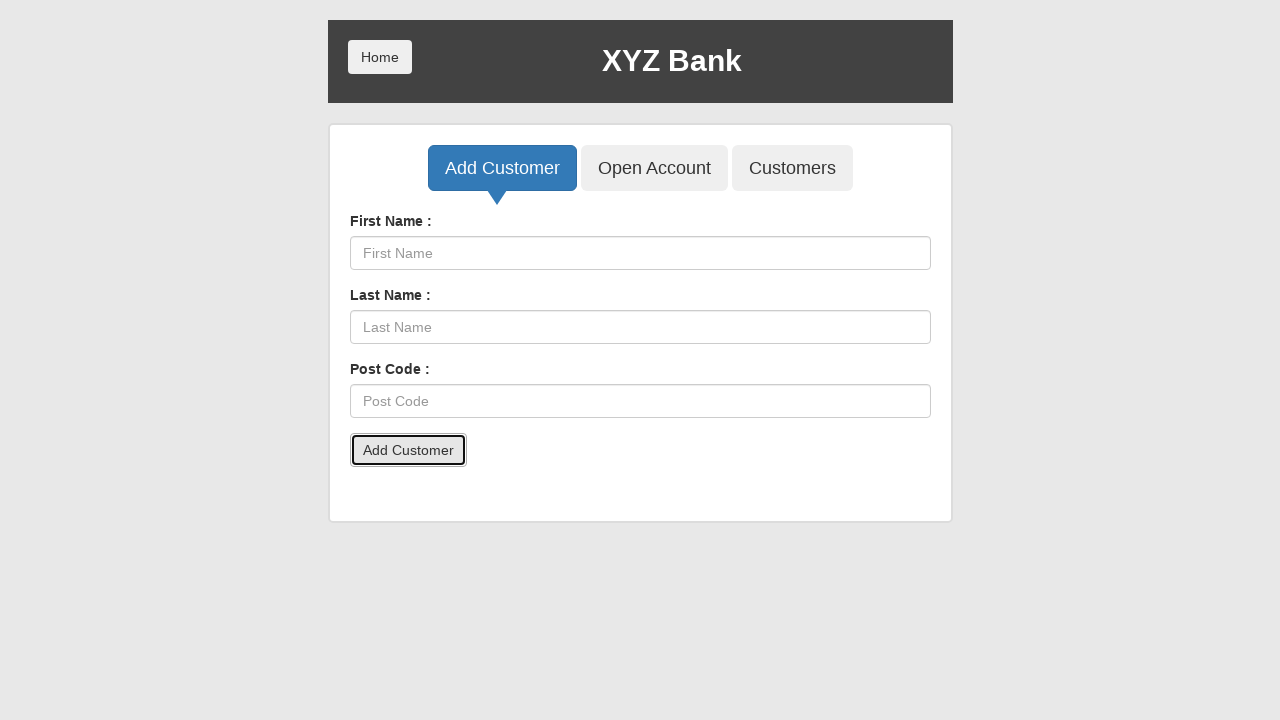

Clicked Open Account button at (654, 168) on button:has-text('Open Account')
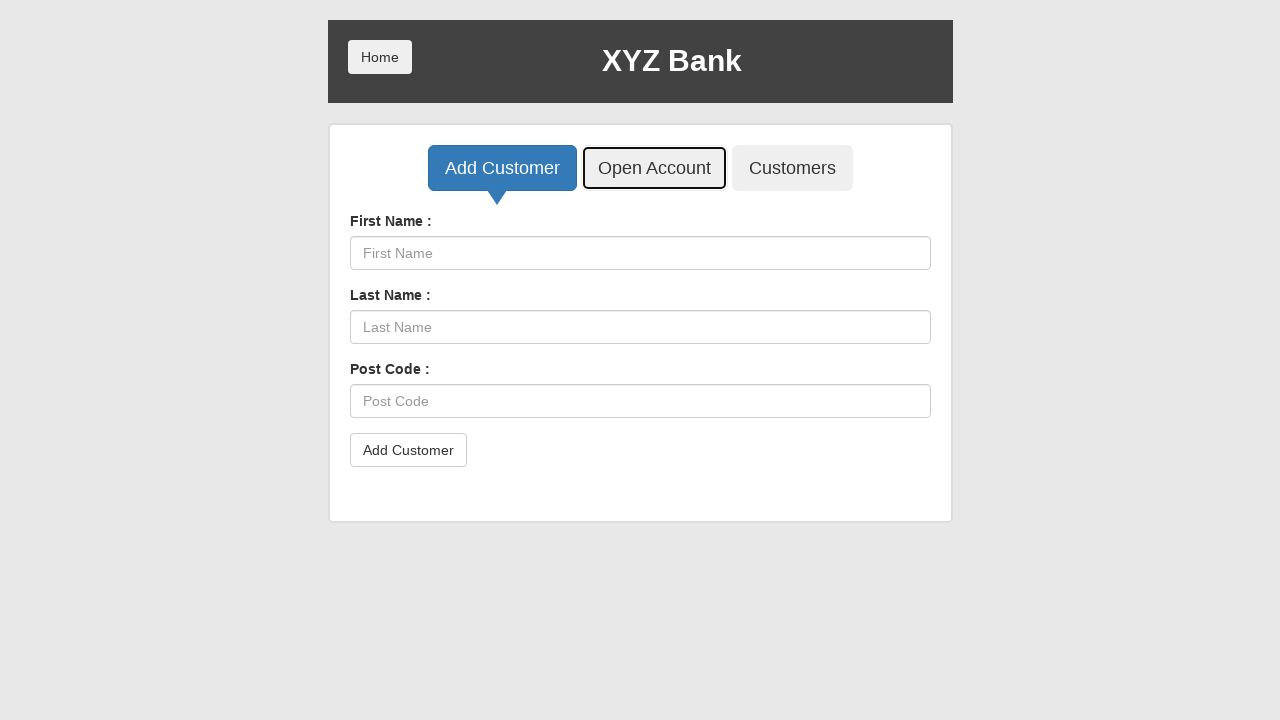

Selected customer 1 from dropdown for account opening on select#userSelect
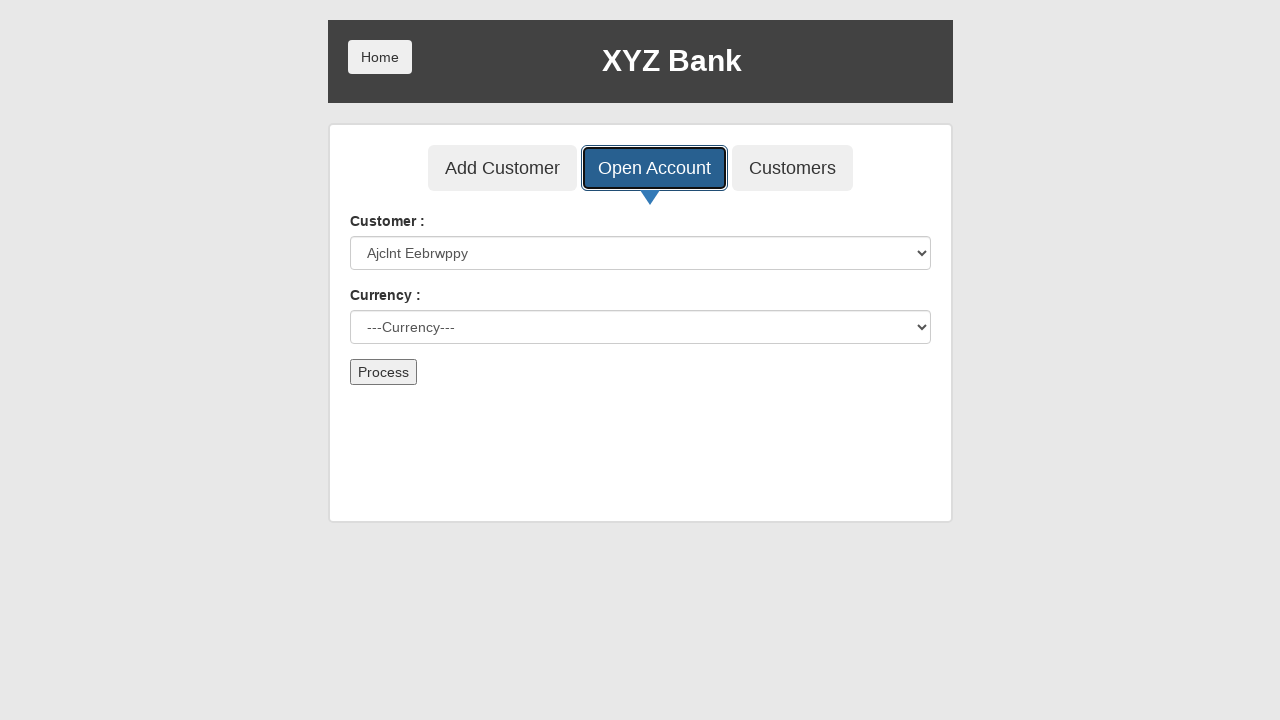

Selected Dollar currency for account 1 on select#currency
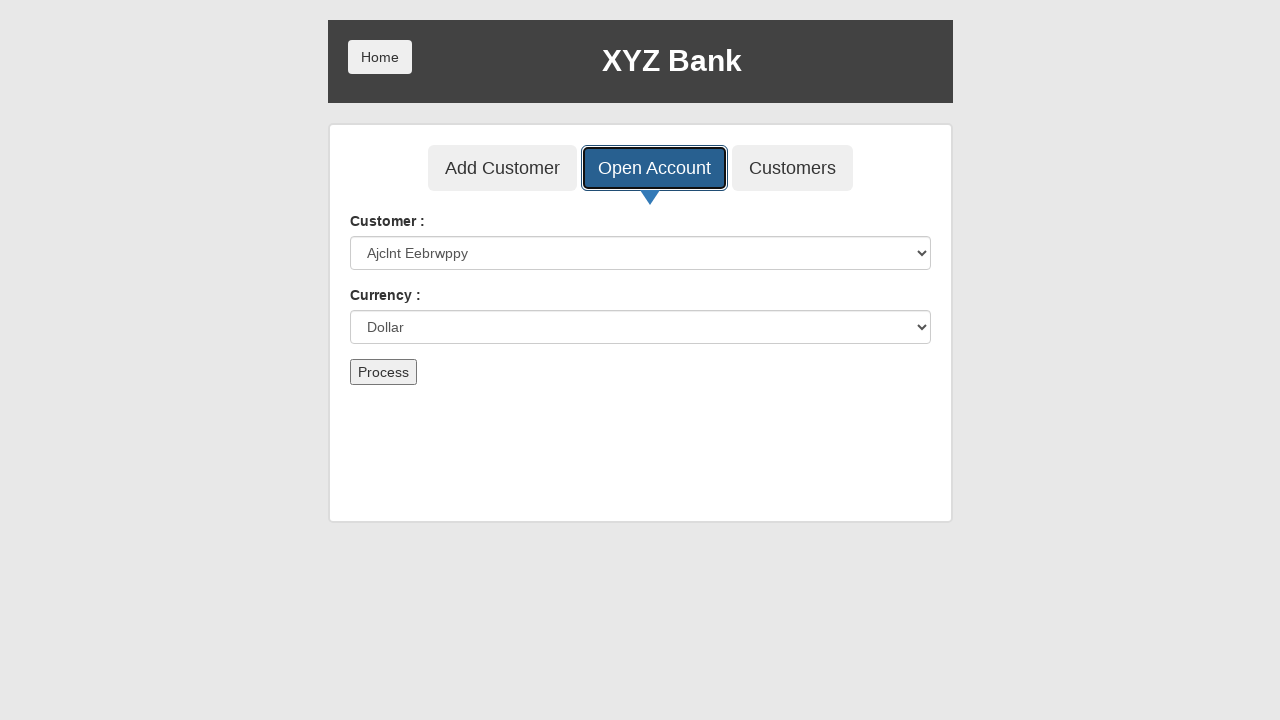

Clicked Process button to create account 1 at (383, 372) on button:has-text('Process')
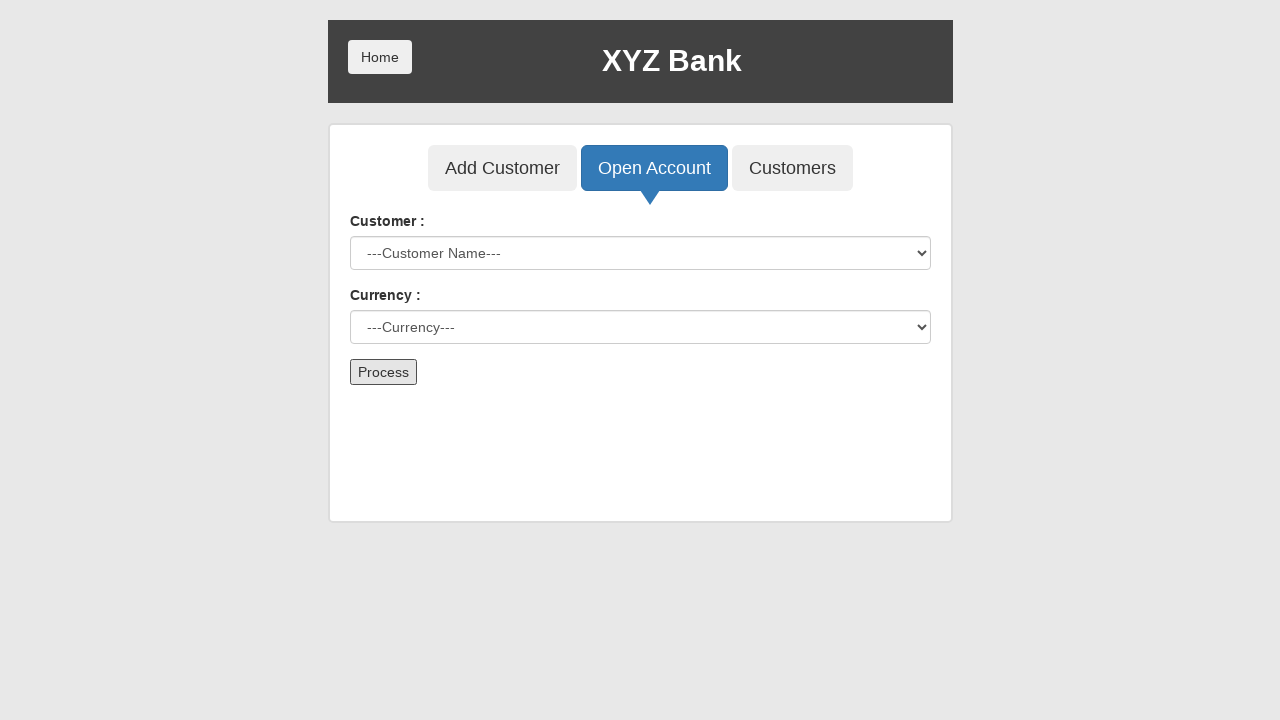

Waited for account creation confirmation for account 1
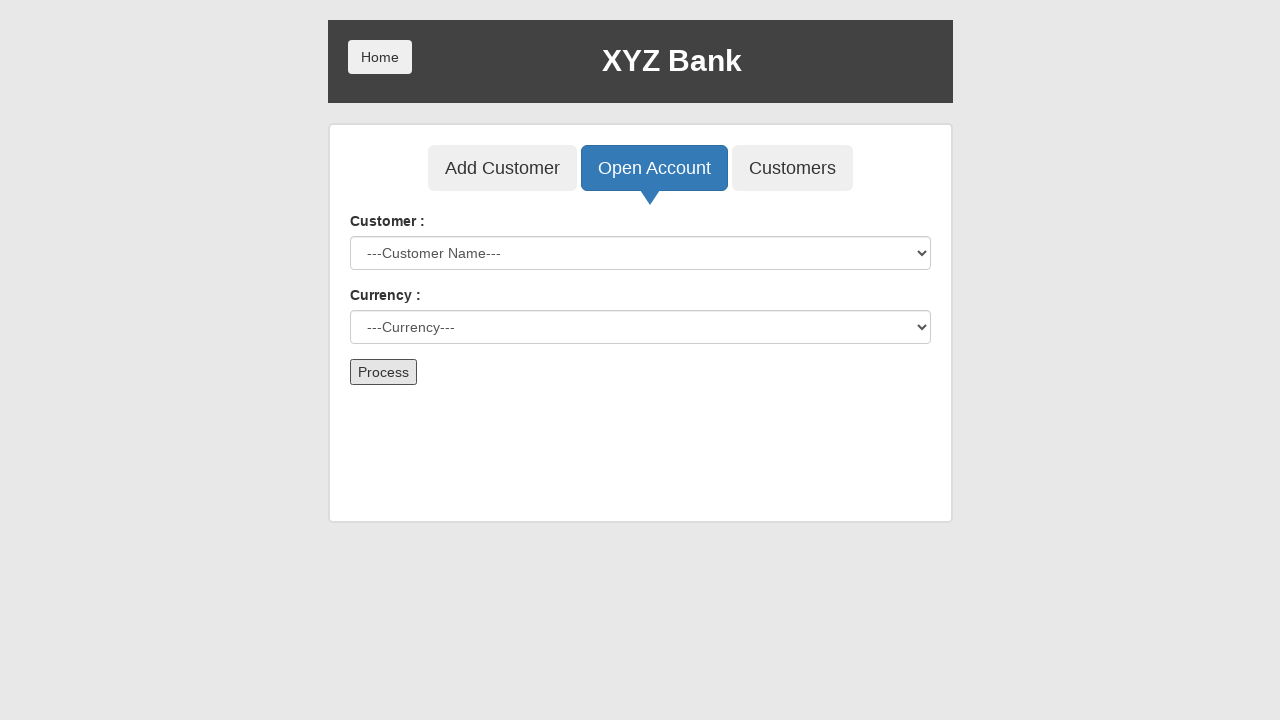

Selected customer 2 from dropdown for account opening on select#userSelect
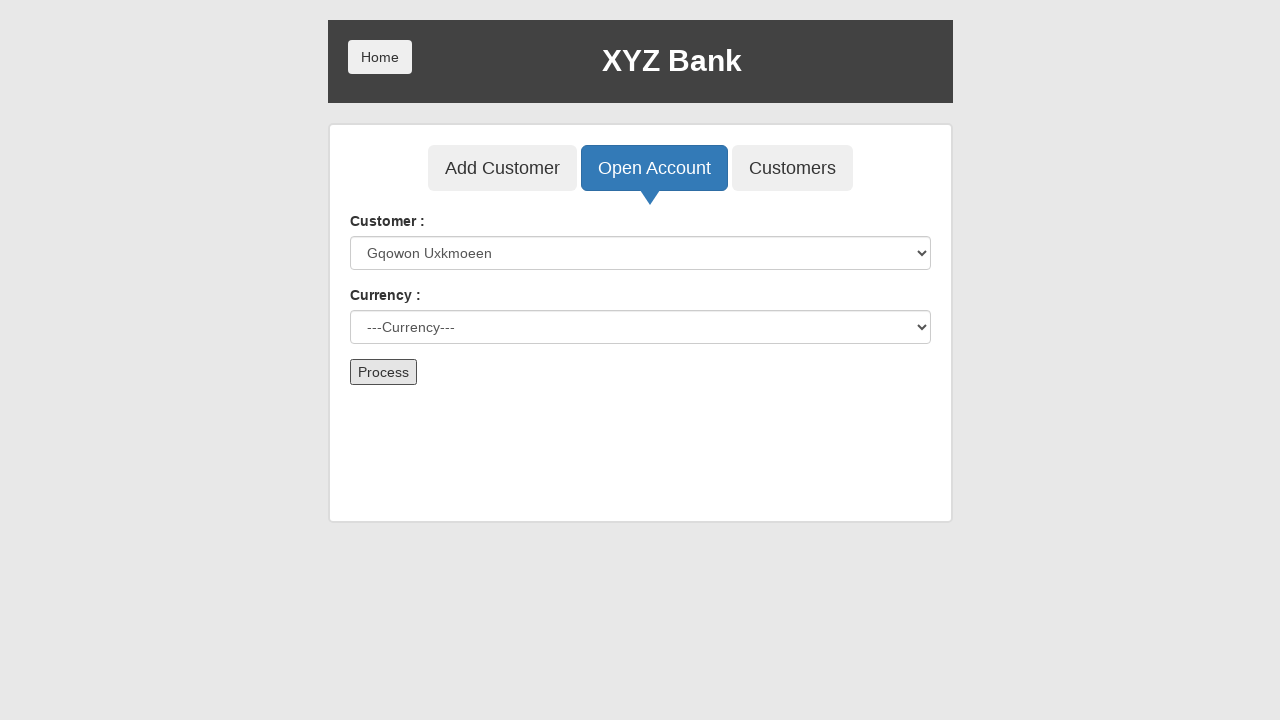

Selected Dollar currency for account 2 on select#currency
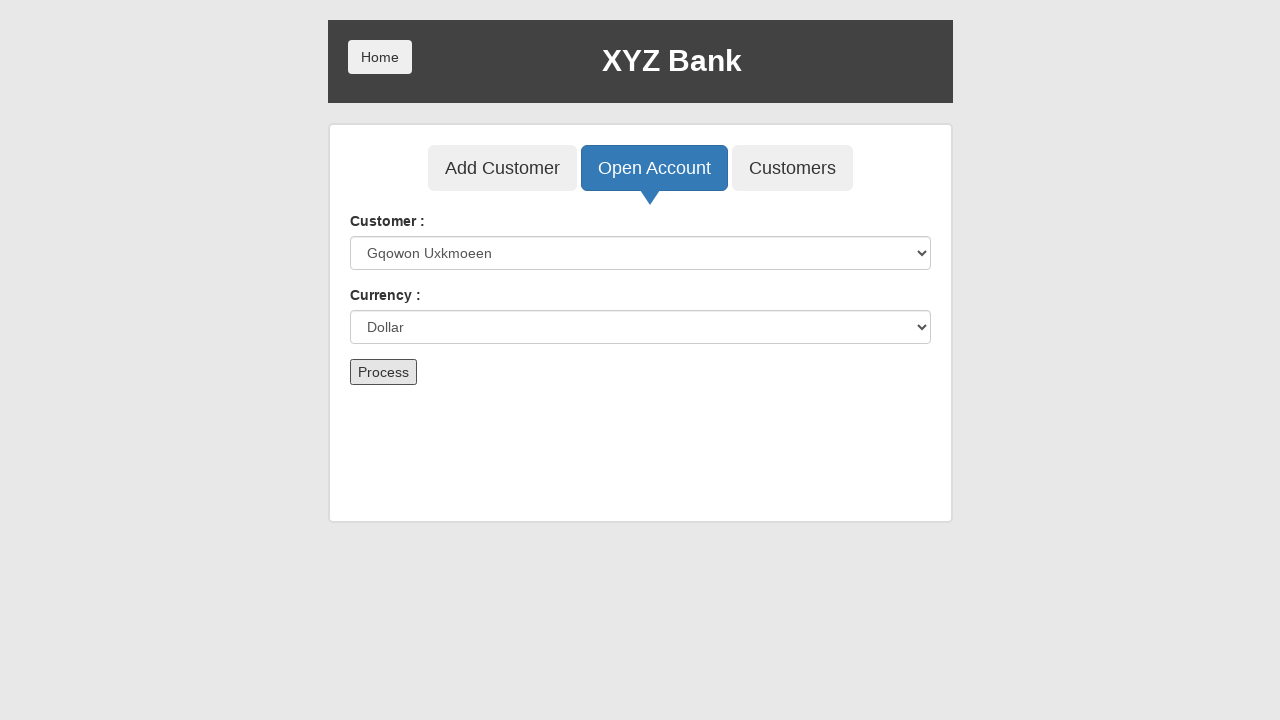

Clicked Process button to create account 2 at (383, 372) on button:has-text('Process')
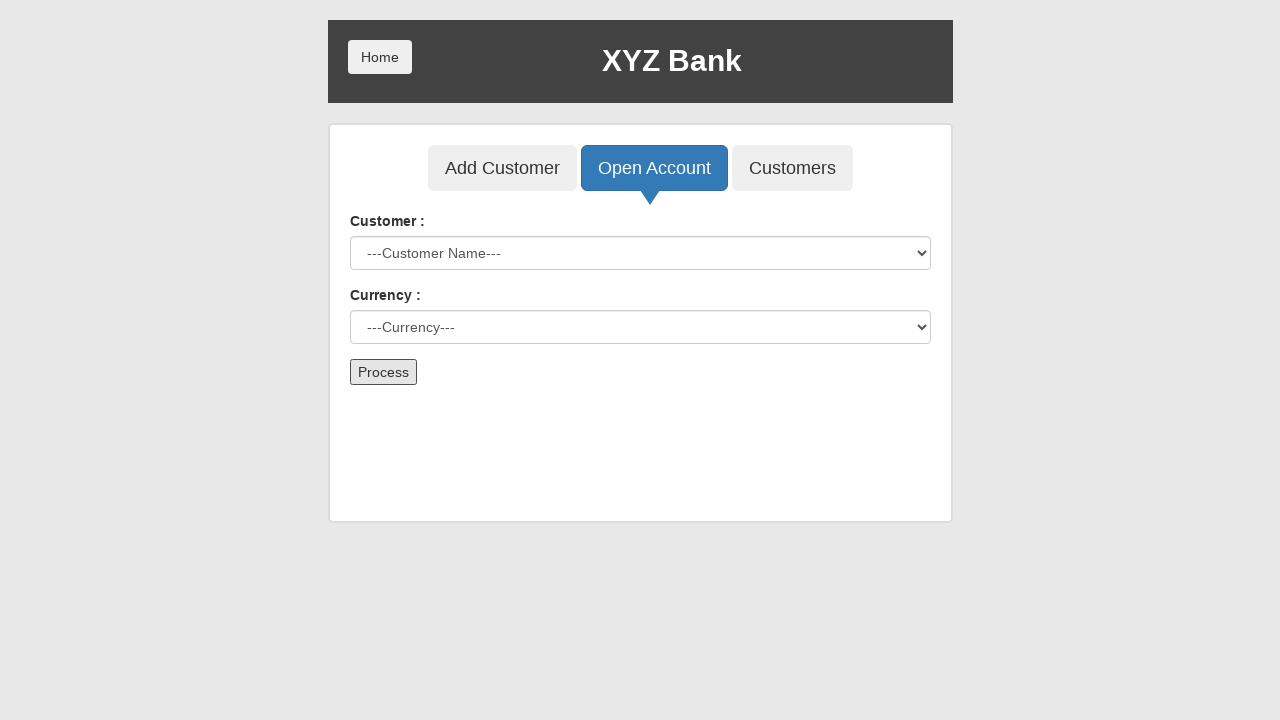

Waited for account creation confirmation for account 2
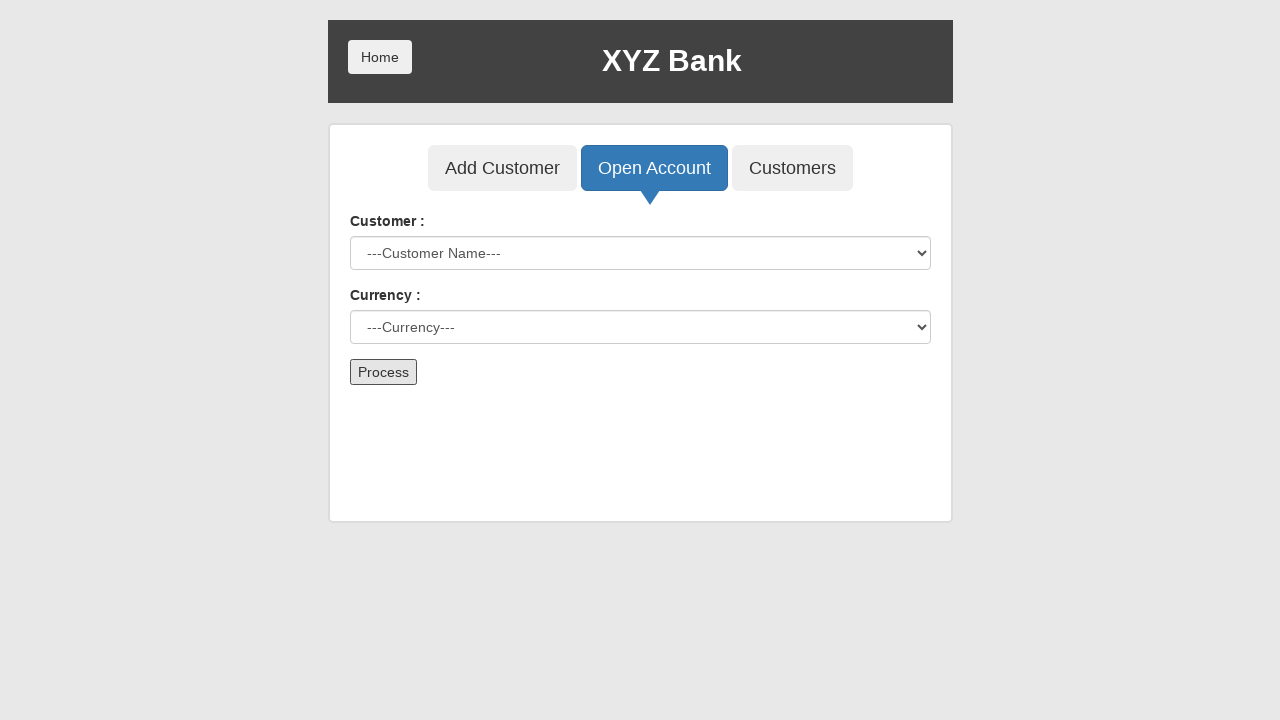

Selected customer 3 from dropdown for account opening on select#userSelect
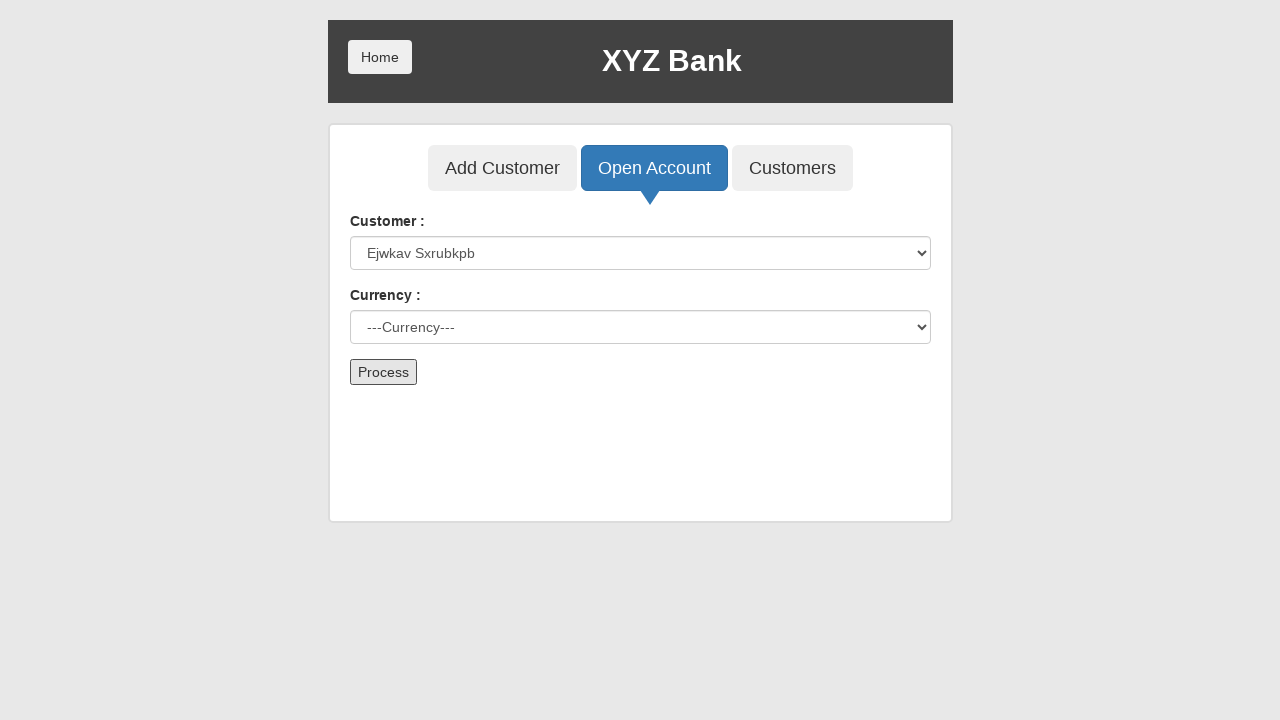

Selected Dollar currency for account 3 on select#currency
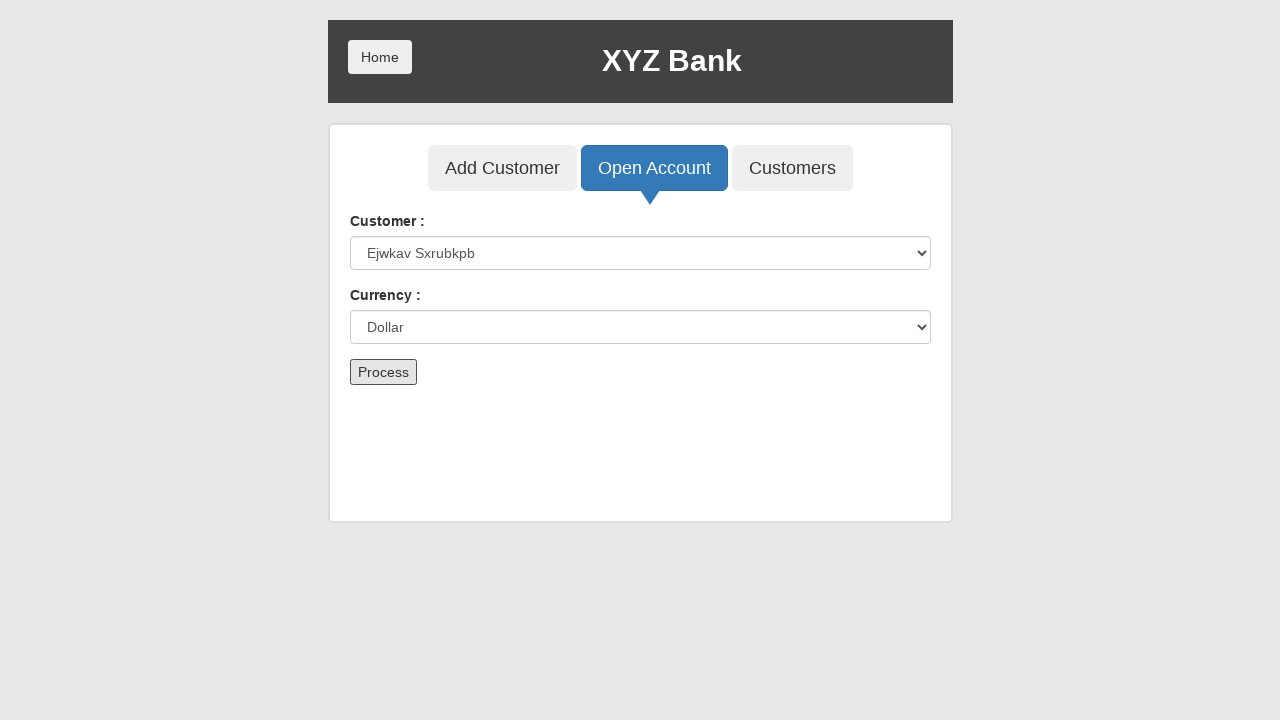

Clicked Process button to create account 3 at (383, 372) on button:has-text('Process')
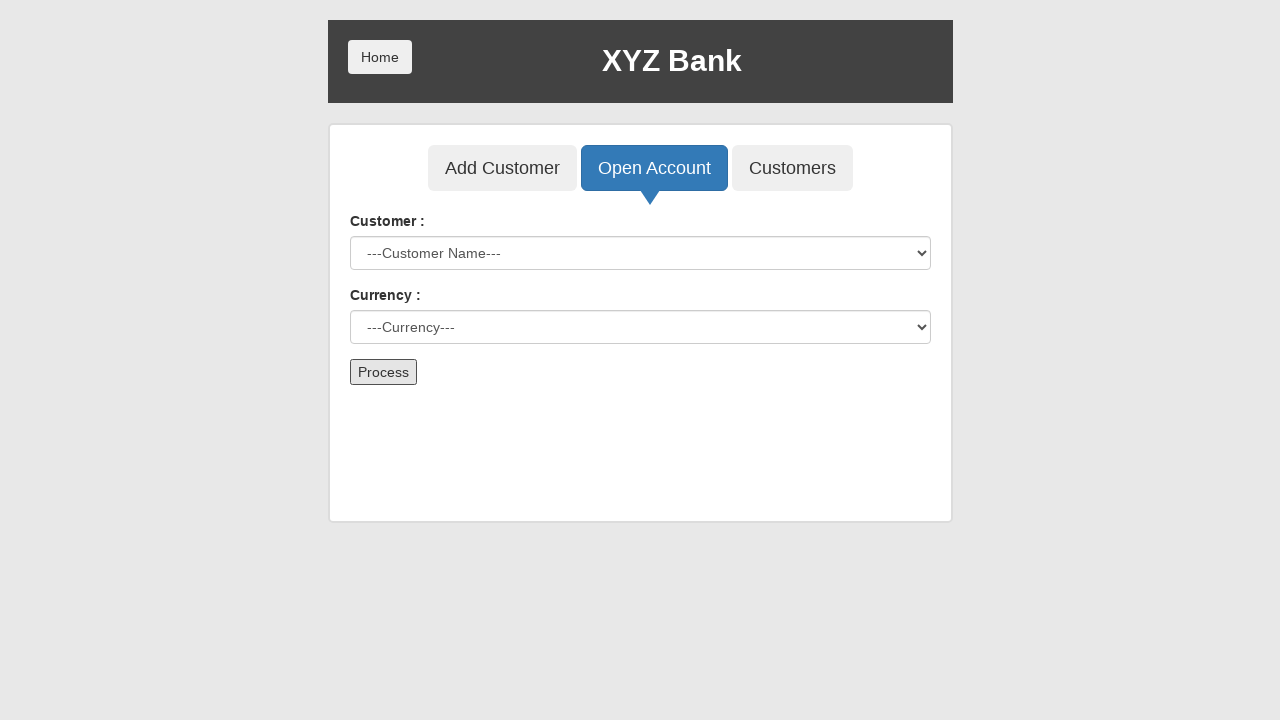

Waited for account creation confirmation for account 3
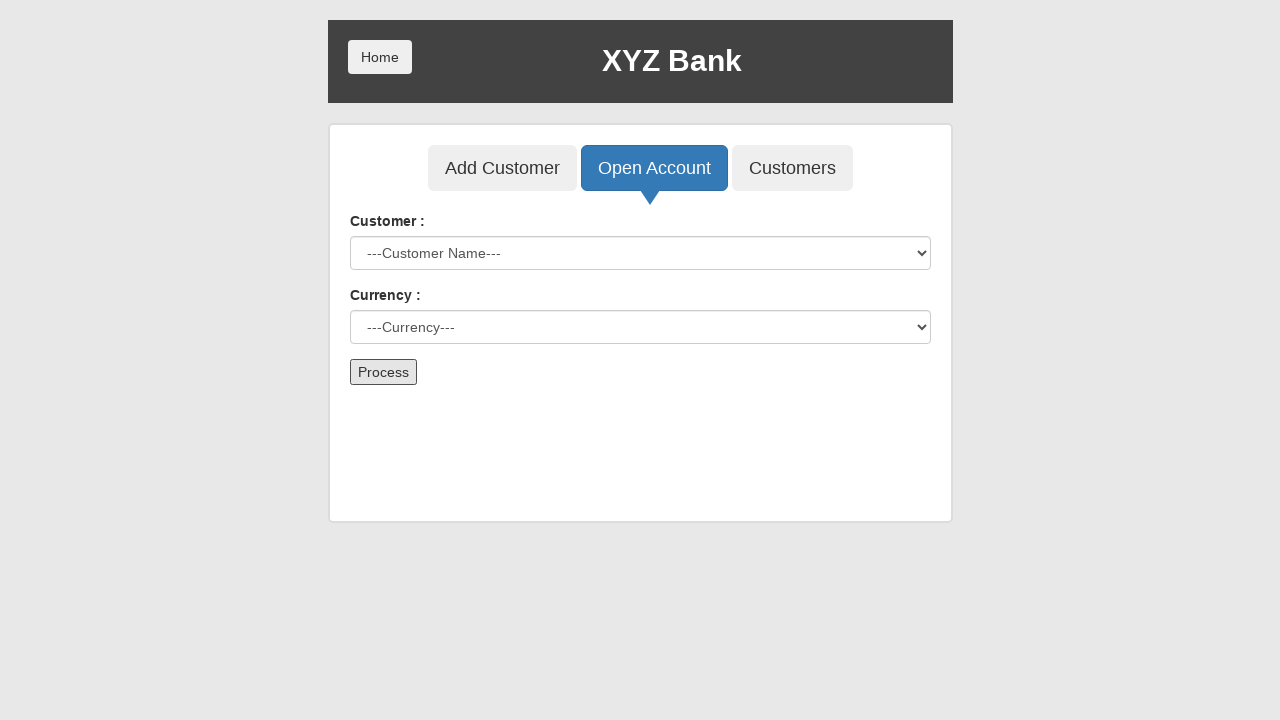

Selected customer 4 from dropdown for account opening on select#userSelect
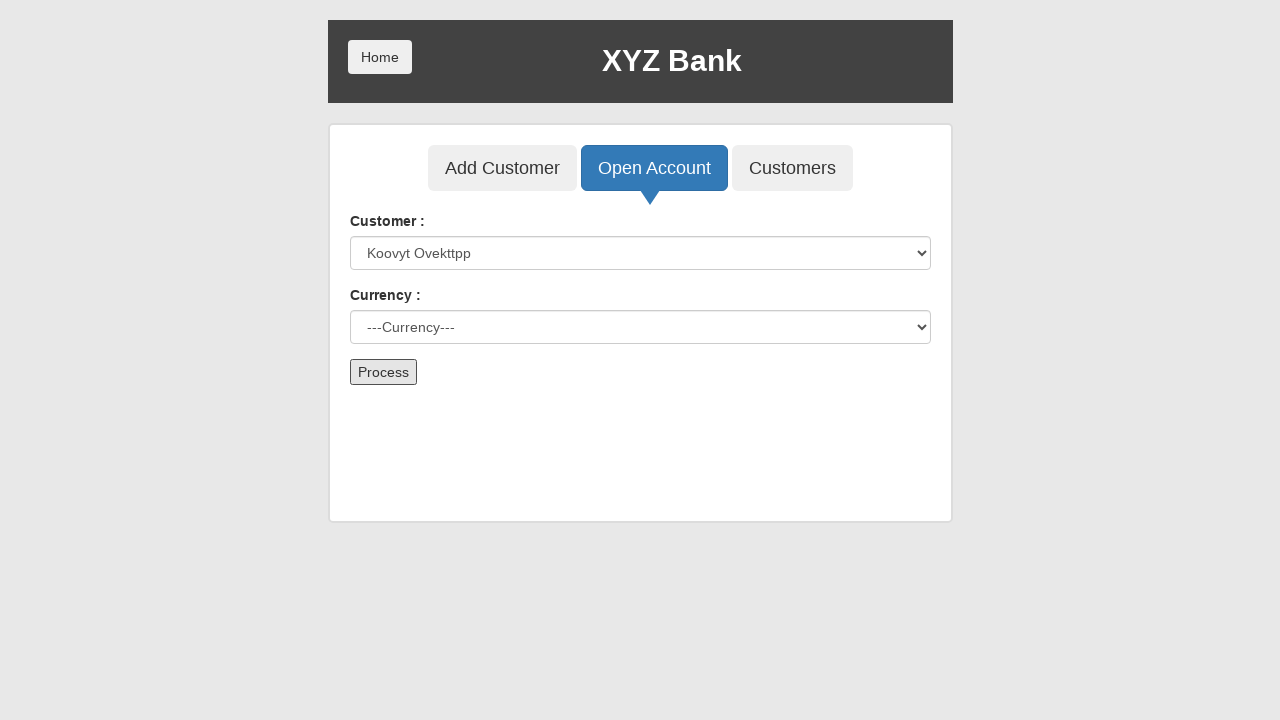

Selected Dollar currency for account 4 on select#currency
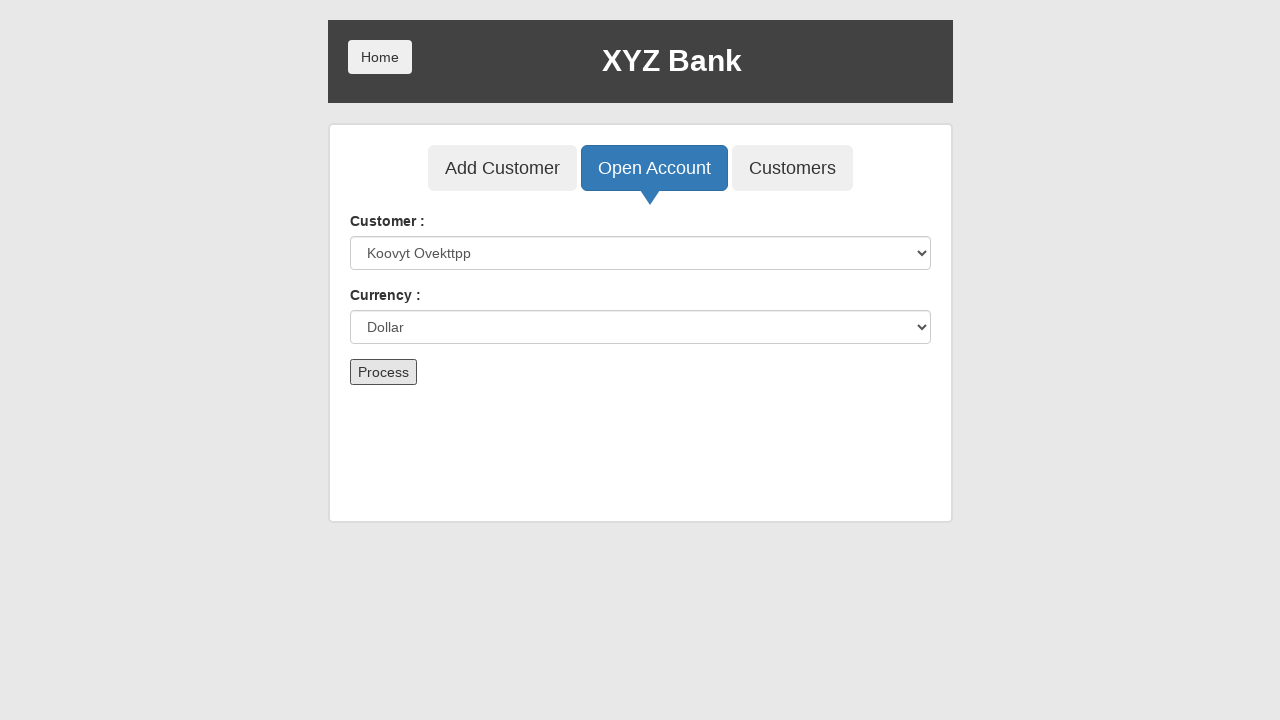

Clicked Process button to create account 4 at (383, 372) on button:has-text('Process')
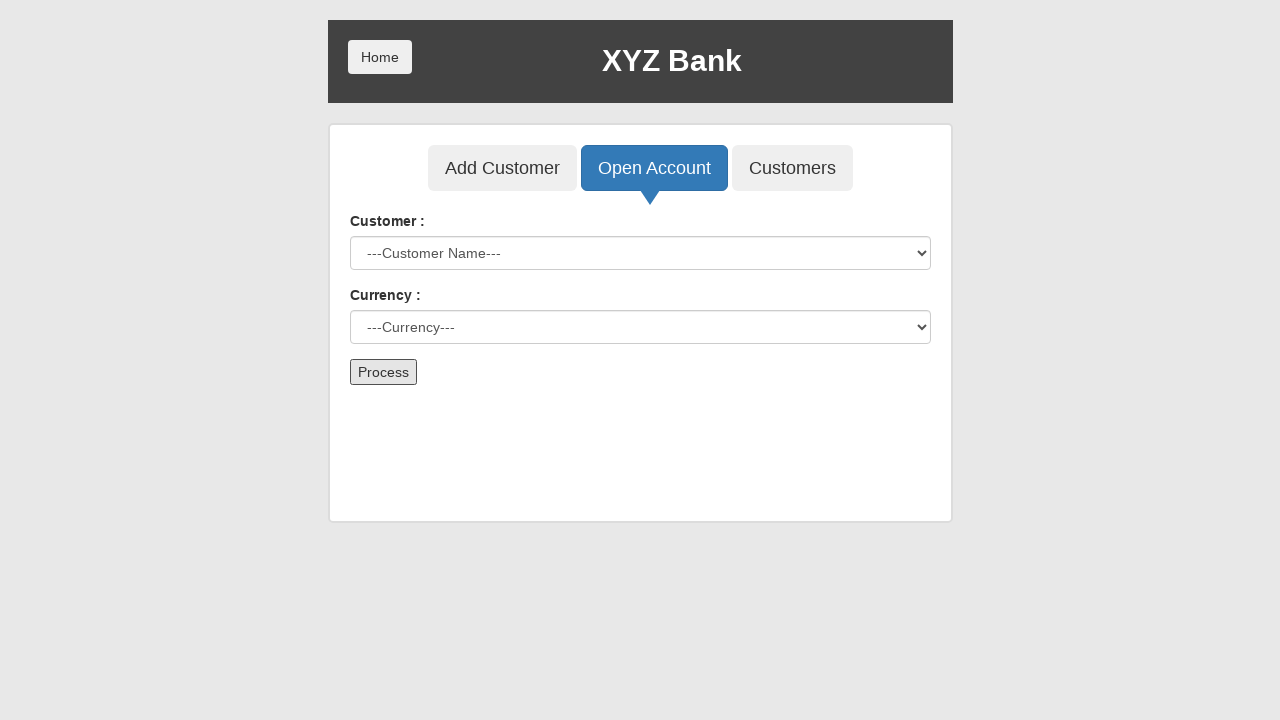

Waited for account creation confirmation for account 4
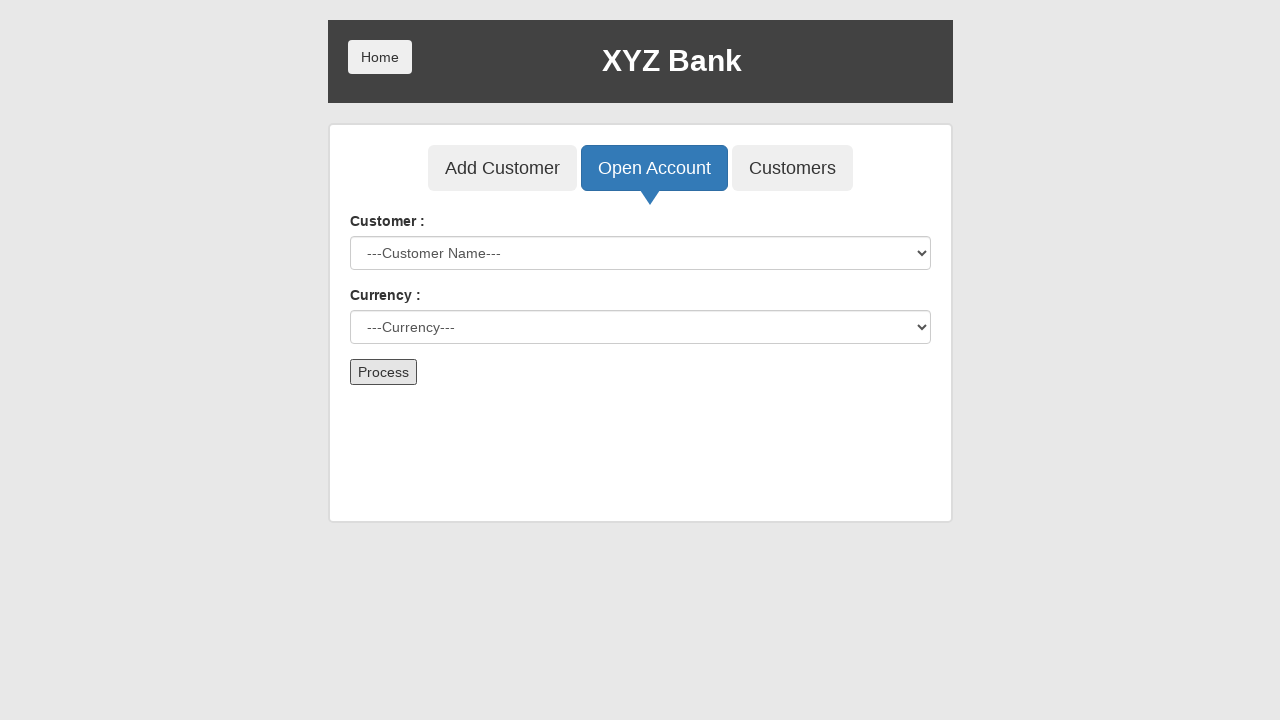

Selected customer 5 from dropdown for account opening on select#userSelect
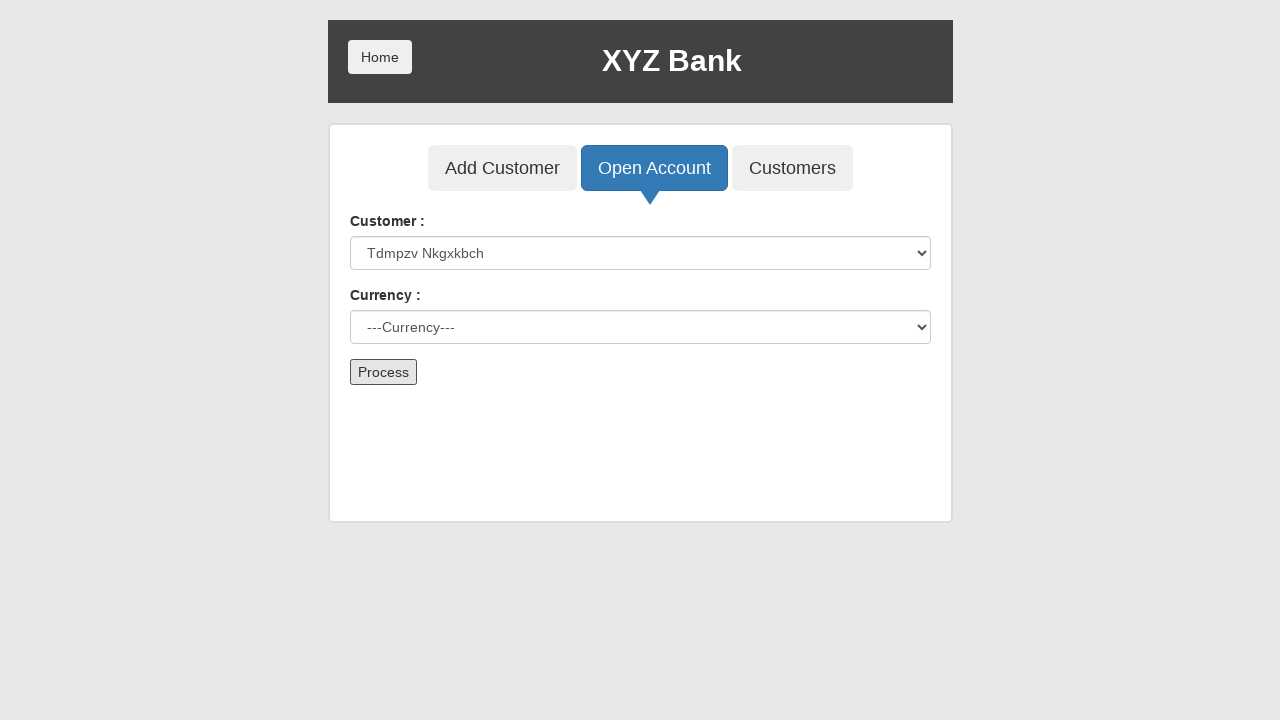

Selected Dollar currency for account 5 on select#currency
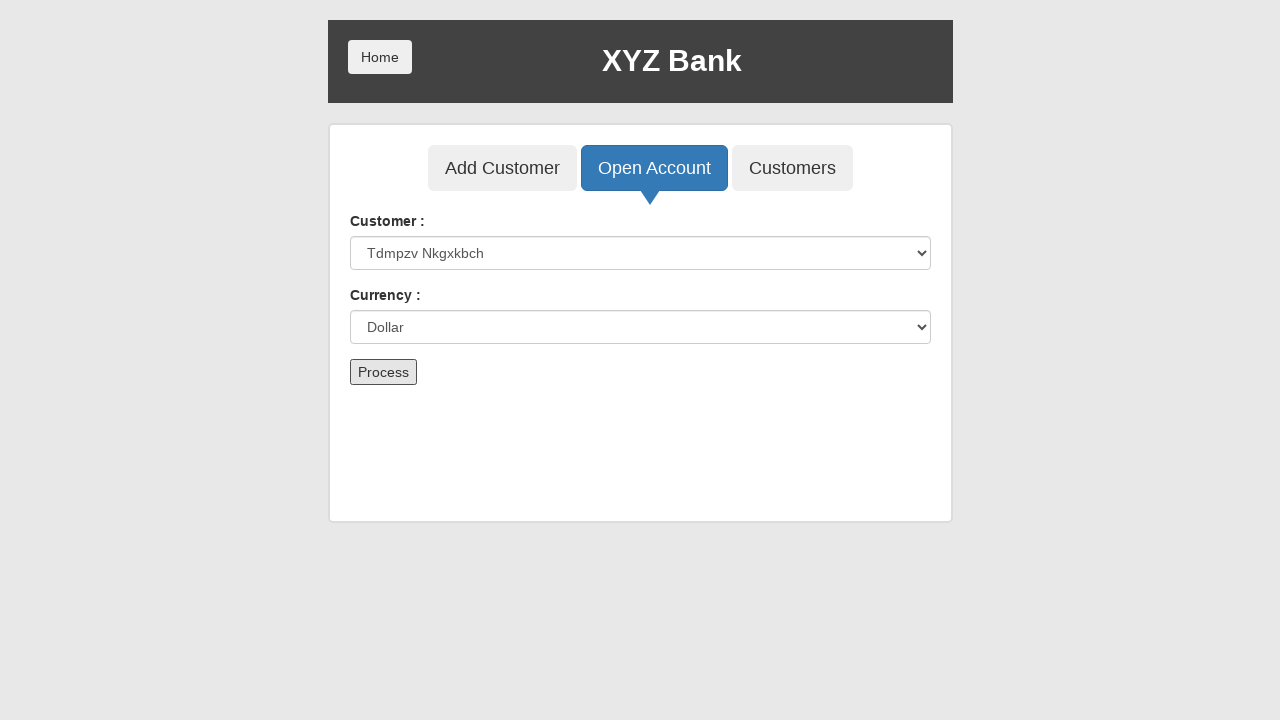

Clicked Process button to create account 5 at (383, 372) on button:has-text('Process')
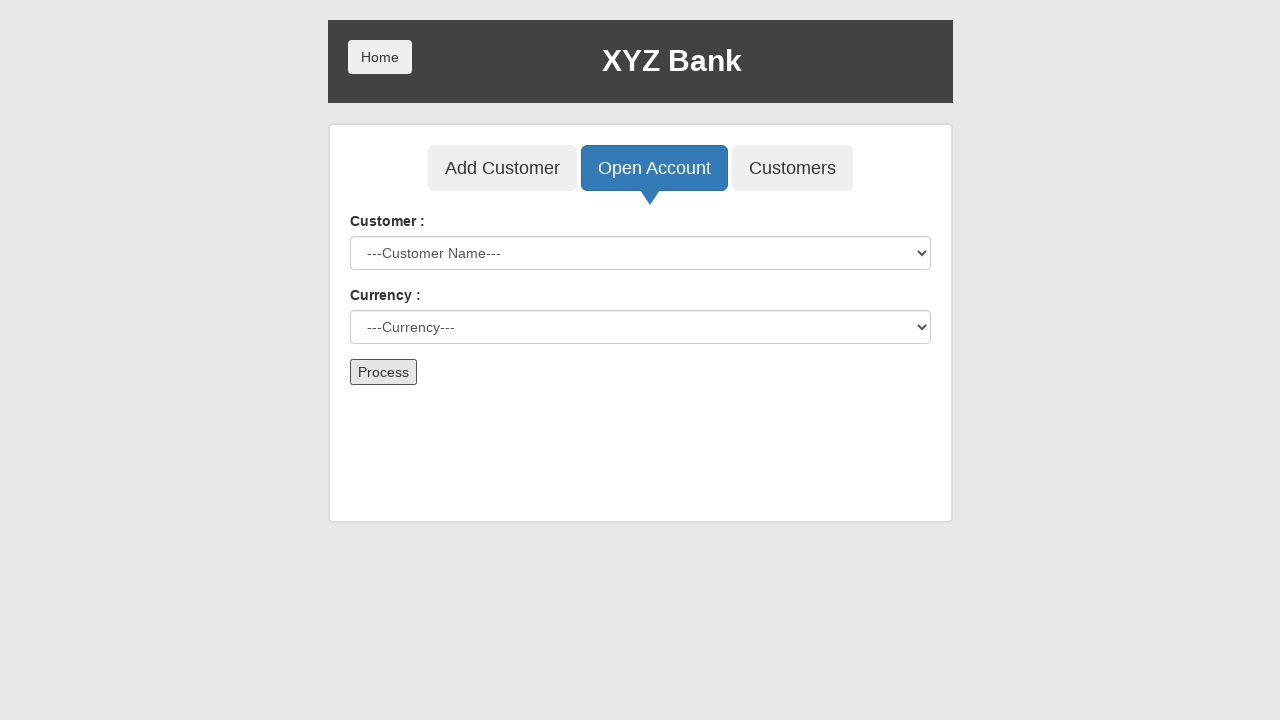

Waited for account creation confirmation for account 5
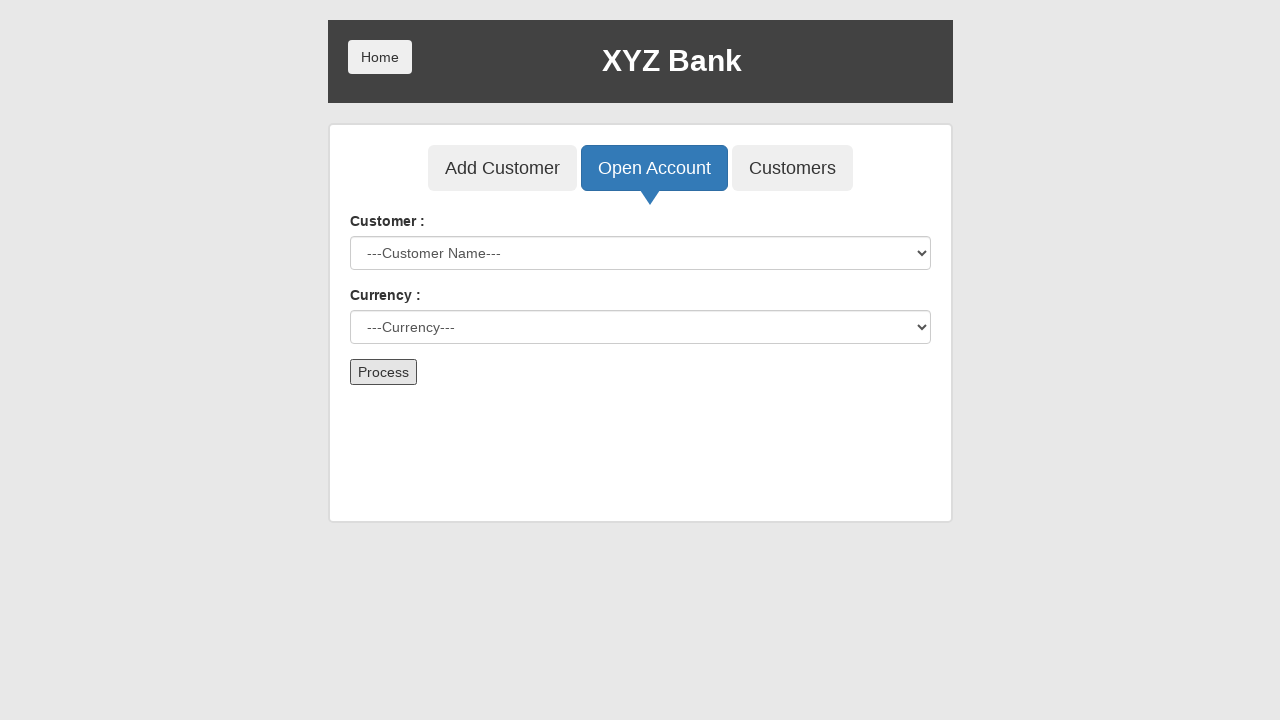

Clicked Customers button to view customer list at (792, 168) on button:has-text('Customers')
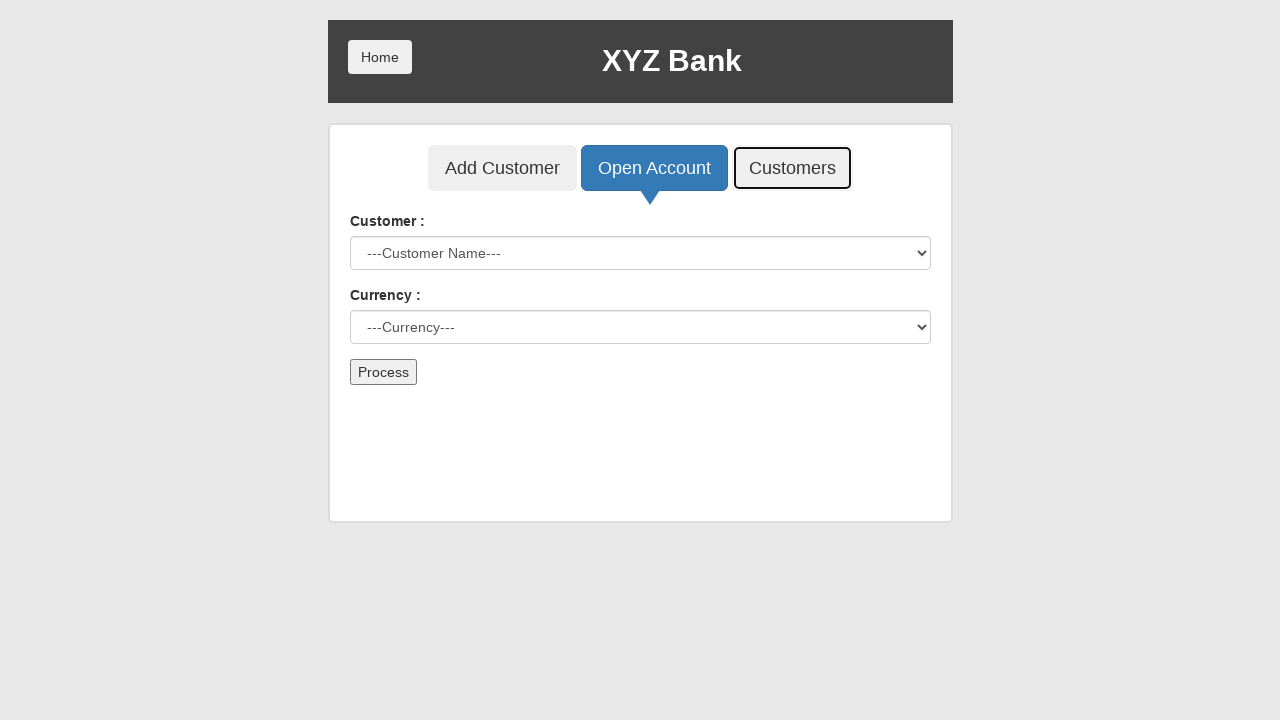

Customer table loaded with customer data
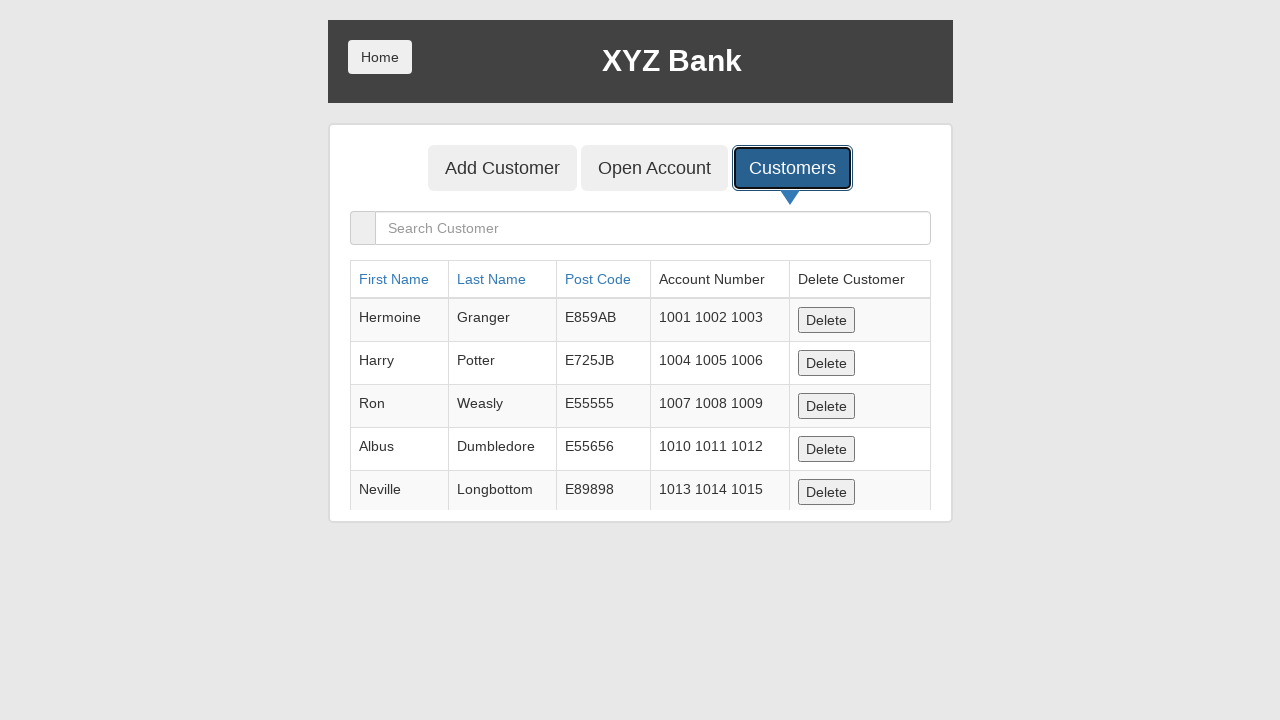

Clicked Home button to return to login page at (380, 57) on button:has-text('Home')
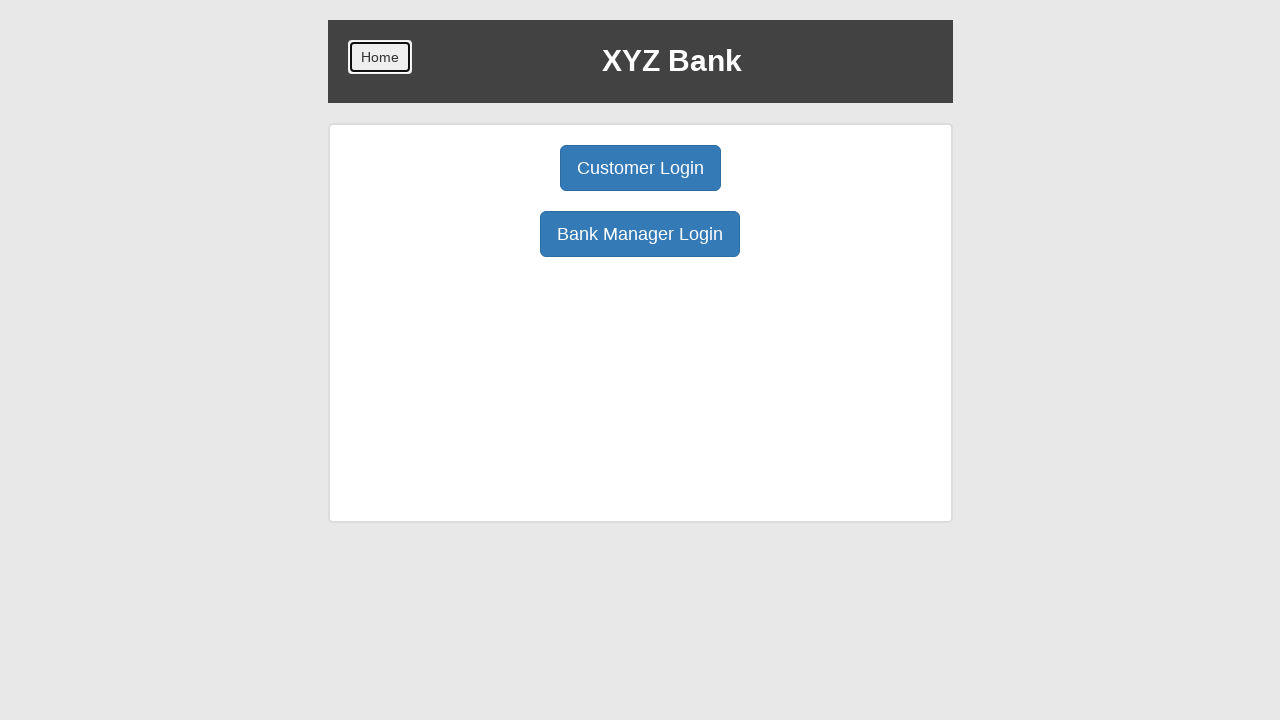

Clicked Customer Login button at (640, 168) on button:has-text('Customer Login')
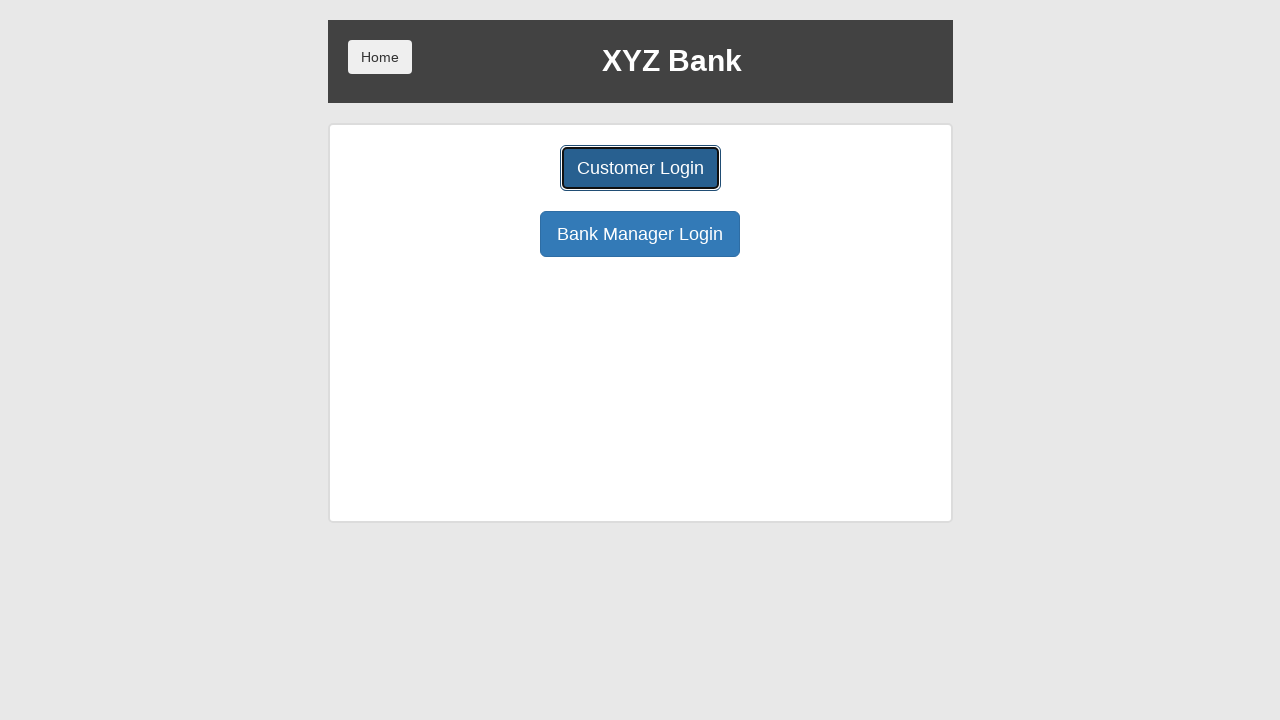

Selected a customer from the dropdown list on select#userSelect
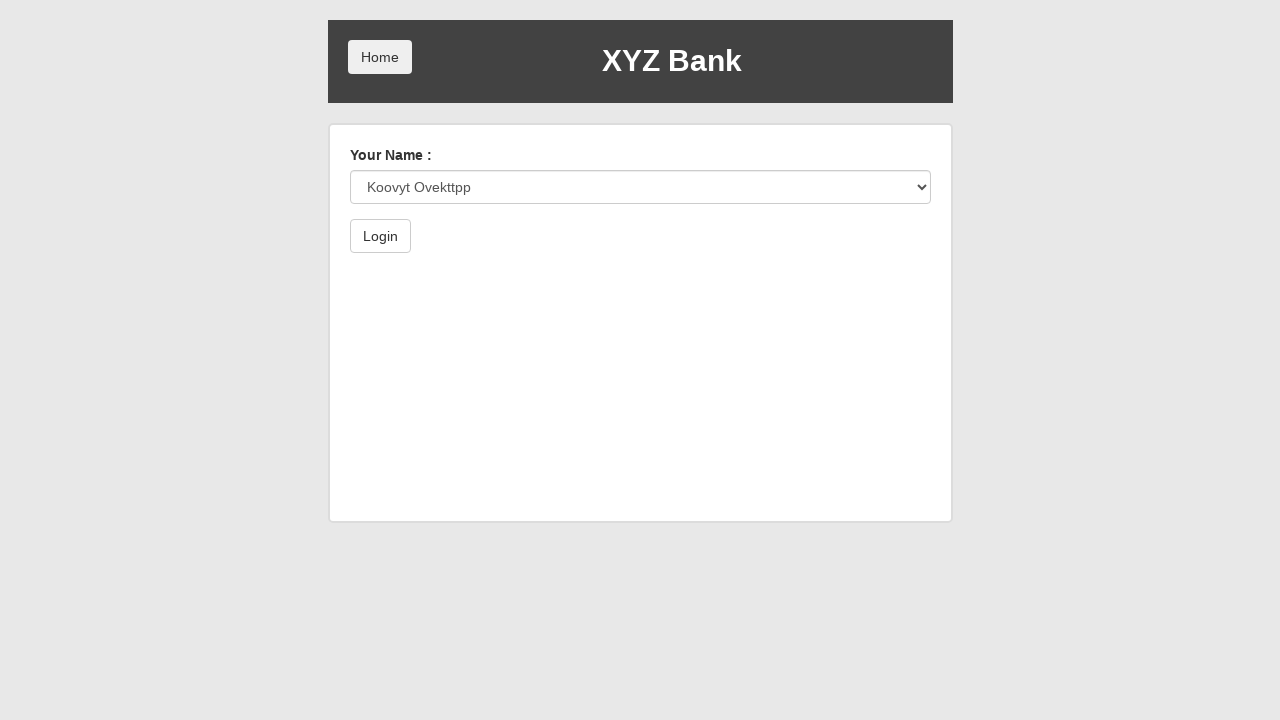

Clicked Login button to log in as customer at (380, 236) on button:has-text('Login')
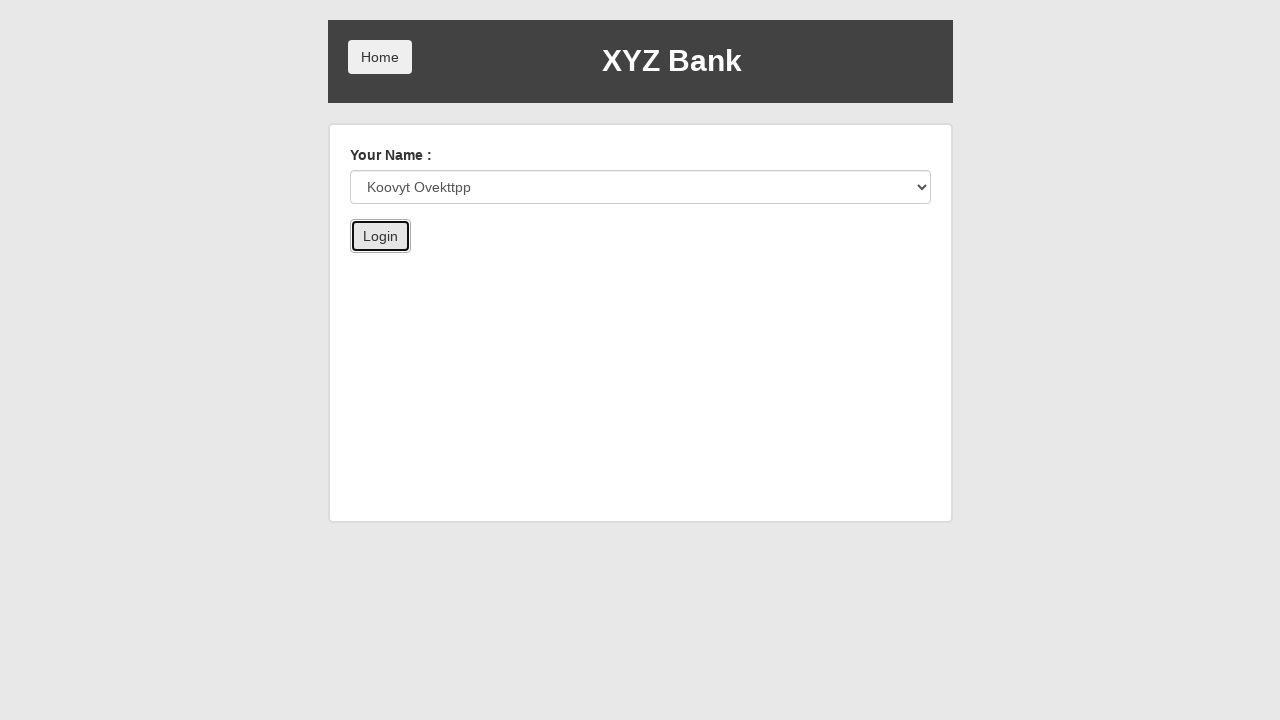

Clicked Deposit button at (652, 264) on button:has-text('Deposit')
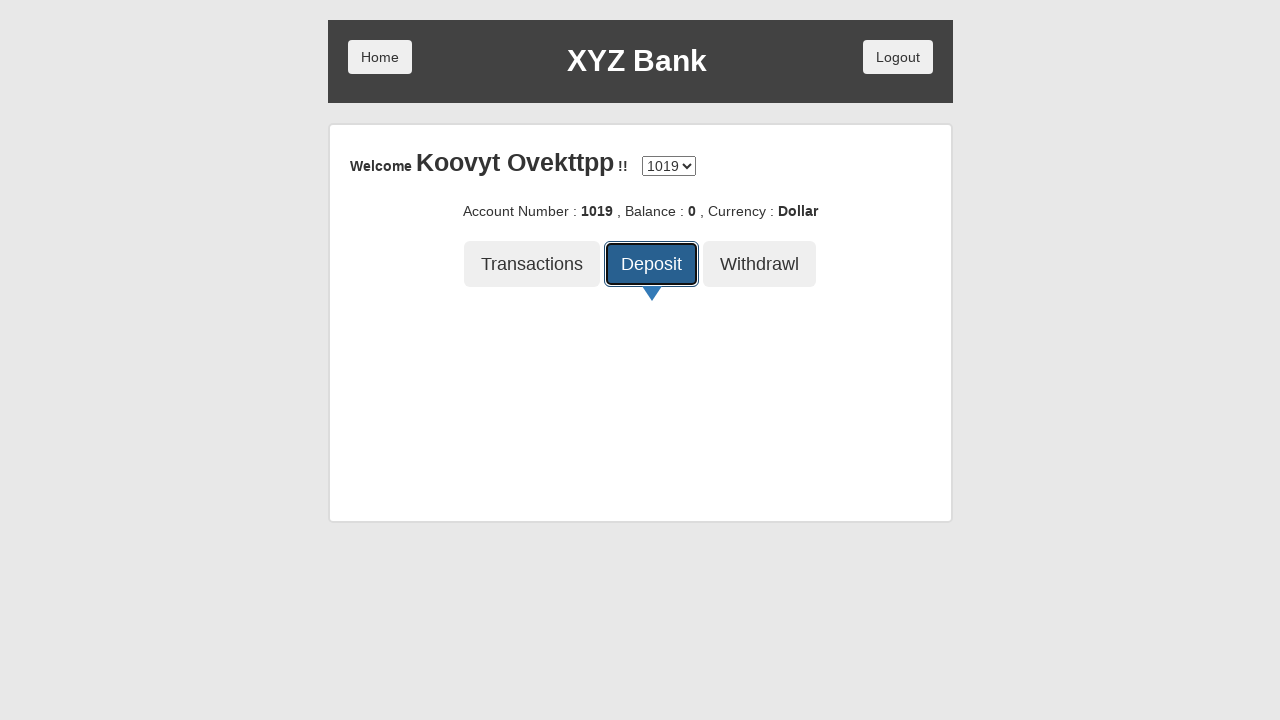

Filled deposit amount field with '100' on input[placeholder='amount']
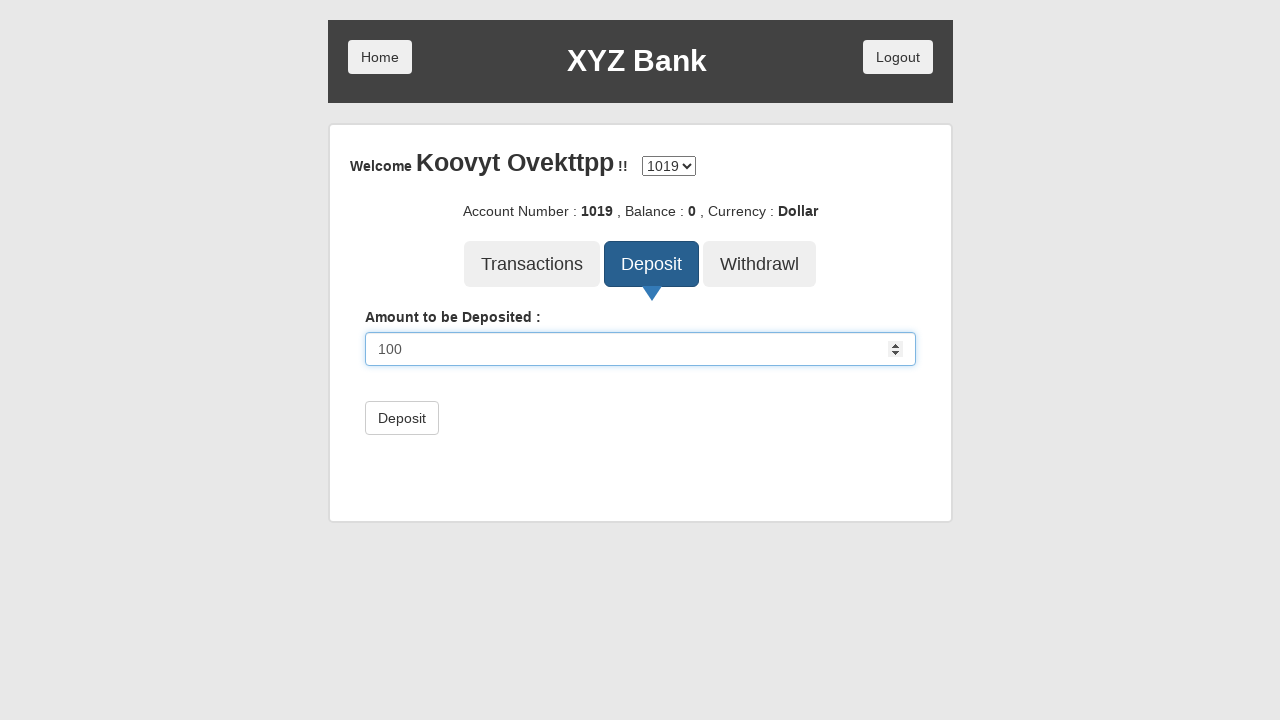

Clicked Deposit submit button to deposit 100 at (402, 418) on button[type='submit']:has-text('Deposit')
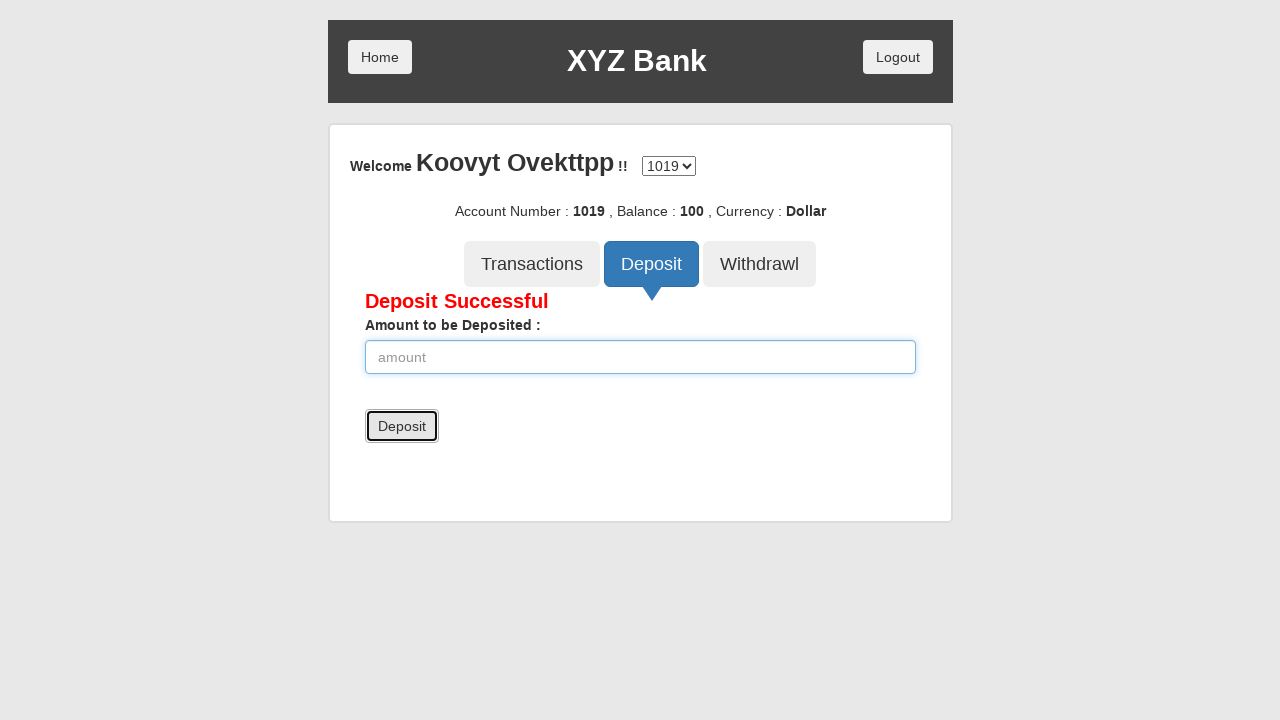

Deposit successful message appeared
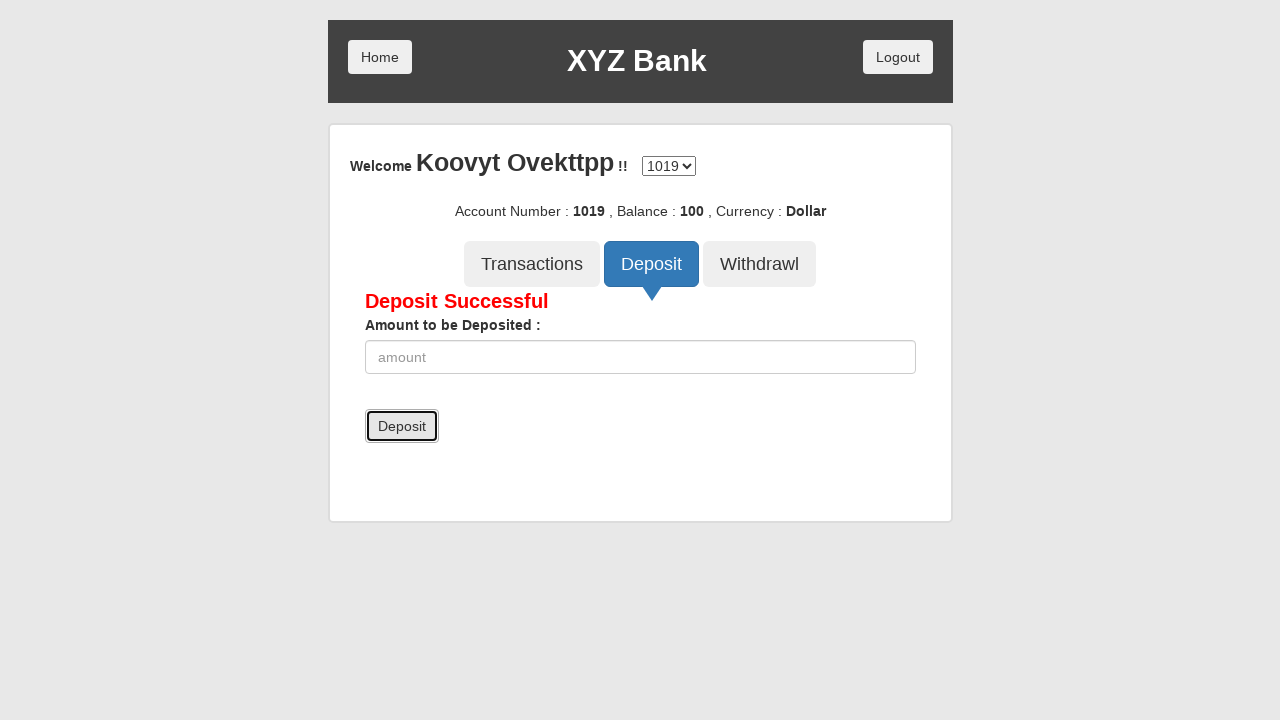

Clicked Withdrawal button at (760, 264) on button:has-text('Withdrawl')
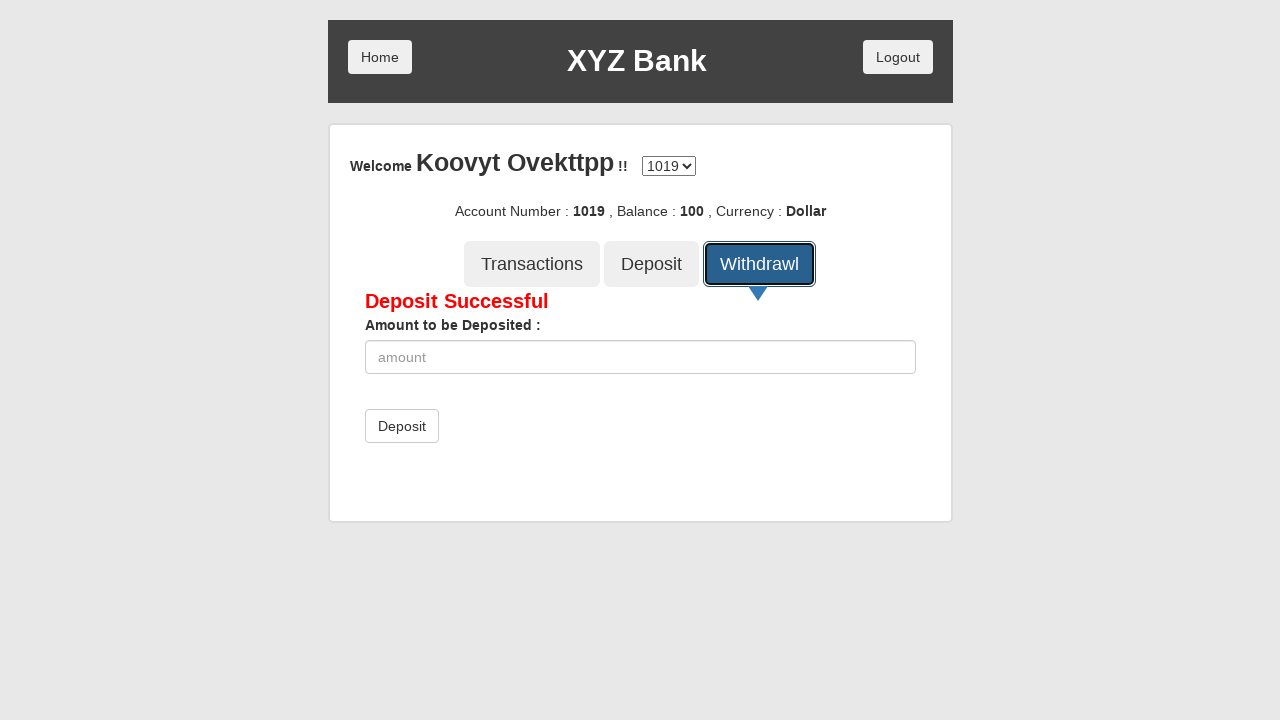

Filled withdrawal amount field with '100' on input[placeholder='amount']
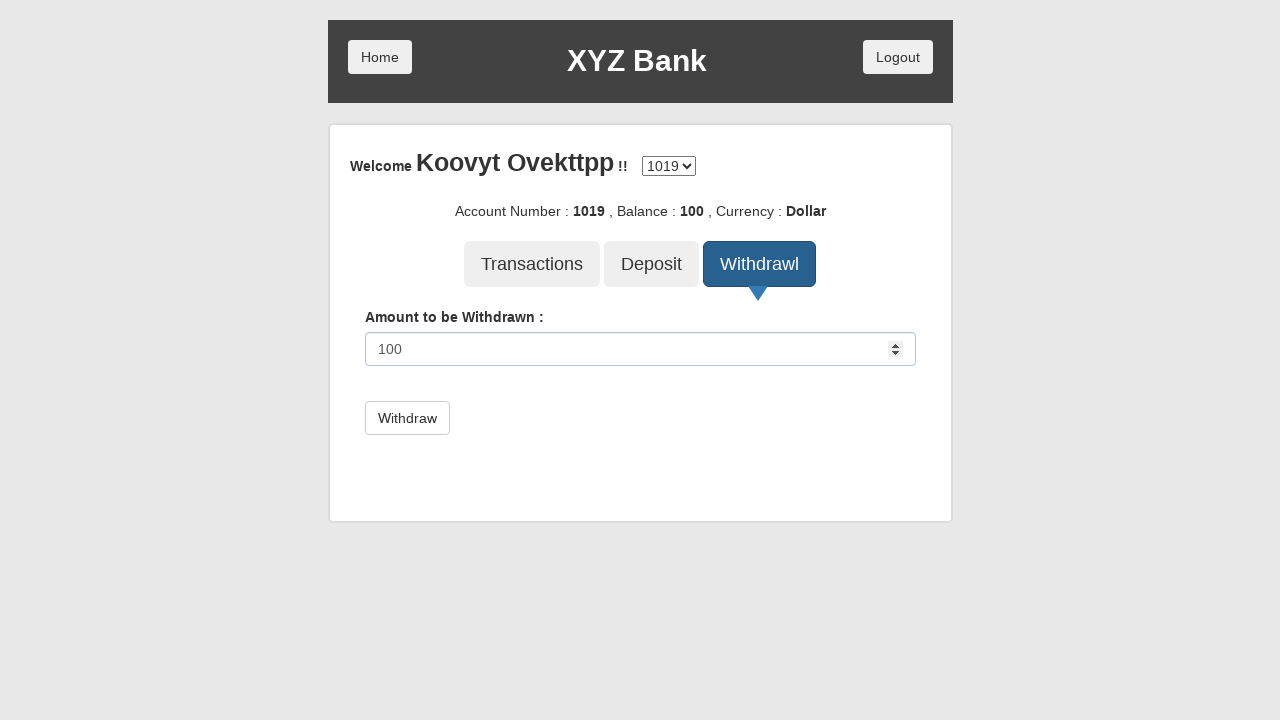

Clicked Withdraw submit button to withdraw 100 at (407, 418) on button[type='submit']:has-text('Withdraw')
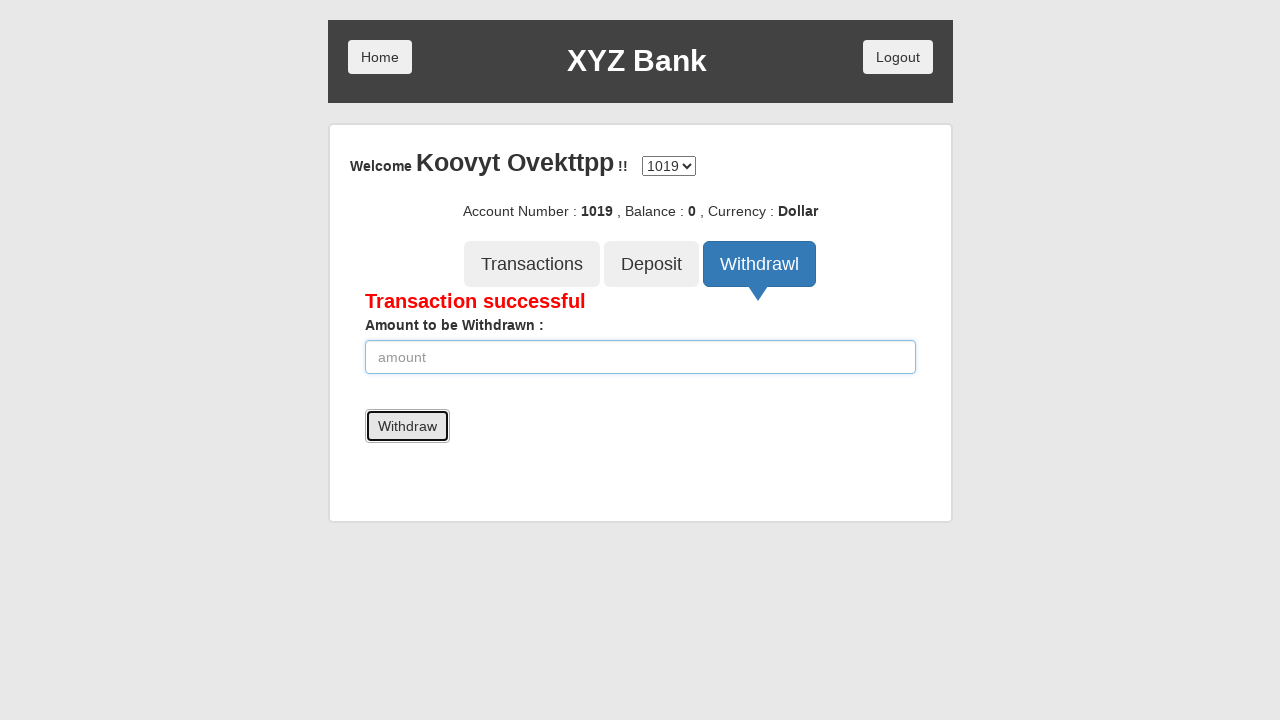

Transaction successful message appeared
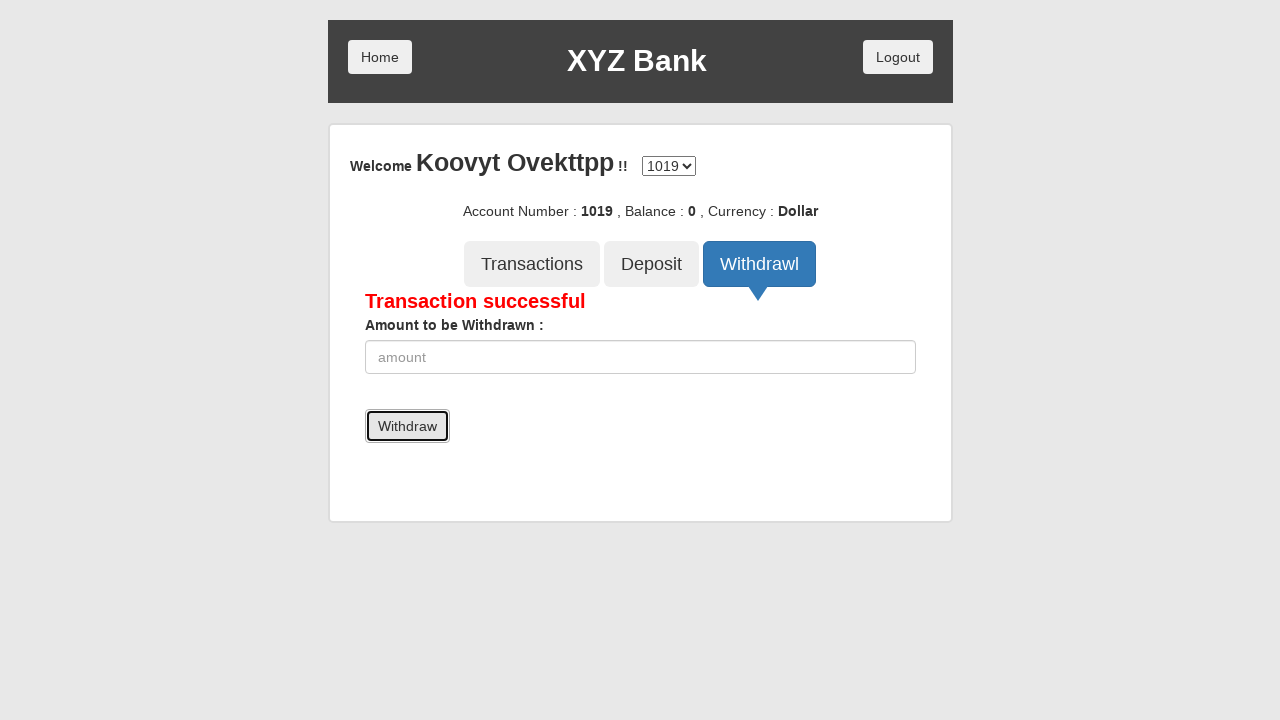

Clicked Logout button to log out as customer at (898, 57) on button:has-text('Logout')
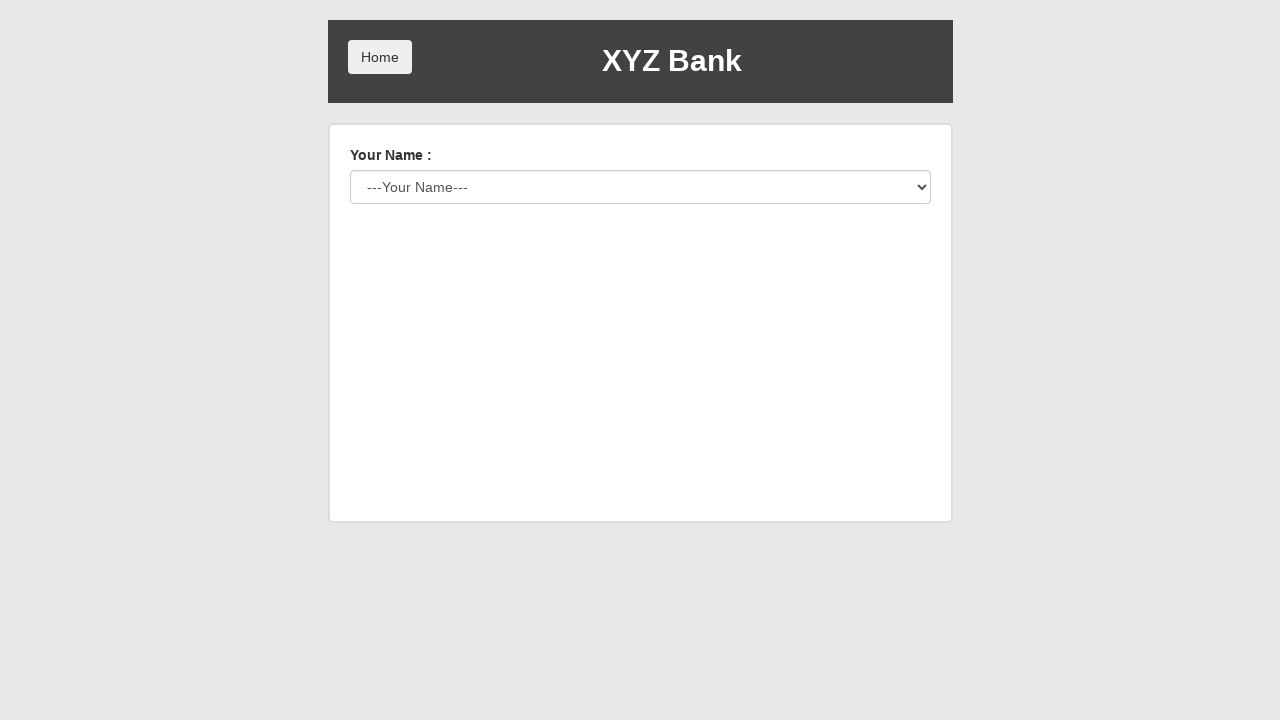

Clicked Home button to return to login page at (380, 57) on button:has-text('Home')
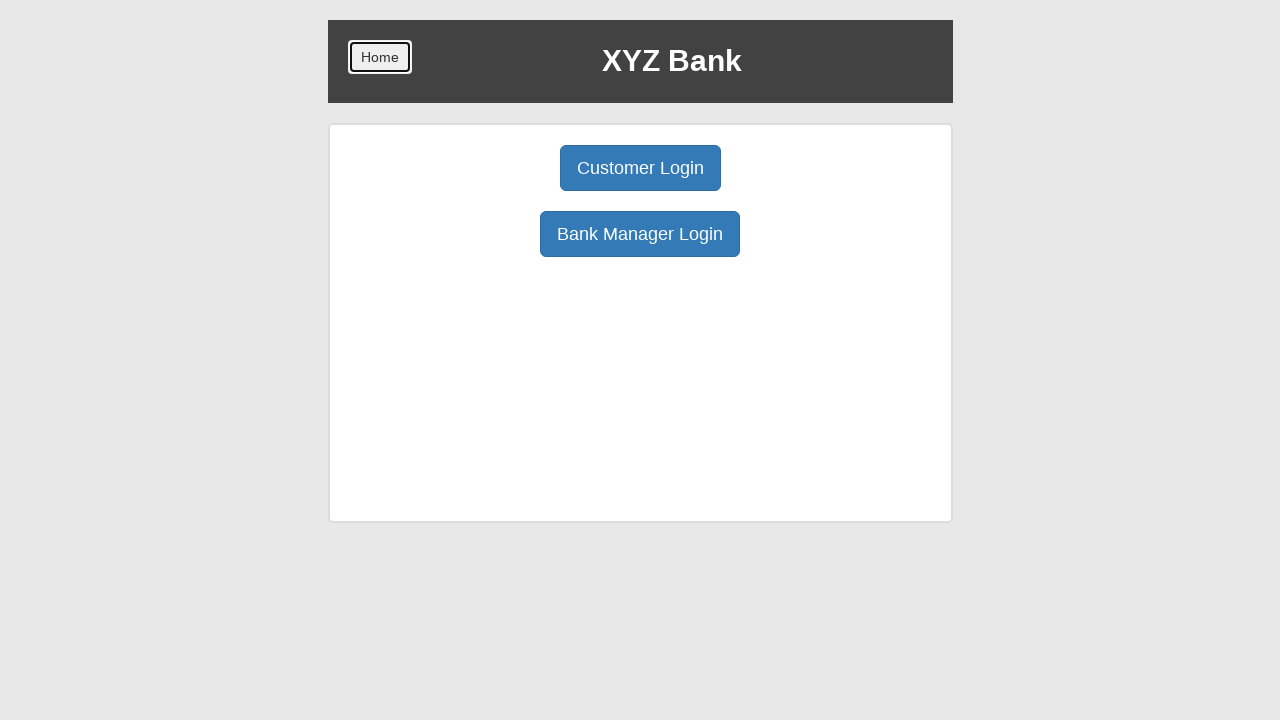

Clicked Bank Manager Login button to return to manager mode at (640, 234) on button:has-text('Bank Manager Login')
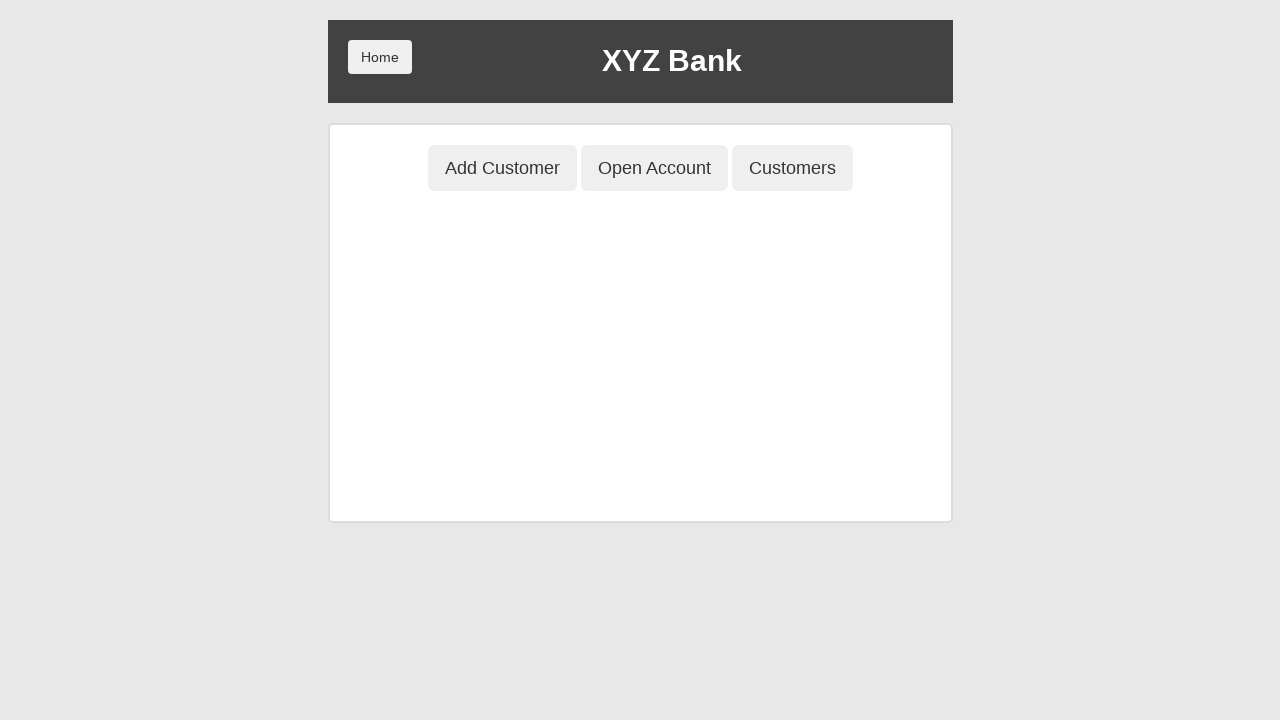

Clicked Customers button to view customer list for deletion at (792, 168) on button:has-text('Customers')
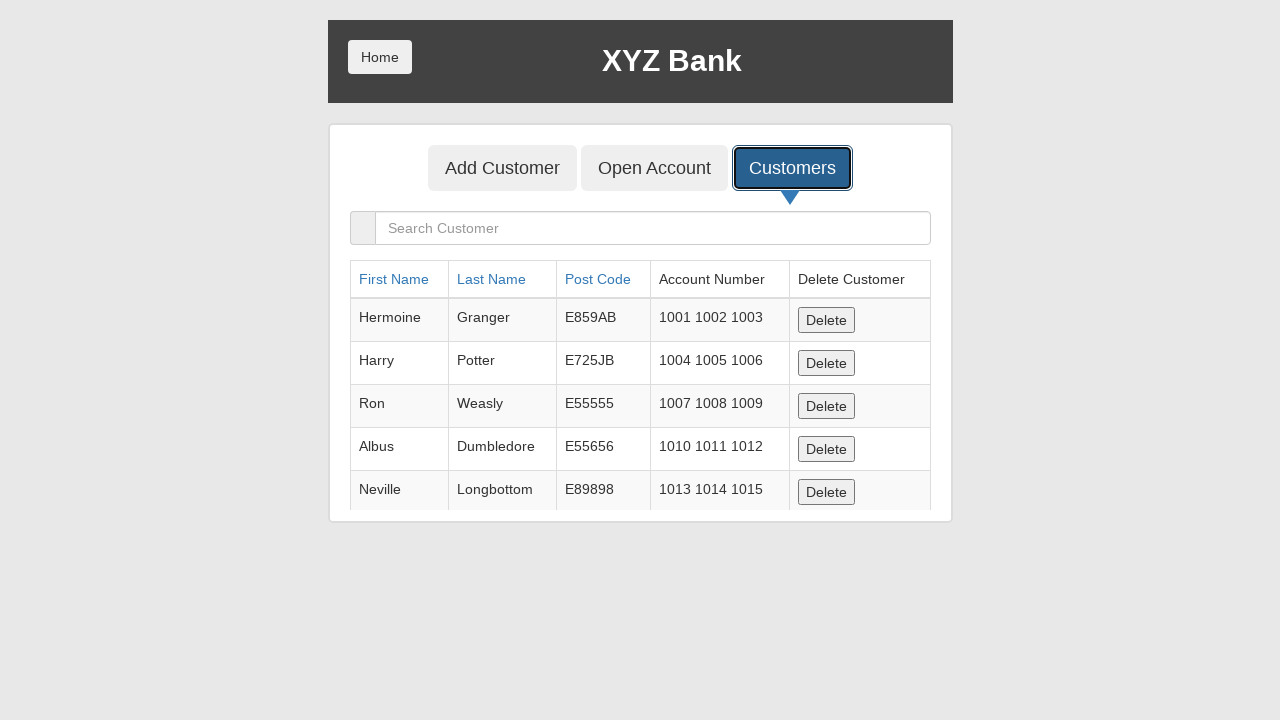

Clicked Delete button to delete customer 1 at (826, 320) on button:has-text('Delete')
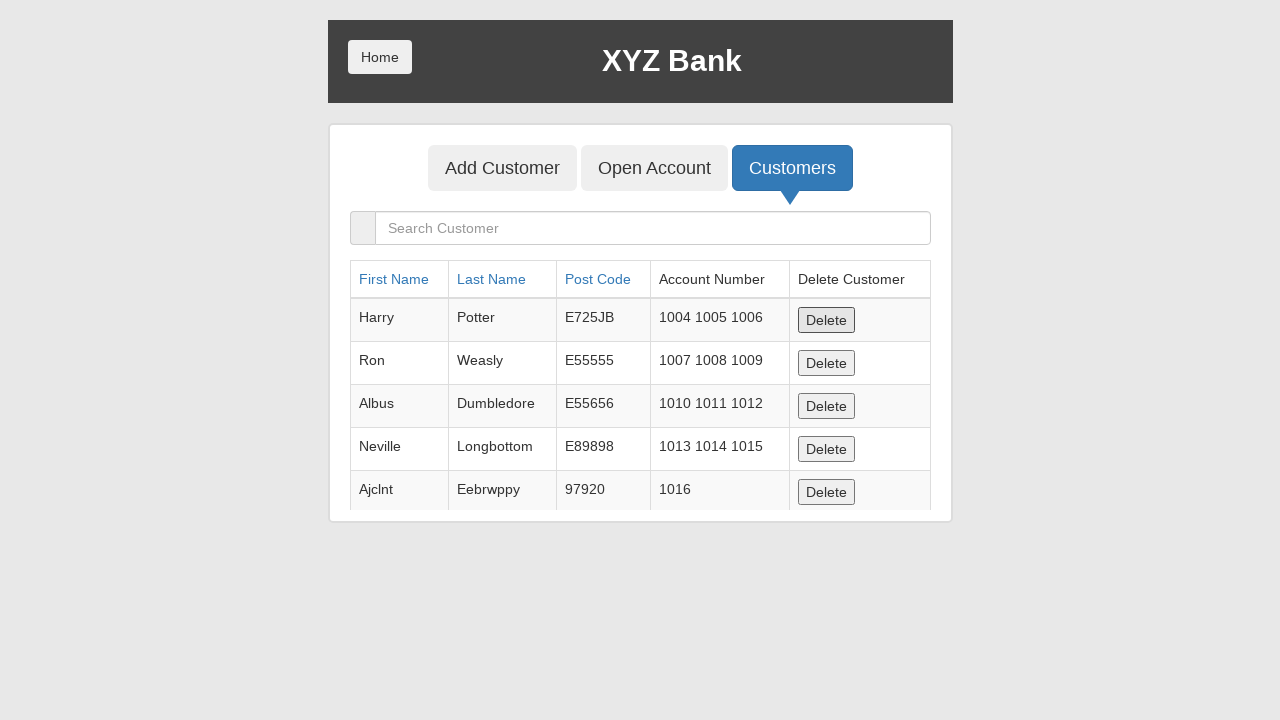

Waited for customer 1 deletion to complete
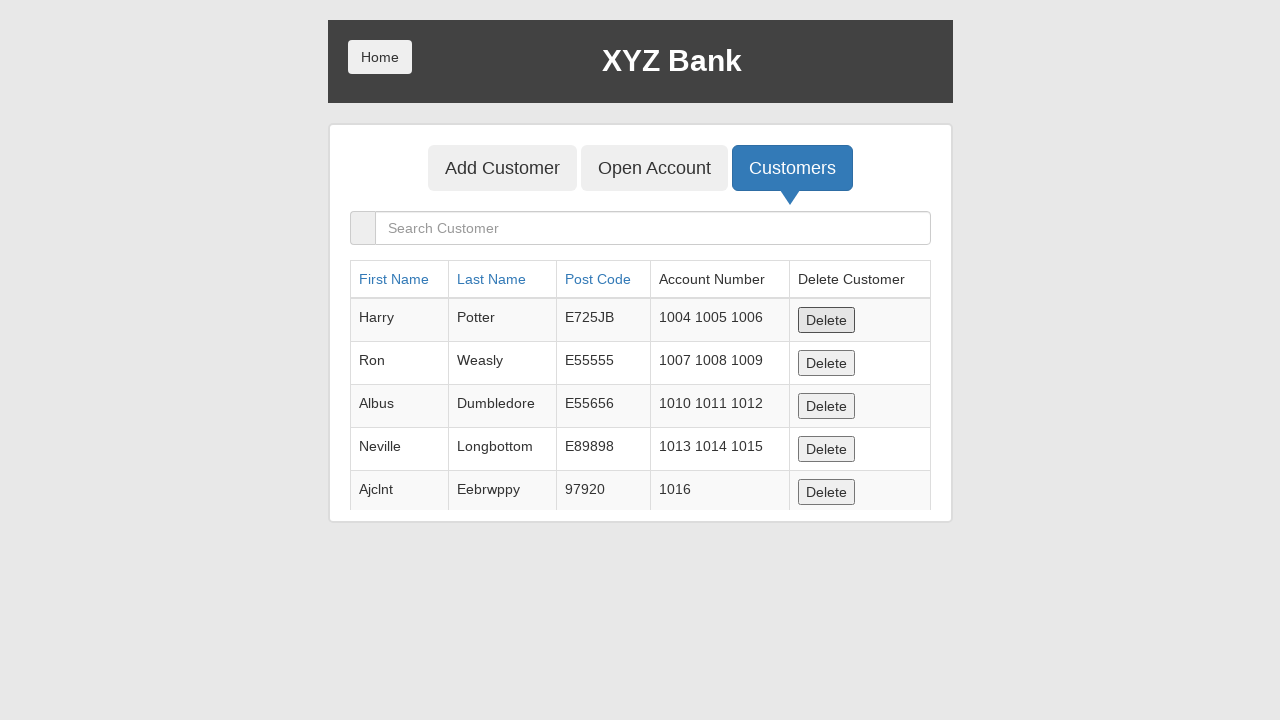

Clicked Delete button to delete customer 2 at (826, 320) on button:has-text('Delete')
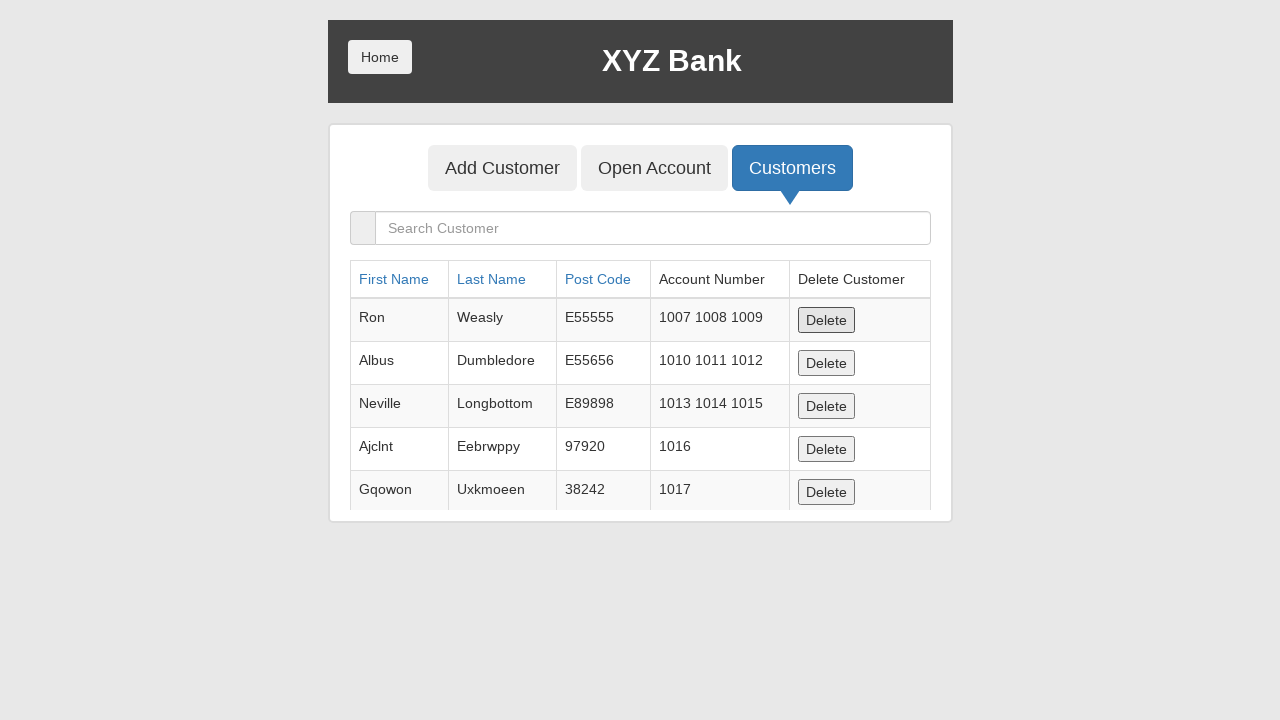

Waited for customer 2 deletion to complete
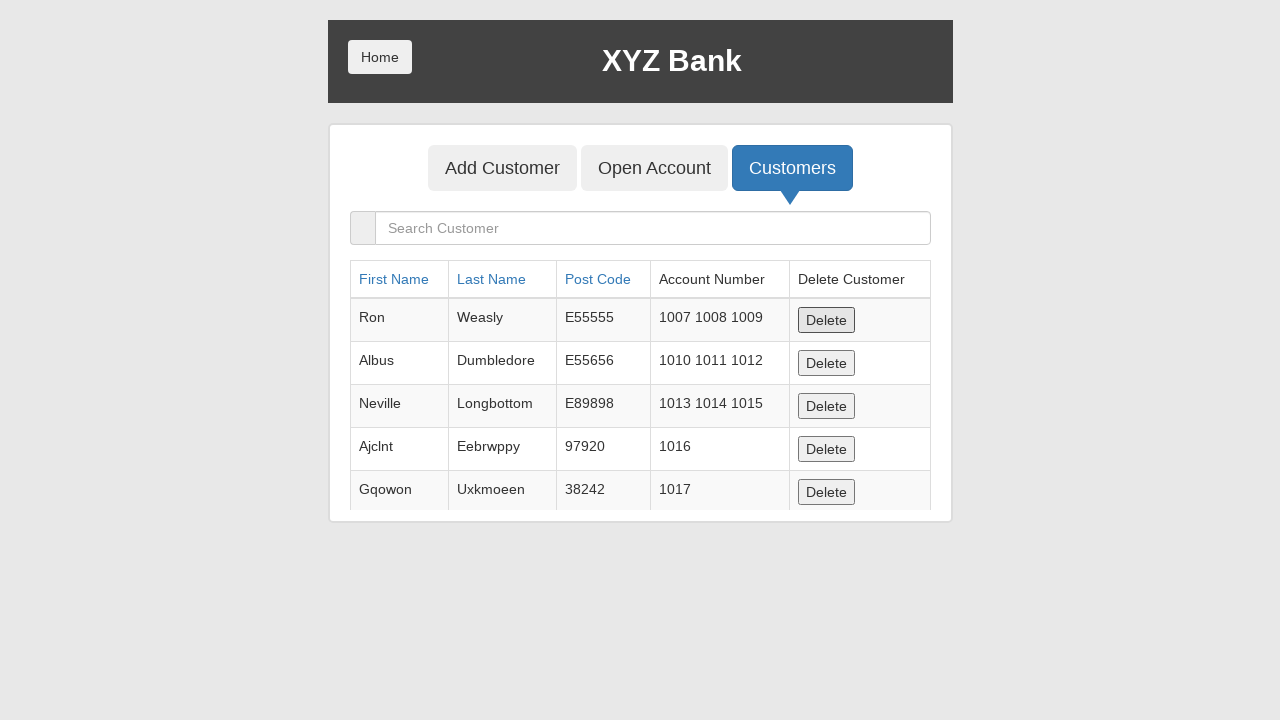

Clicked Delete button to delete customer 3 at (826, 320) on button:has-text('Delete')
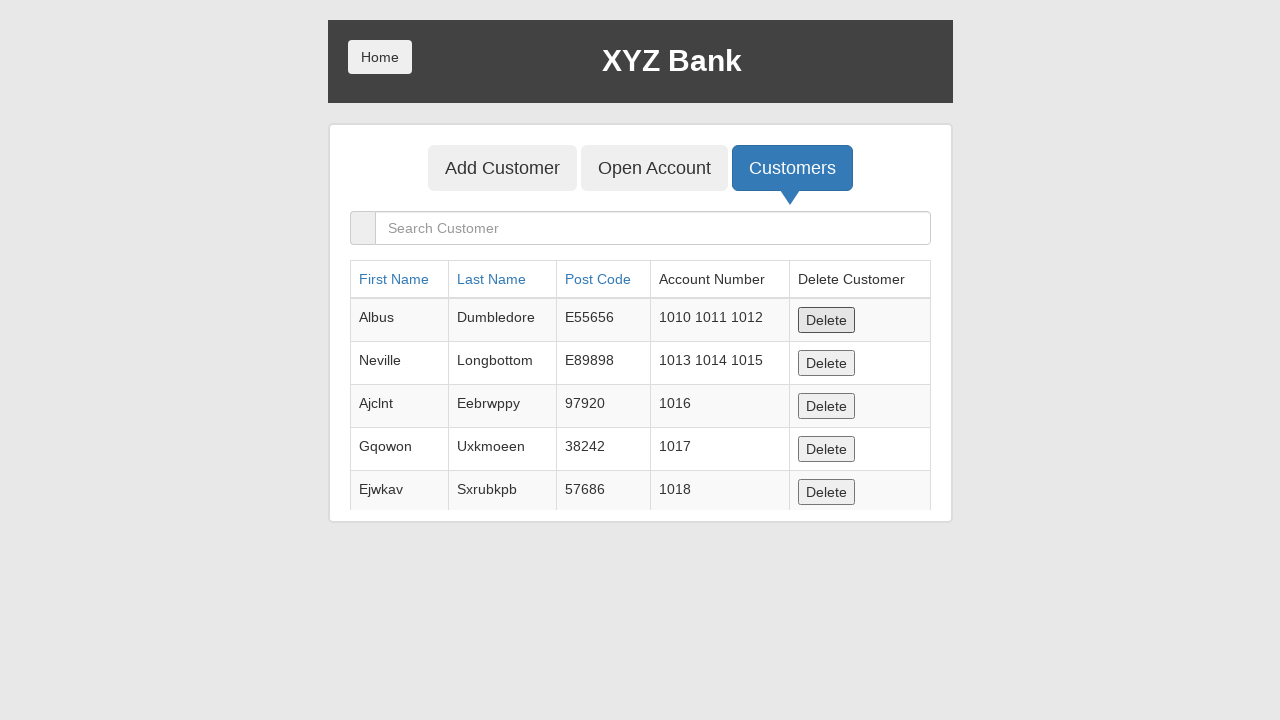

Waited for customer 3 deletion to complete
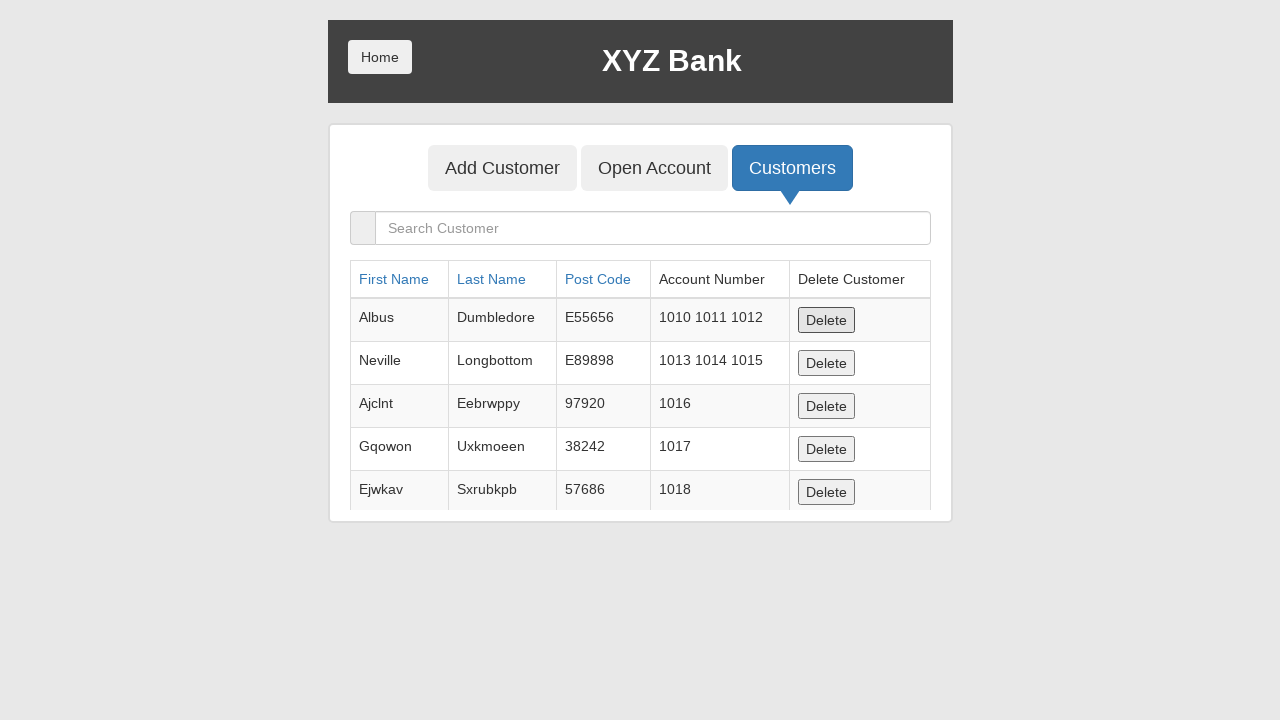

Clicked Delete button to delete customer 4 at (826, 320) on button:has-text('Delete')
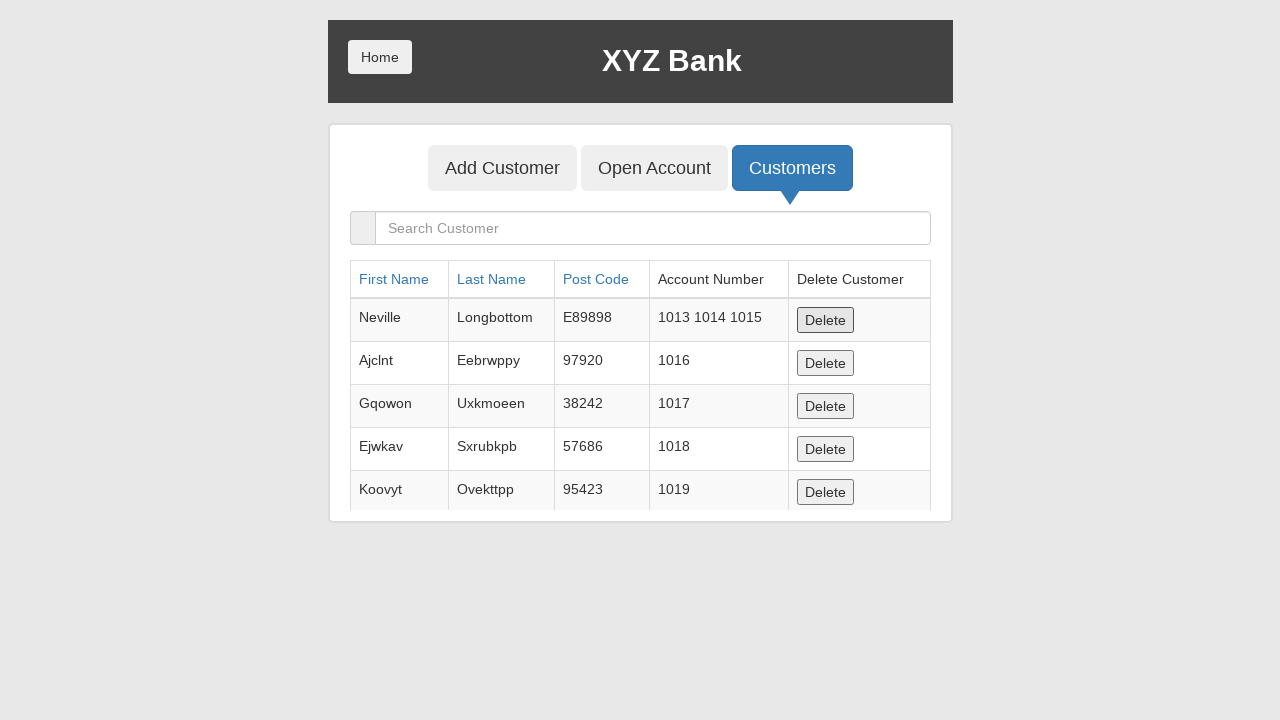

Waited for customer 4 deletion to complete
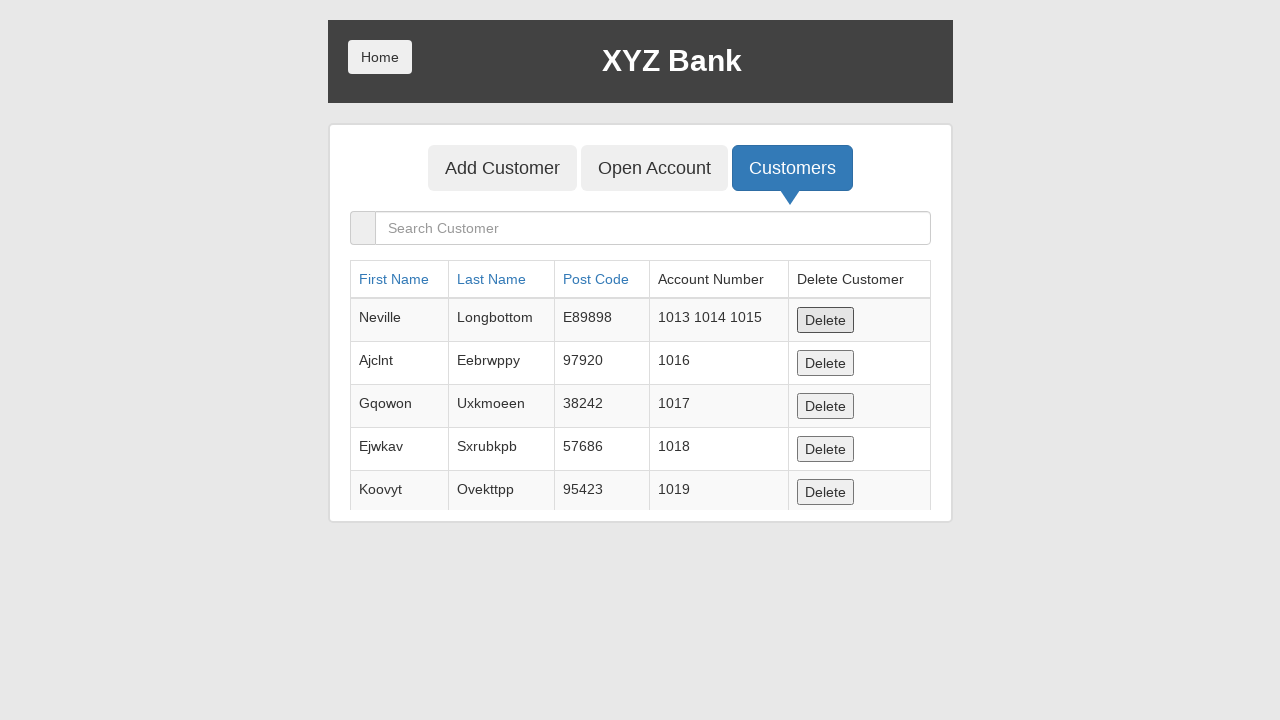

Clicked Delete button to delete customer 5 at (826, 320) on button:has-text('Delete')
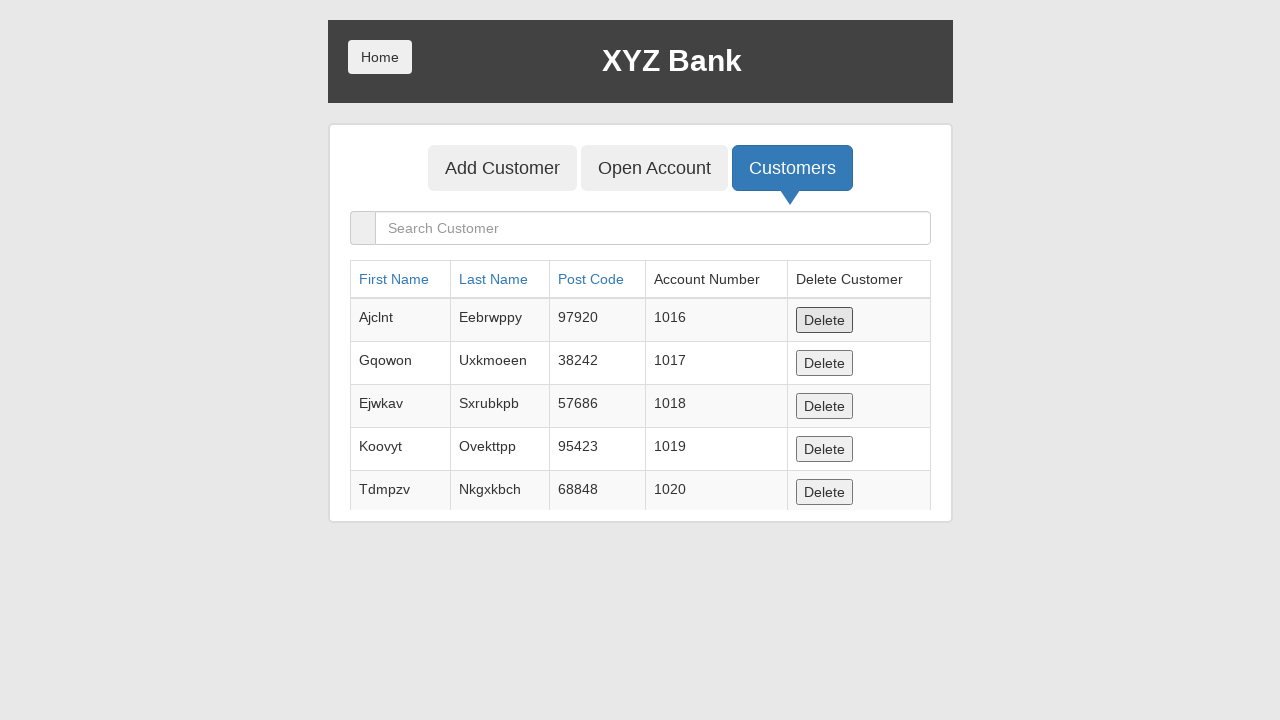

Waited for customer 5 deletion to complete
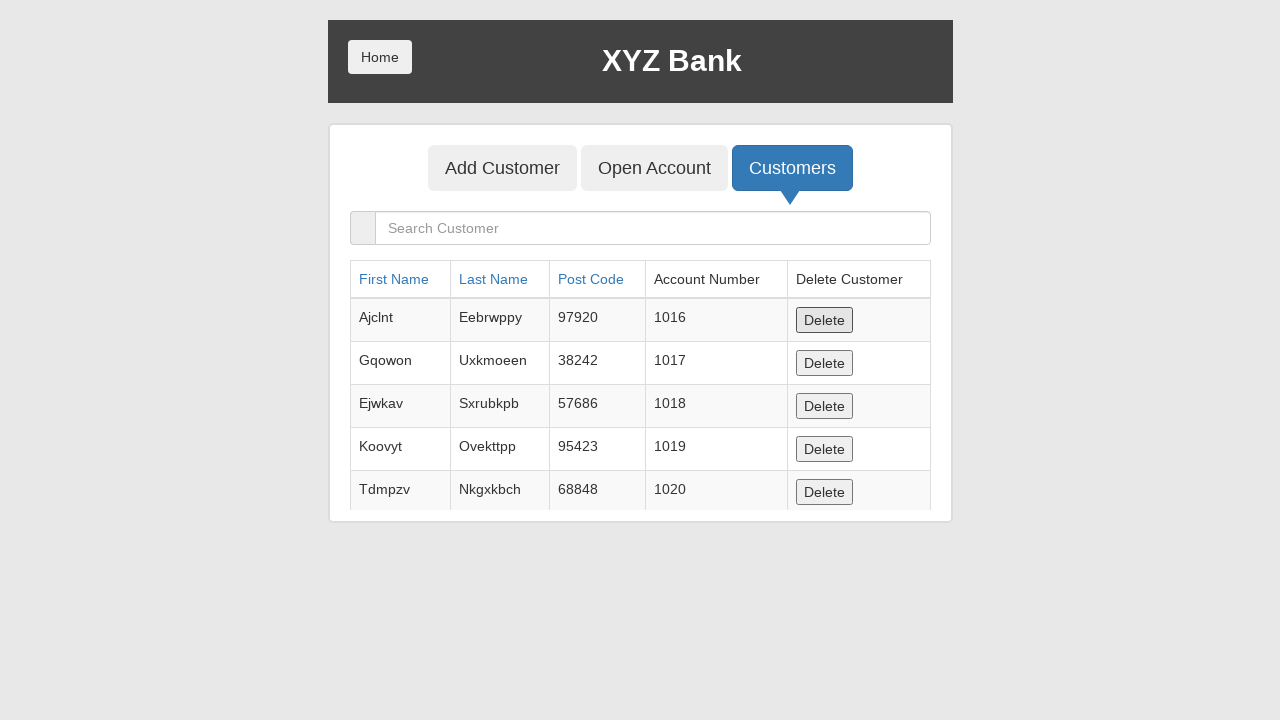

Clicked Delete button to delete customer 6 at (824, 320) on button:has-text('Delete')
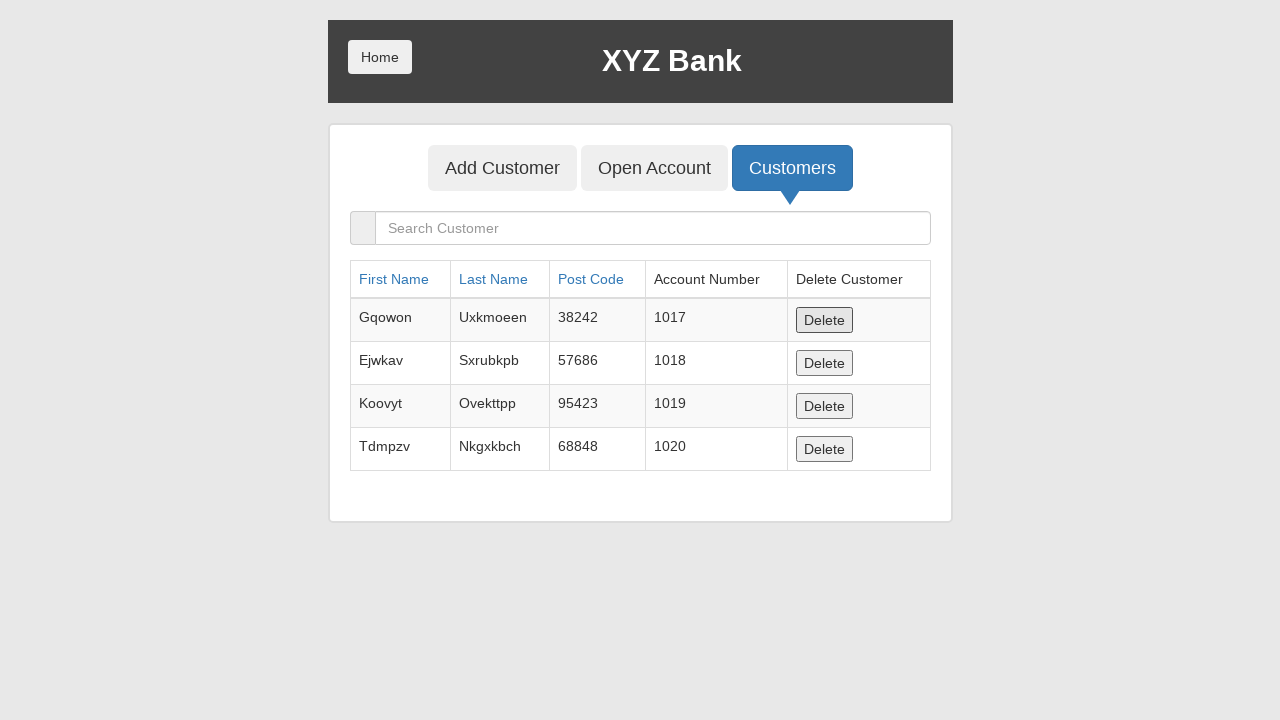

Waited for customer 6 deletion to complete
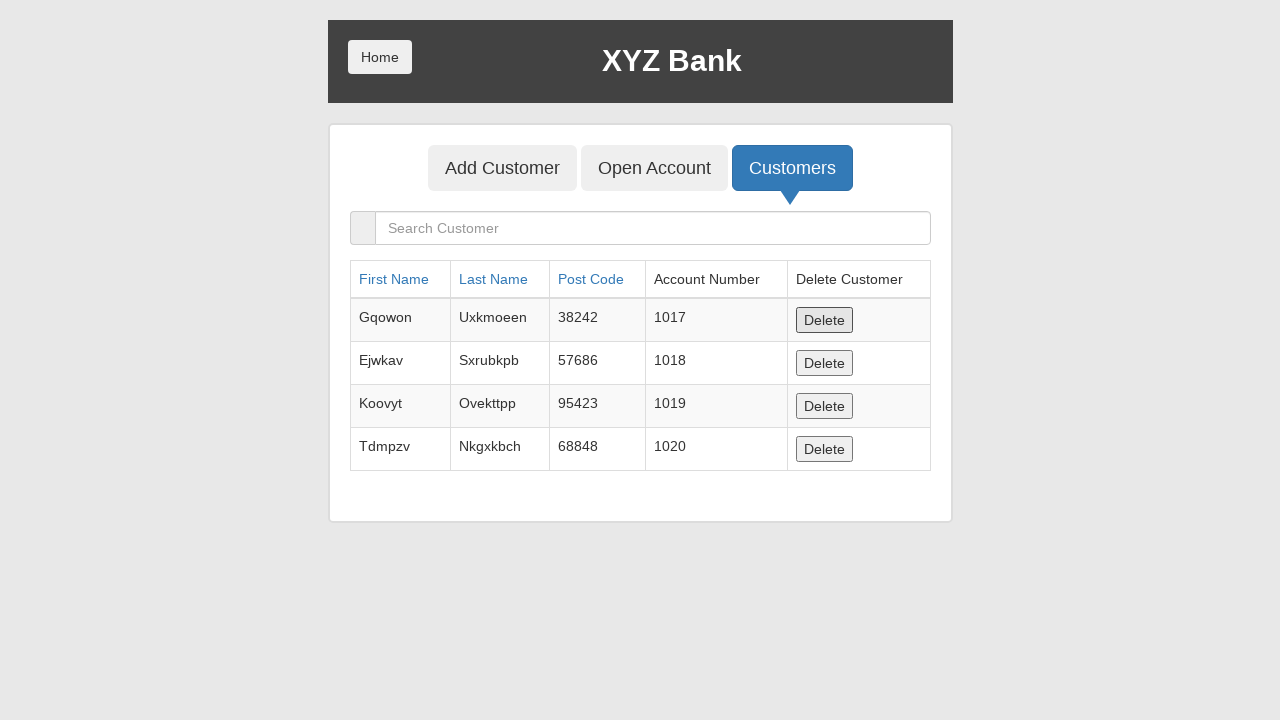

Clicked Delete button to delete customer 7 at (824, 320) on button:has-text('Delete')
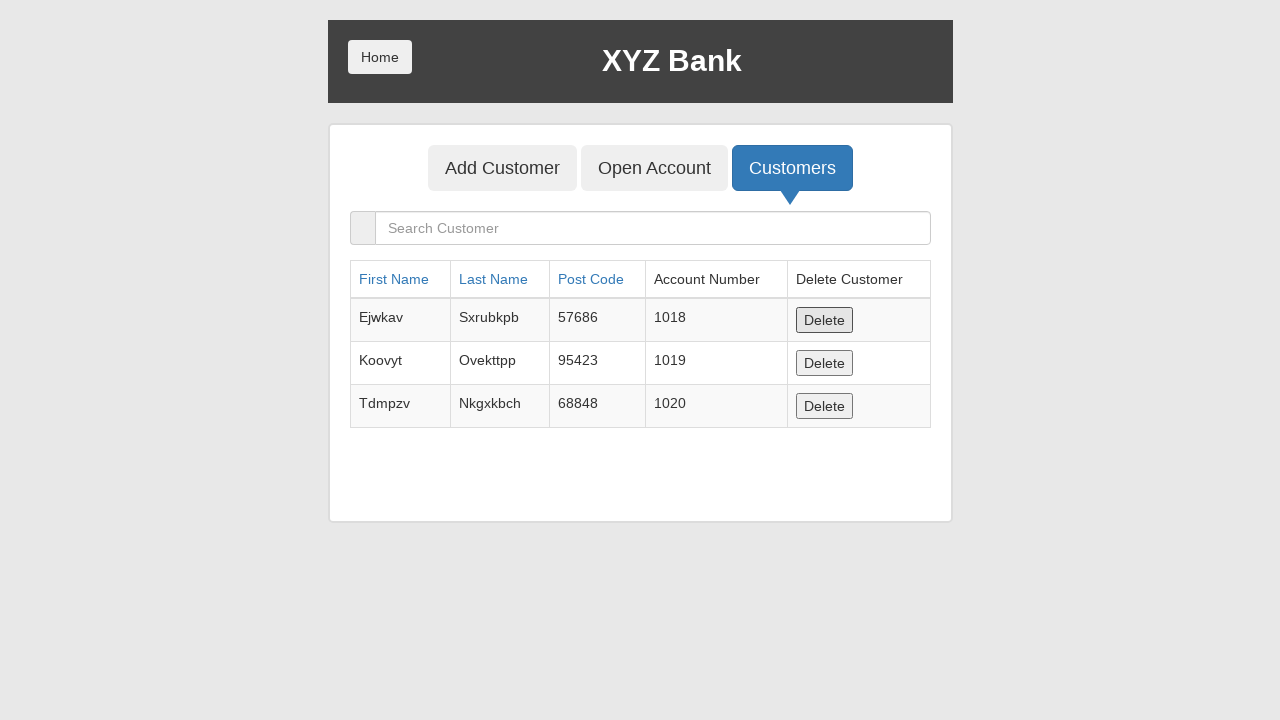

Waited for customer 7 deletion to complete
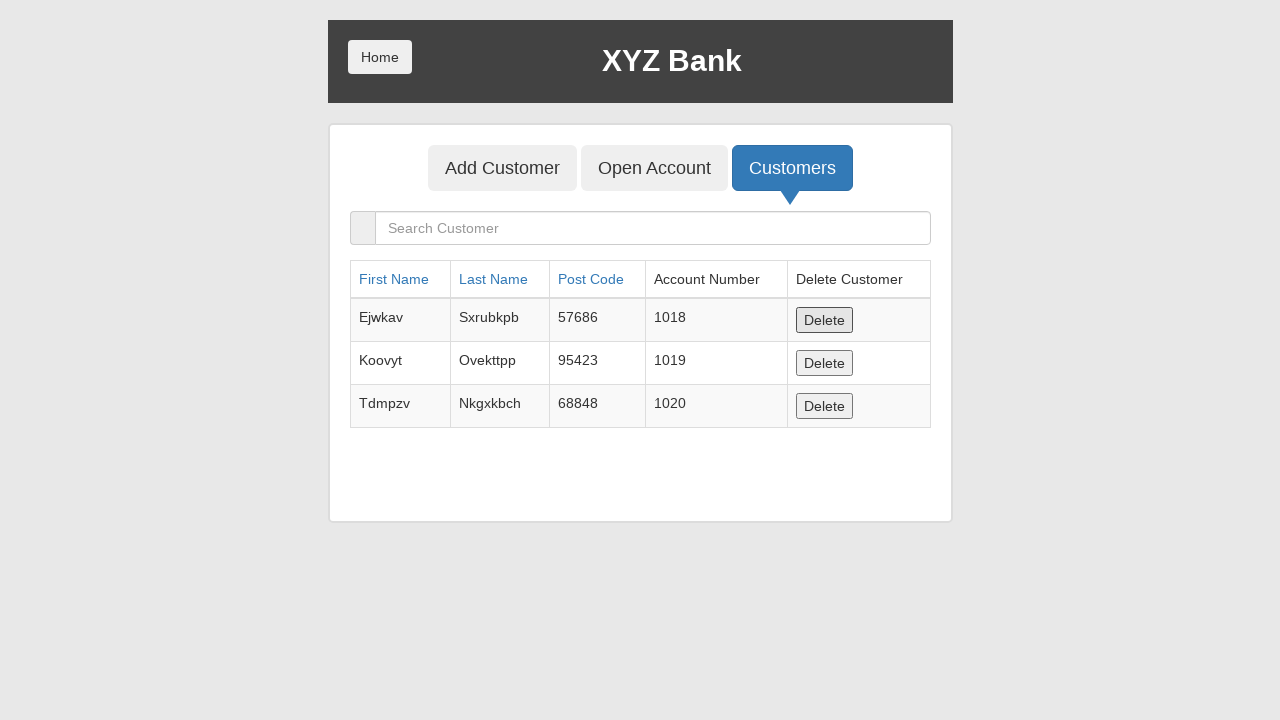

Clicked Delete button to delete customer 8 at (824, 320) on button:has-text('Delete')
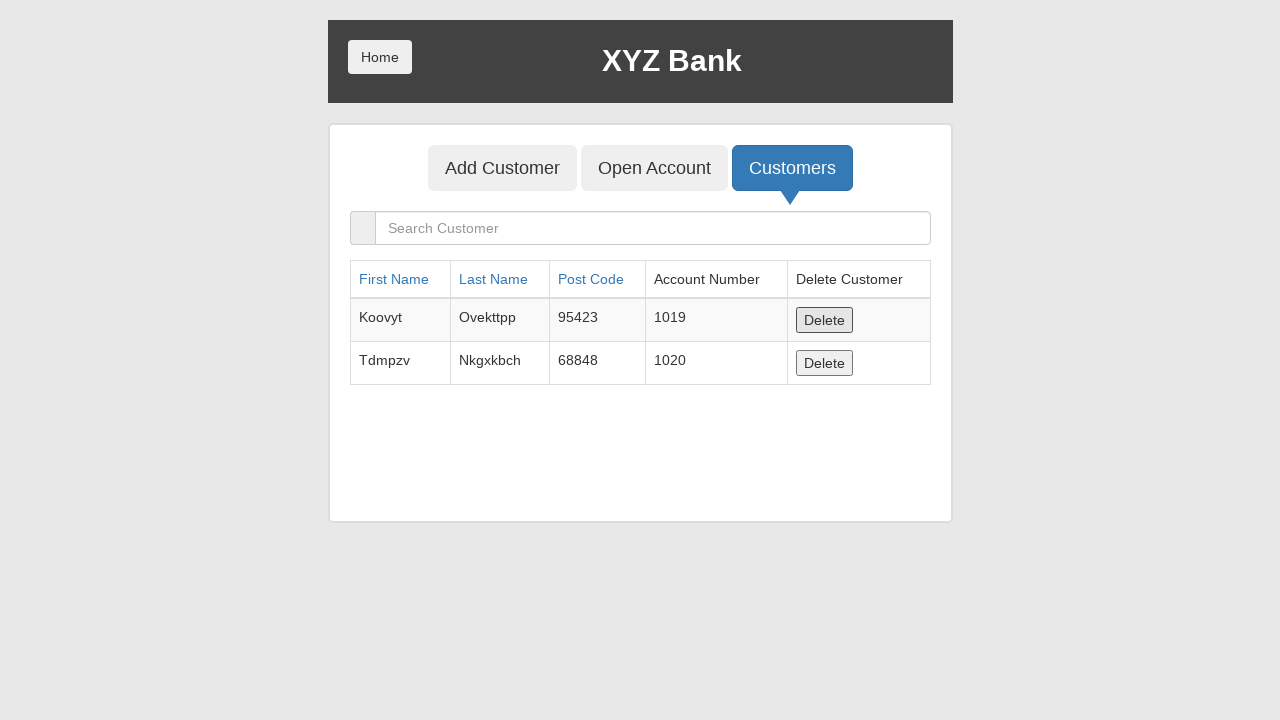

Waited for customer 8 deletion to complete
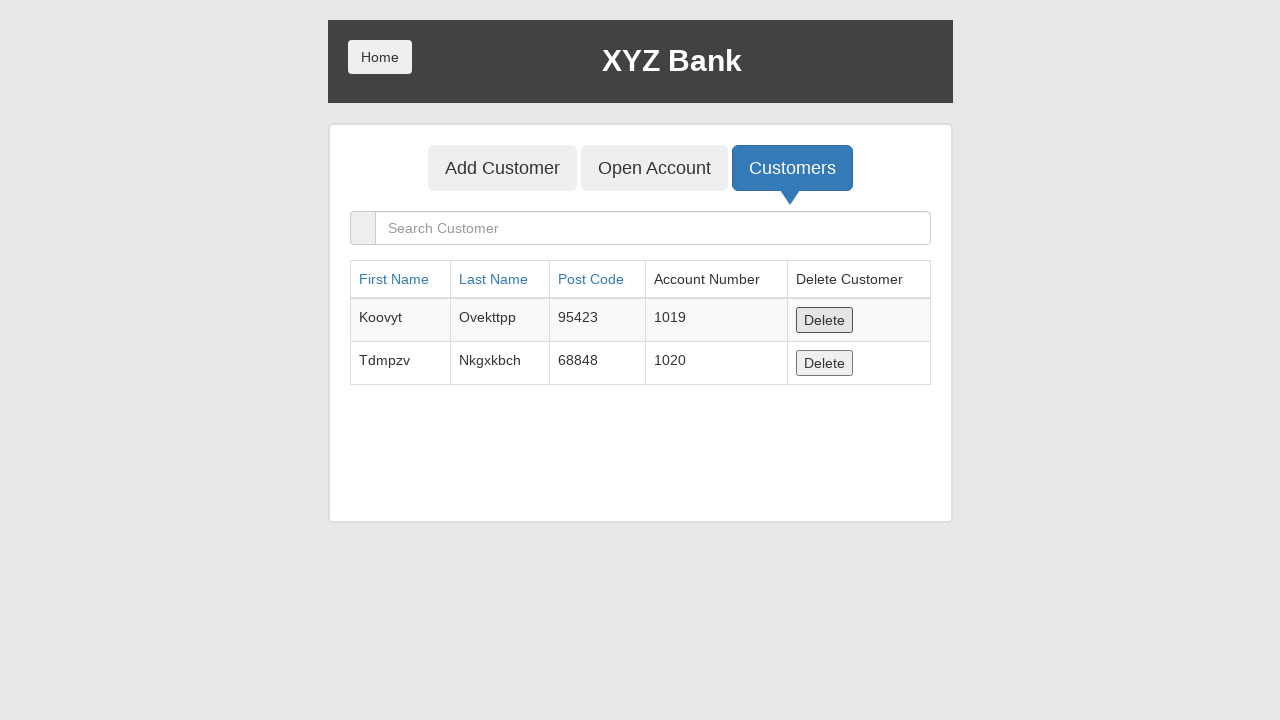

Clicked Delete button to delete customer 9 at (824, 320) on button:has-text('Delete')
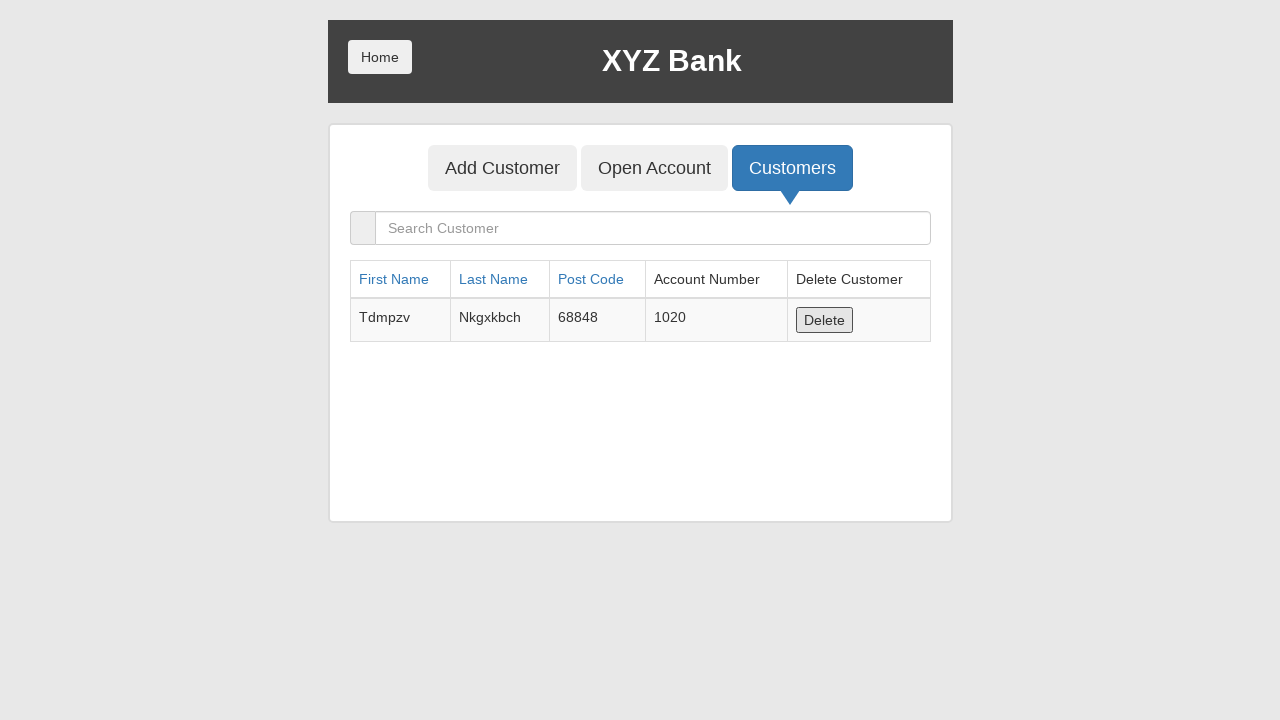

Waited for customer 9 deletion to complete
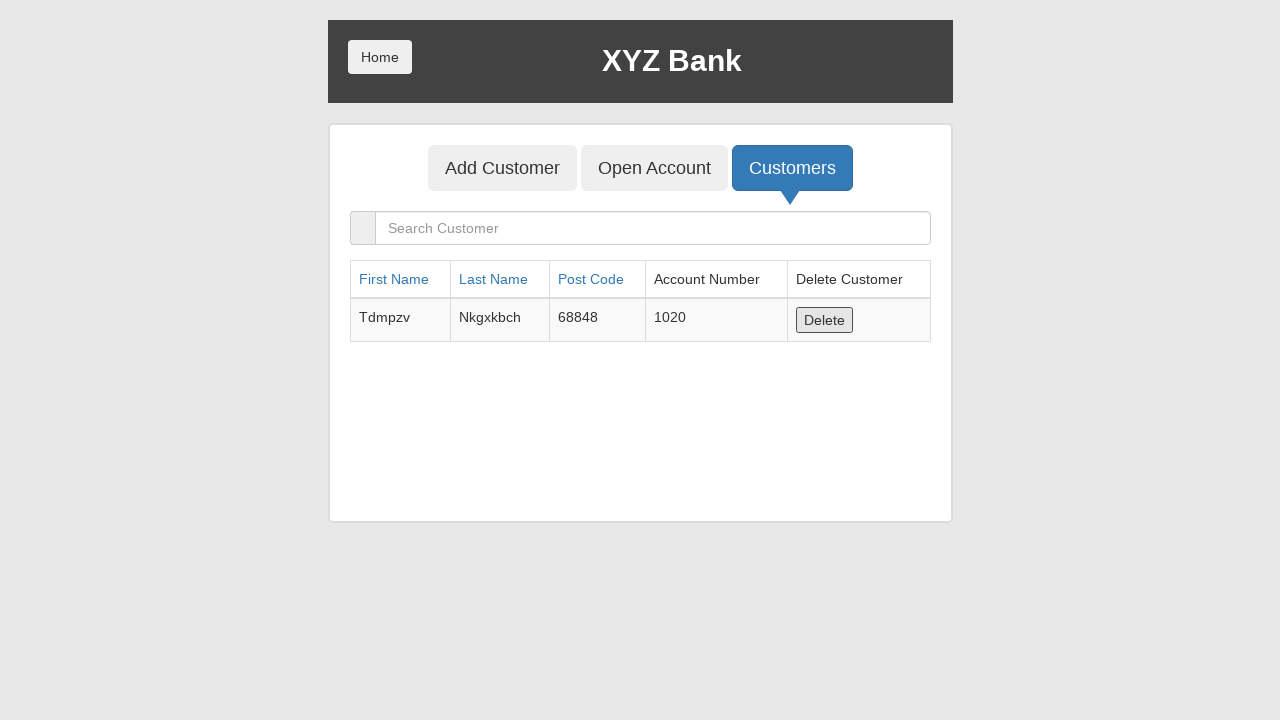

Clicked Delete button to delete customer 10 at (824, 320) on button:has-text('Delete')
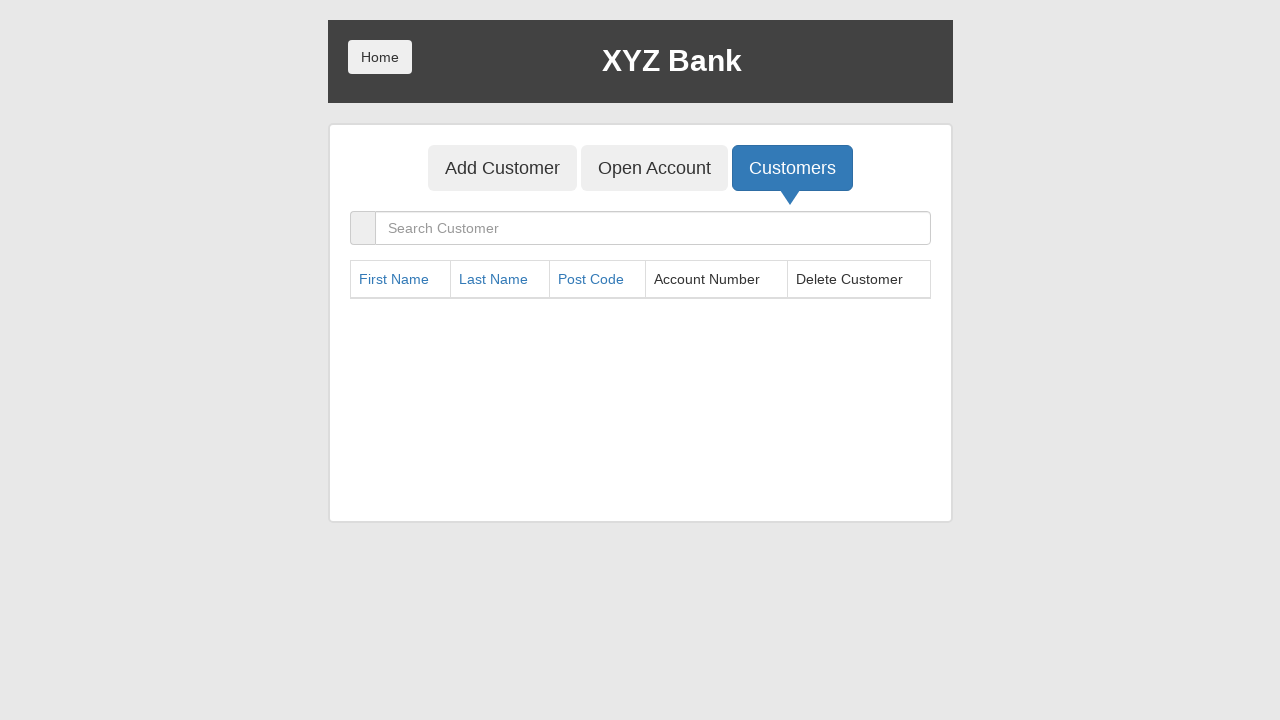

Waited for customer 10 deletion to complete
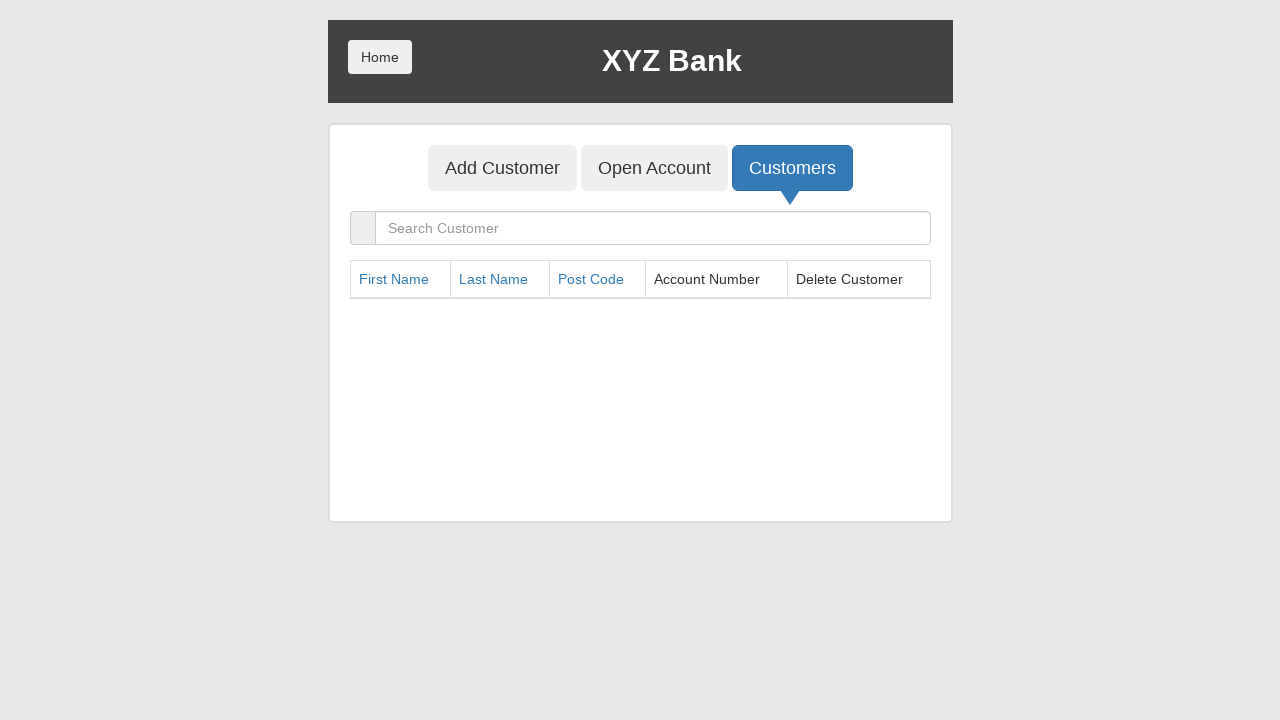

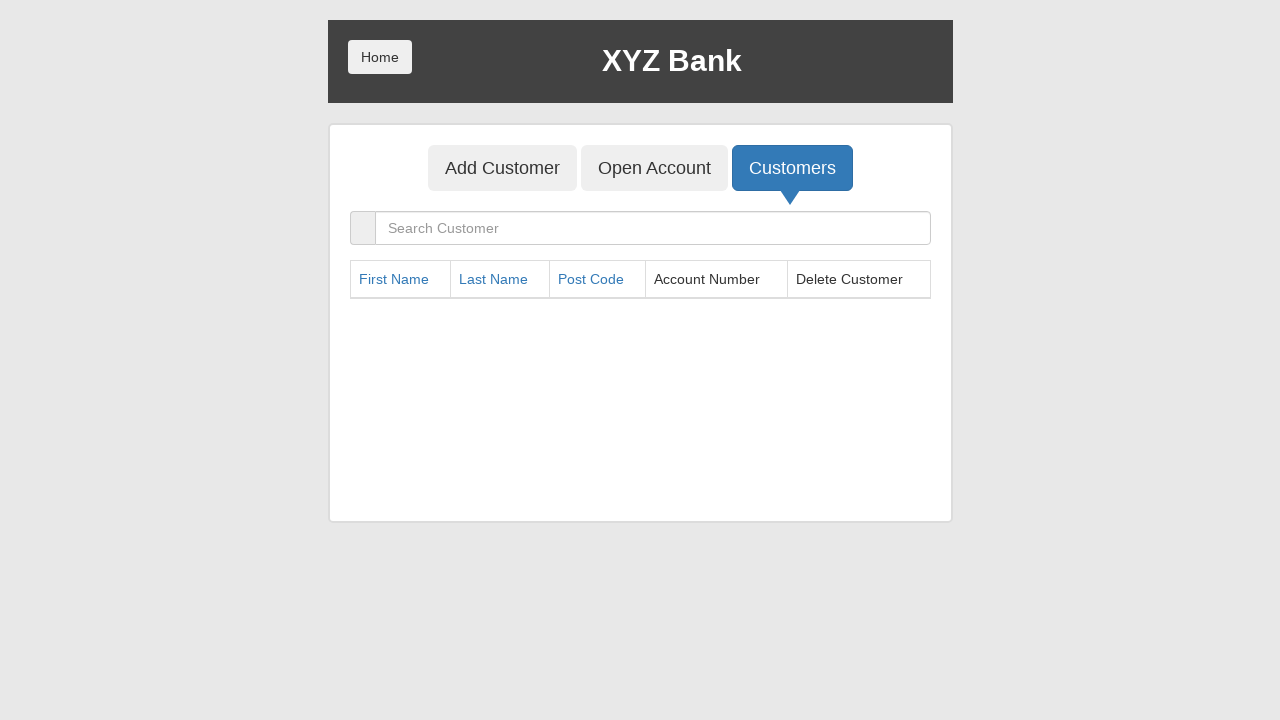